Tests dynamic element creation by clicking the "Add Element" button multiple times and verifying the correct number of "Delete" buttons appear

Starting URL: http://the-internet.herokuapp.com/add_remove_elements/

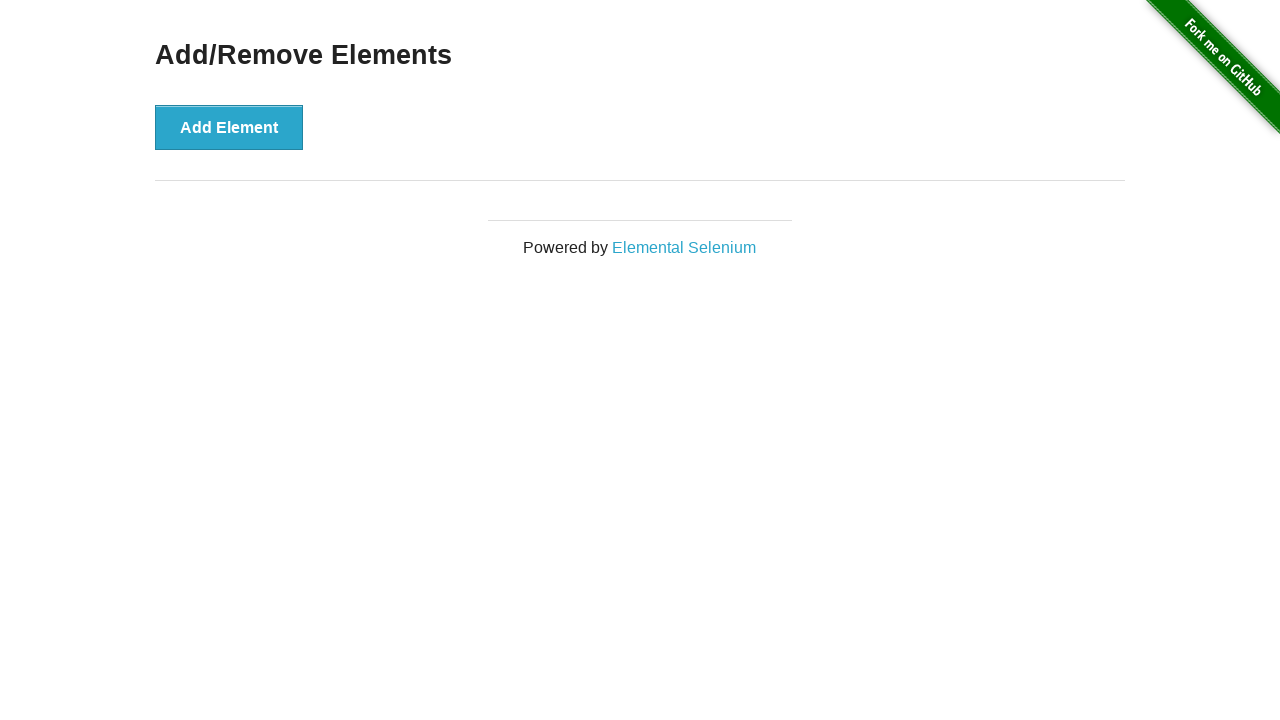

Navigated to Add/Remove Elements page
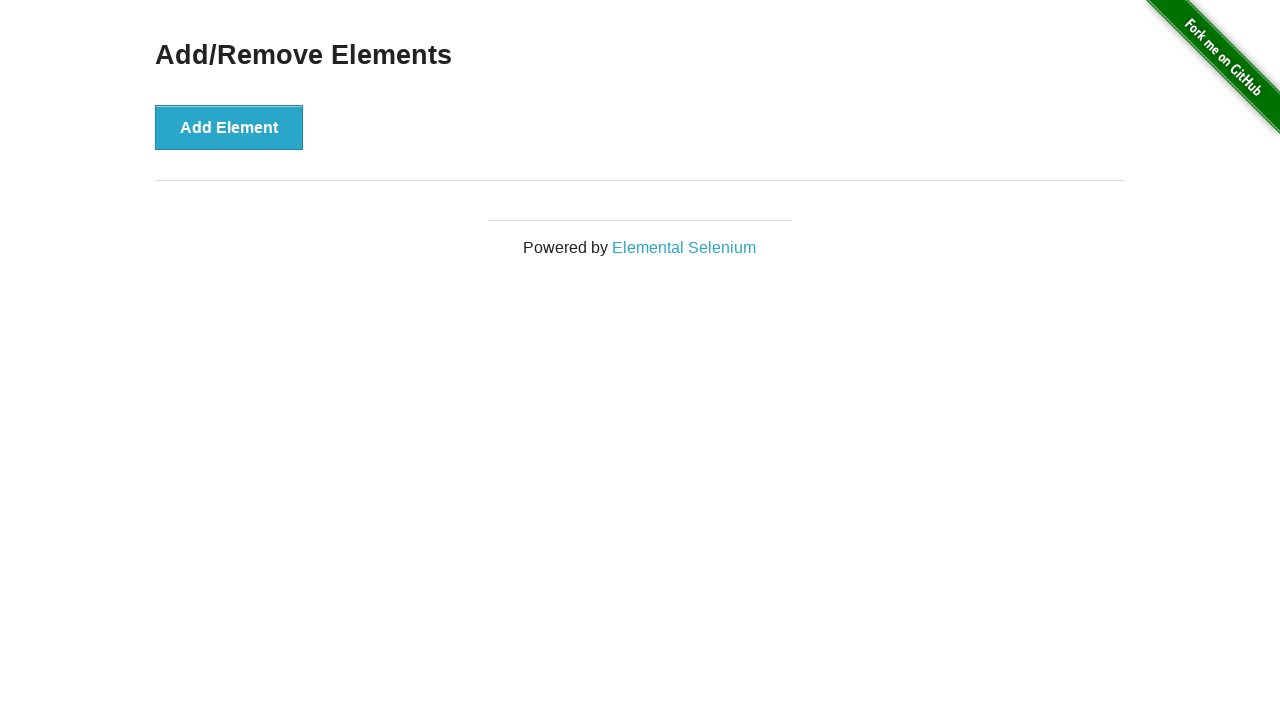

Clicked 'Add Element' button (iteration 1/100) at (229, 127) on button[onclick='addElement()']
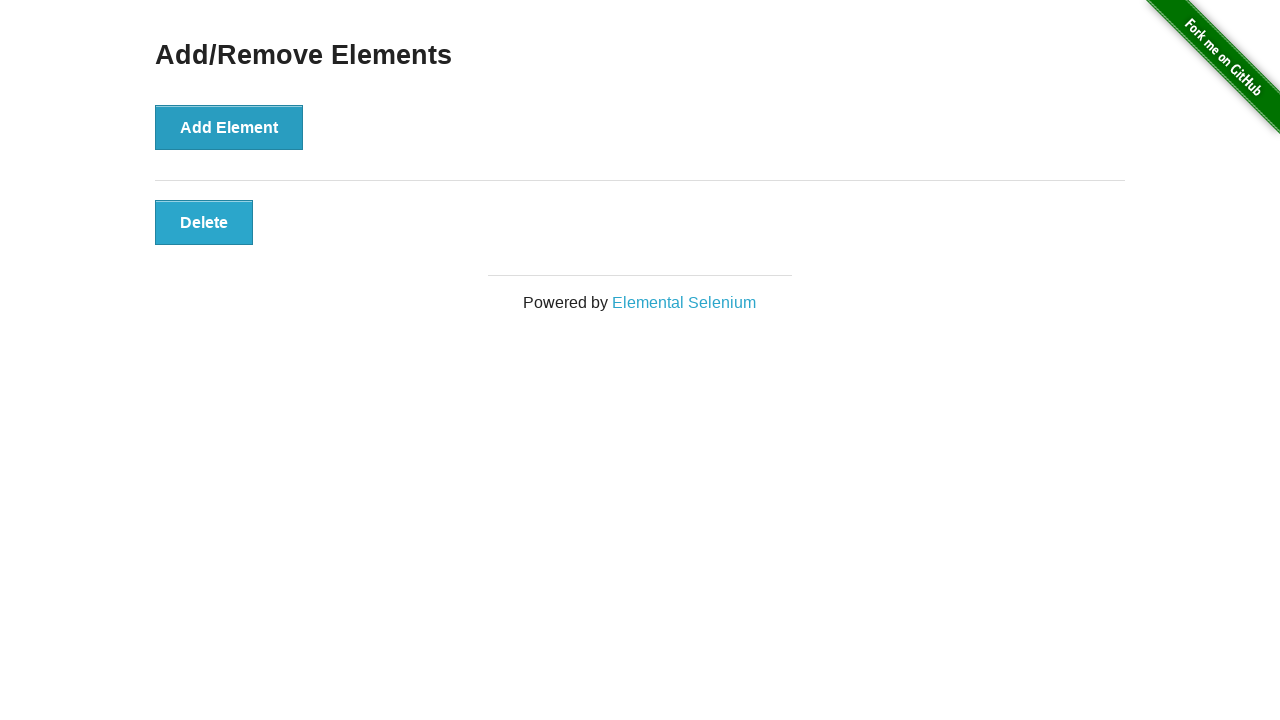

Clicked 'Add Element' button (iteration 2/100) at (229, 127) on button[onclick='addElement()']
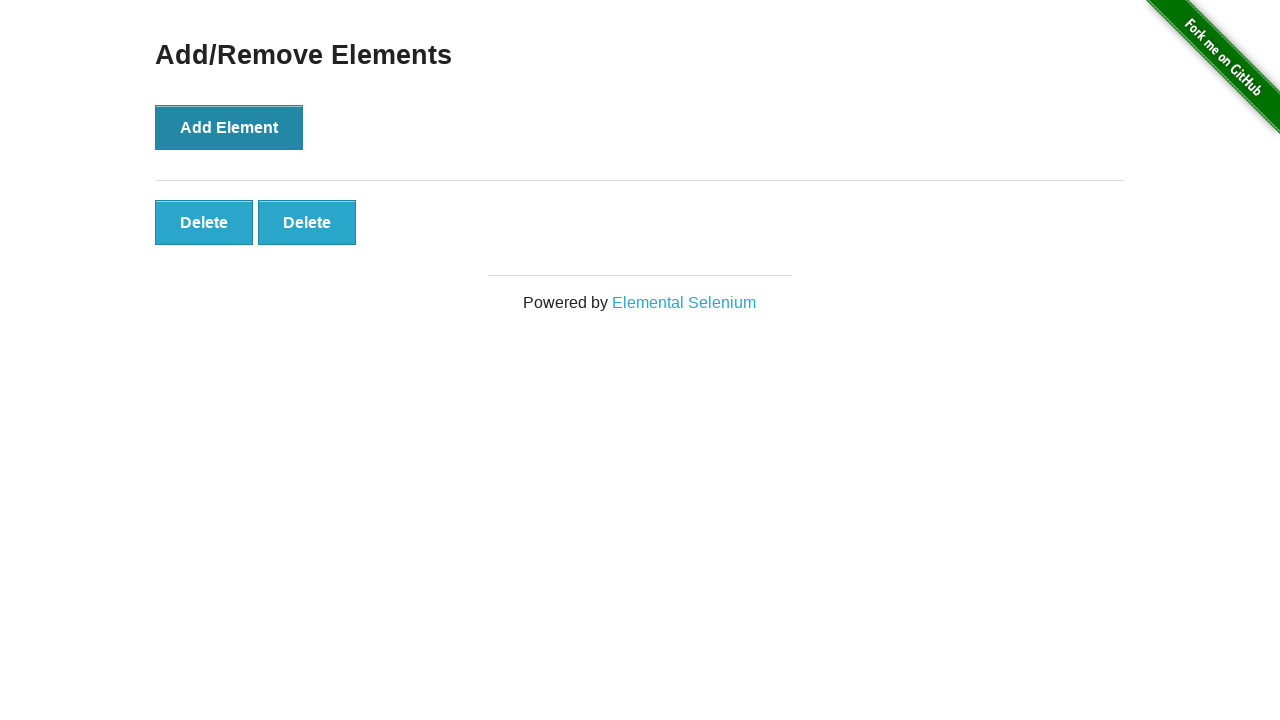

Clicked 'Add Element' button (iteration 3/100) at (229, 127) on button[onclick='addElement()']
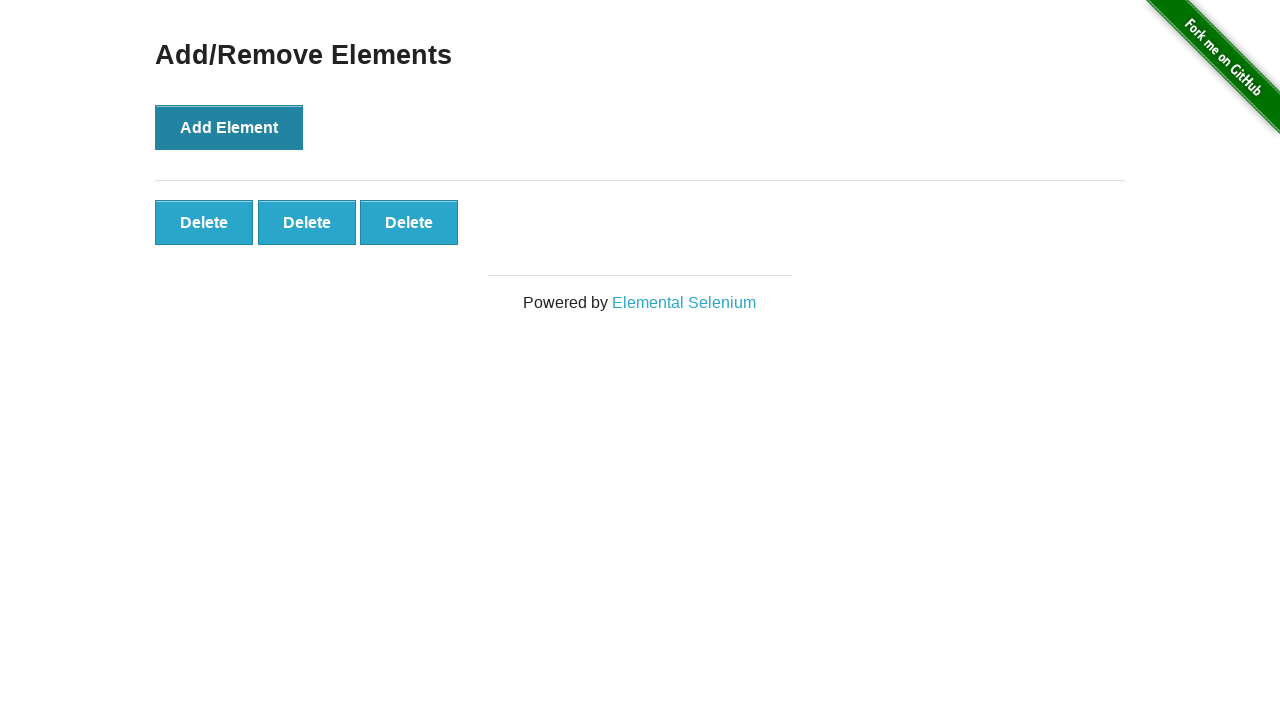

Clicked 'Add Element' button (iteration 4/100) at (229, 127) on button[onclick='addElement()']
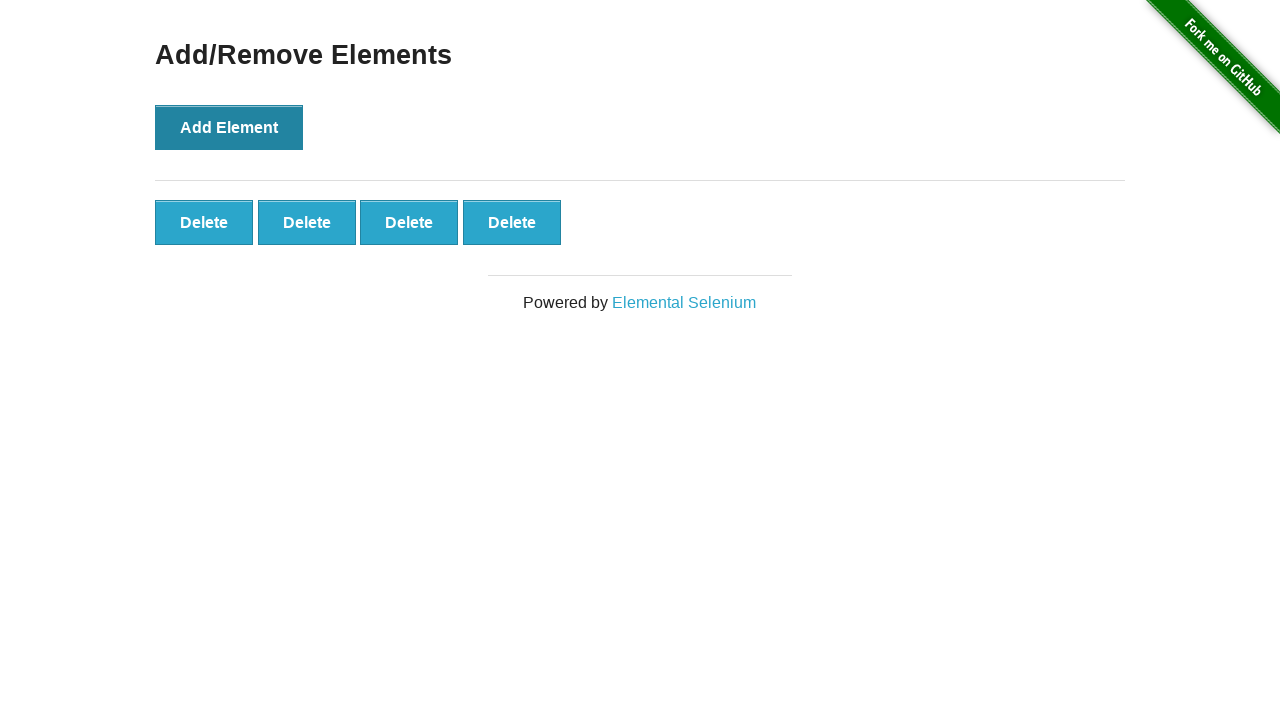

Clicked 'Add Element' button (iteration 5/100) at (229, 127) on button[onclick='addElement()']
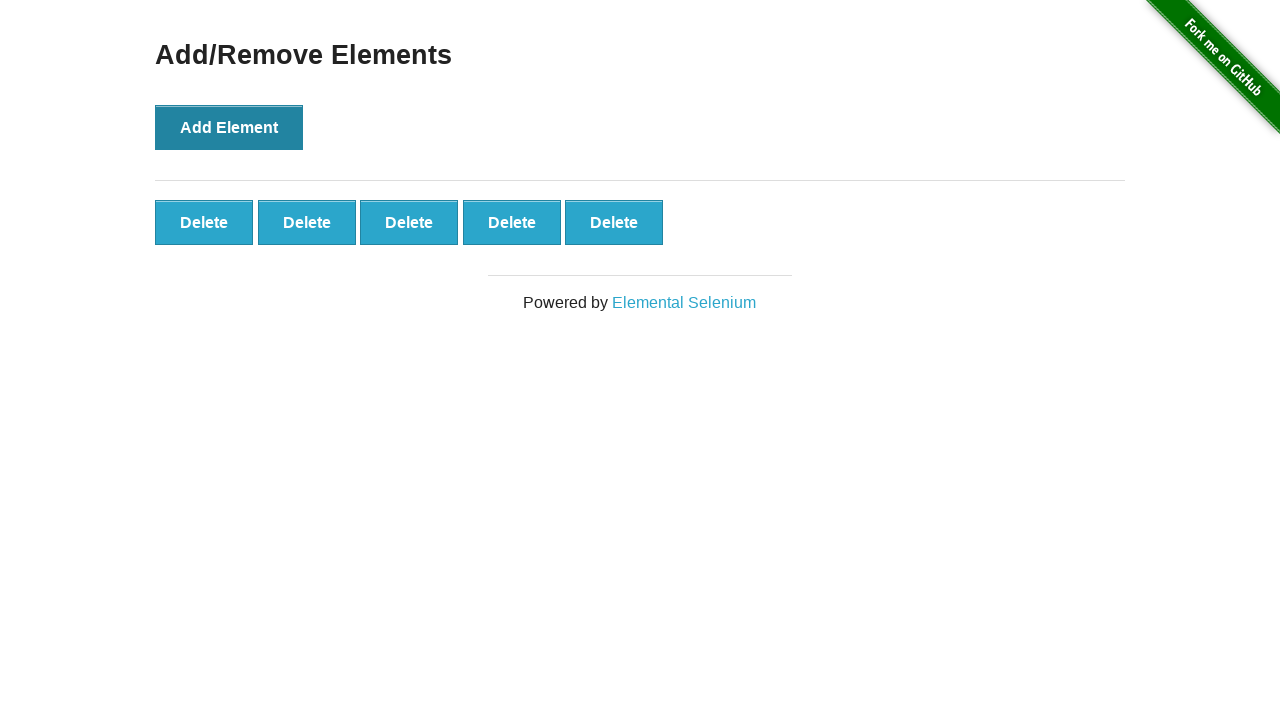

Clicked 'Add Element' button (iteration 6/100) at (229, 127) on button[onclick='addElement()']
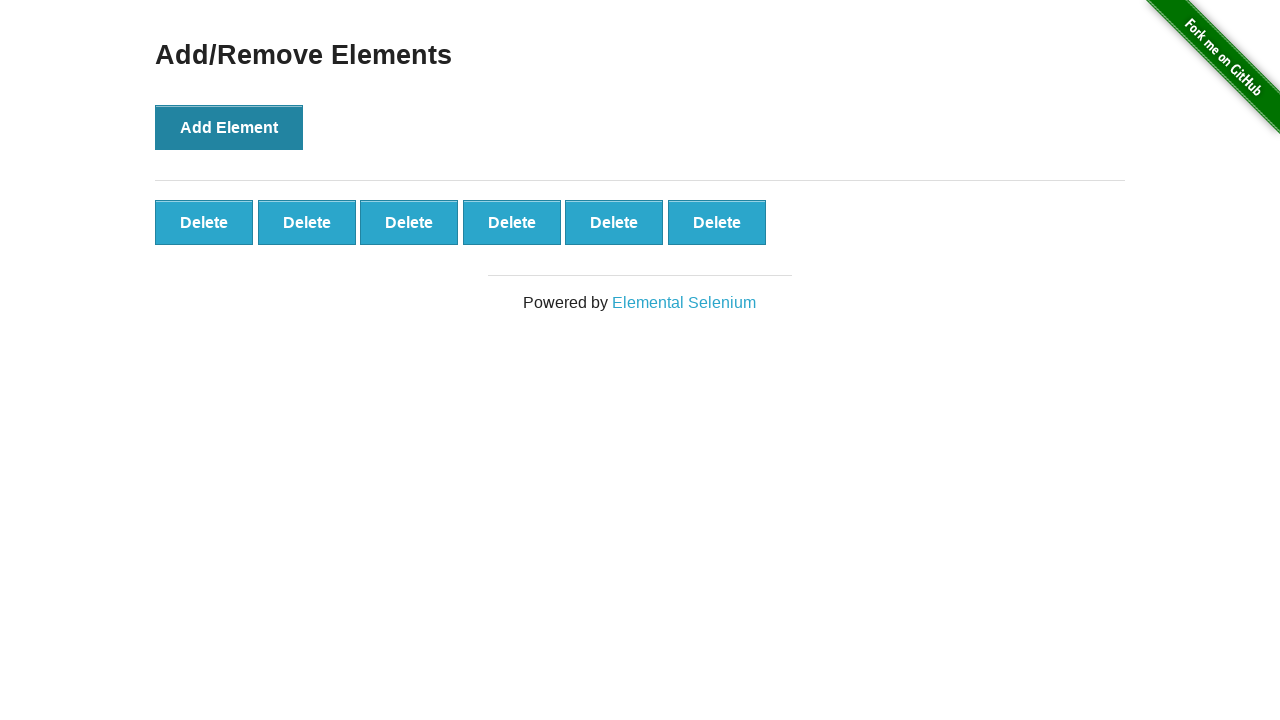

Clicked 'Add Element' button (iteration 7/100) at (229, 127) on button[onclick='addElement()']
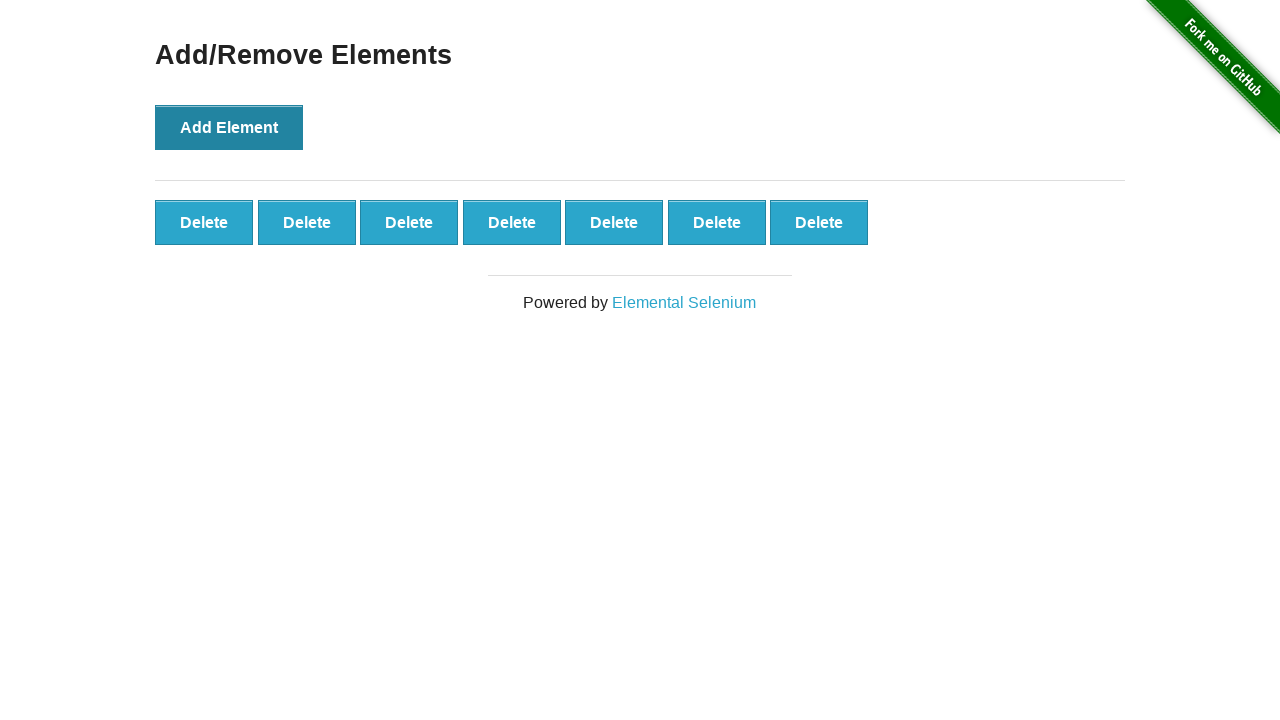

Clicked 'Add Element' button (iteration 8/100) at (229, 127) on button[onclick='addElement()']
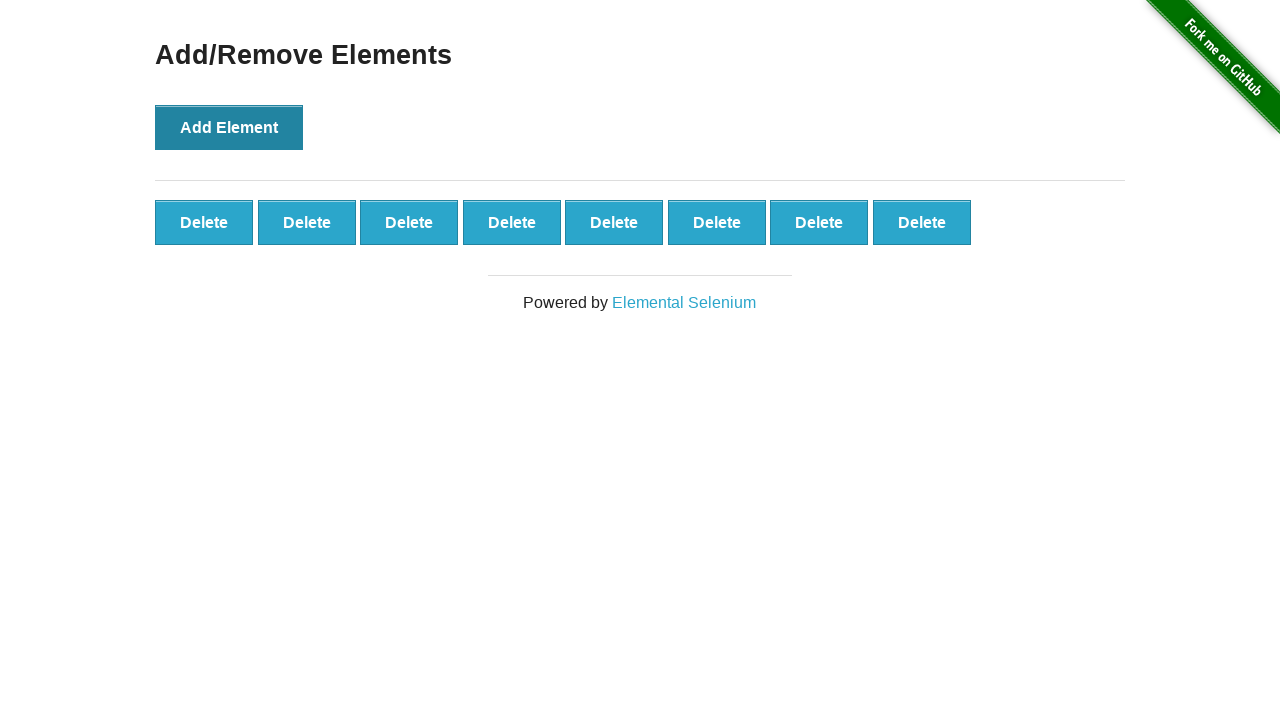

Clicked 'Add Element' button (iteration 9/100) at (229, 127) on button[onclick='addElement()']
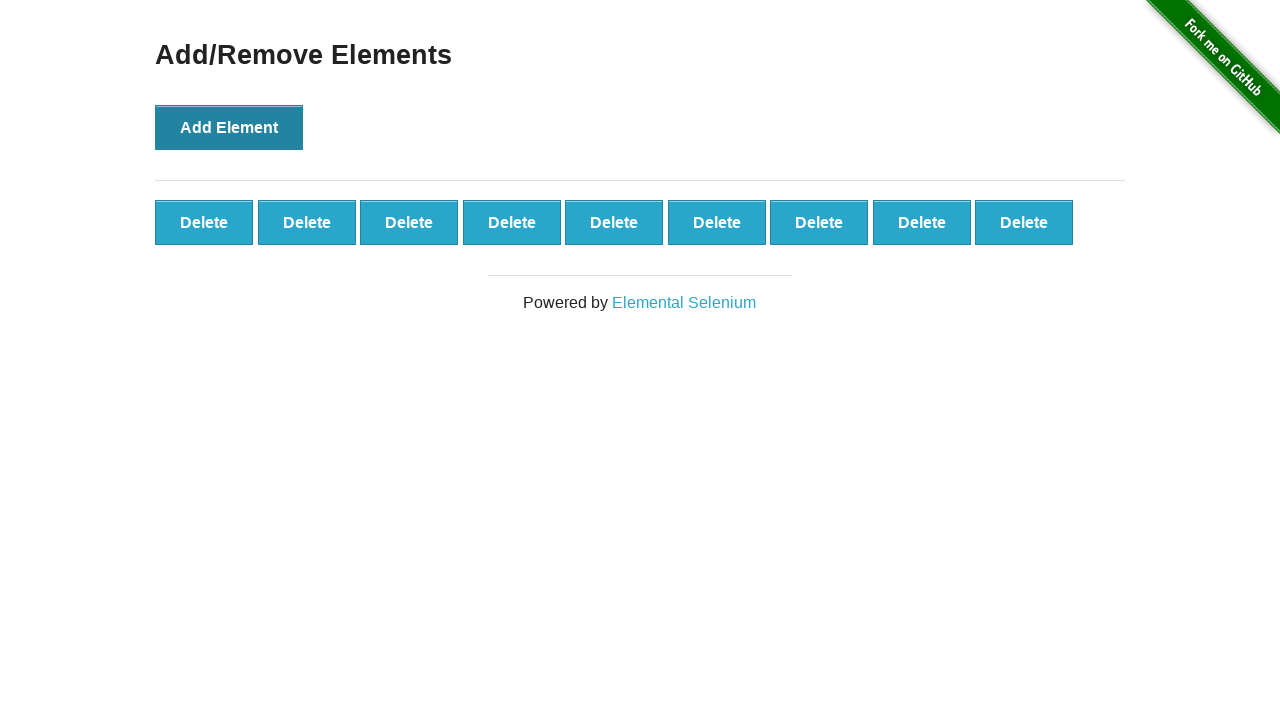

Clicked 'Add Element' button (iteration 10/100) at (229, 127) on button[onclick='addElement()']
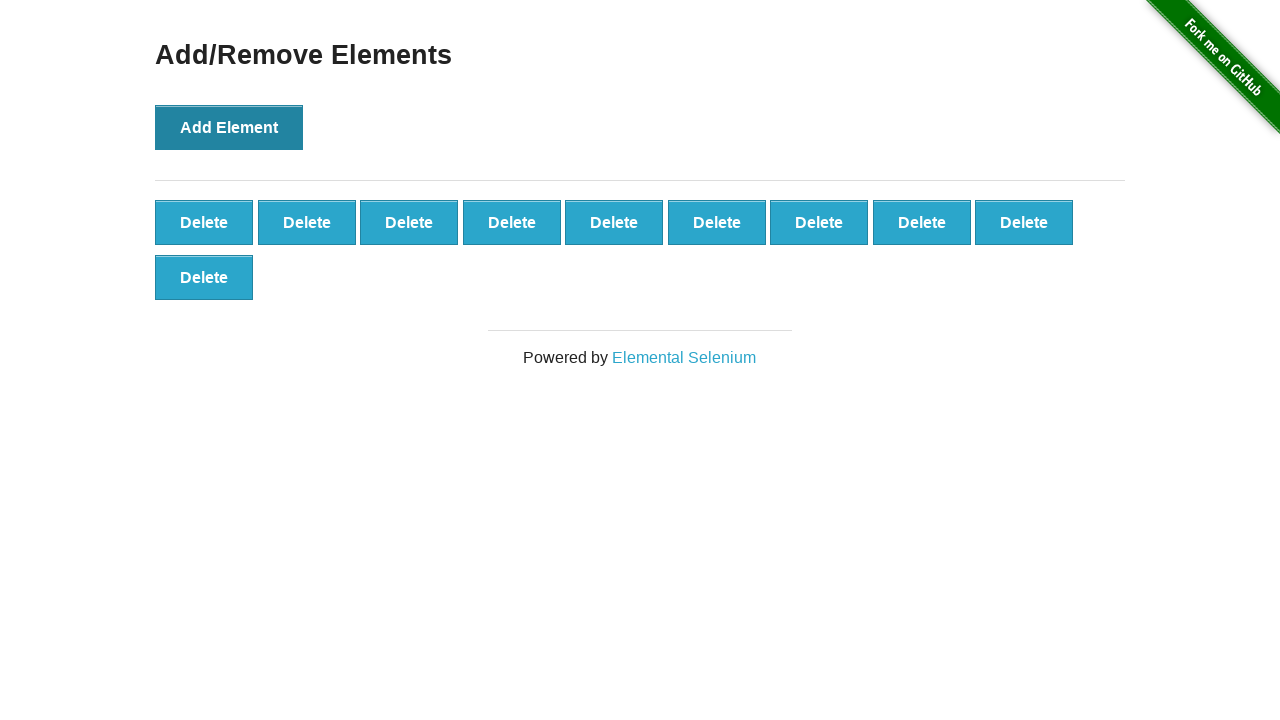

Clicked 'Add Element' button (iteration 11/100) at (229, 127) on button[onclick='addElement()']
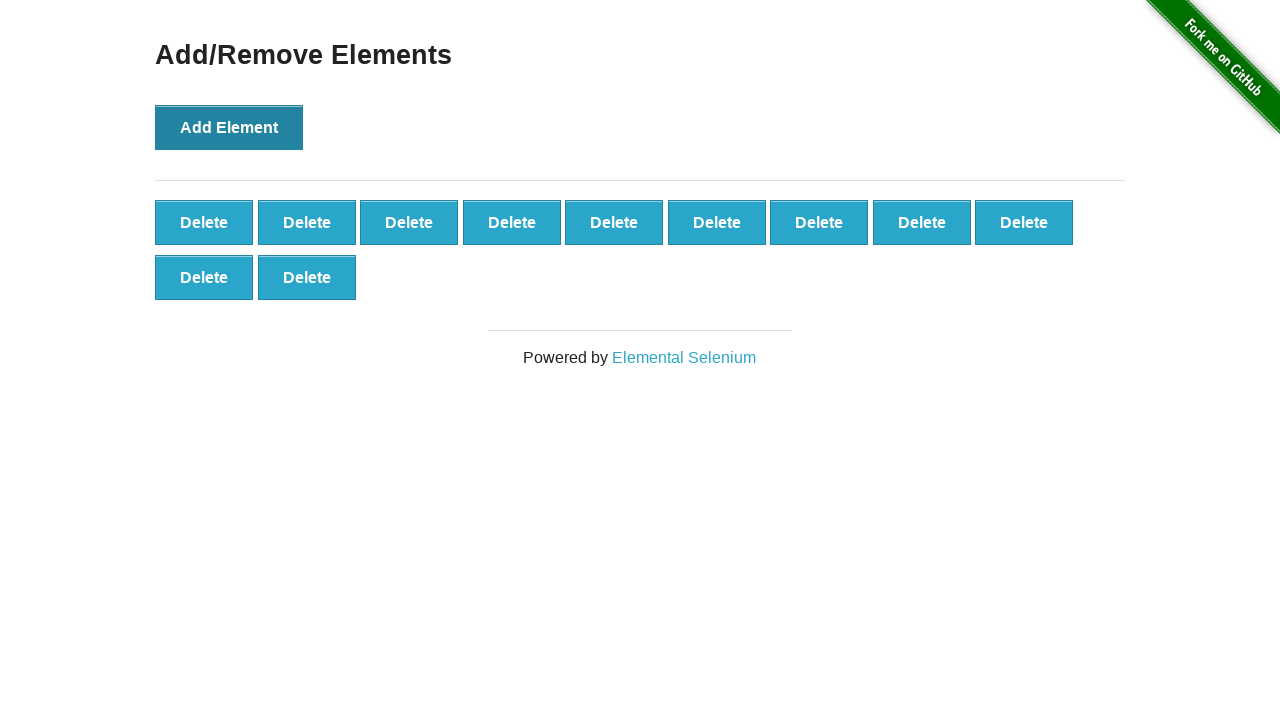

Clicked 'Add Element' button (iteration 12/100) at (229, 127) on button[onclick='addElement()']
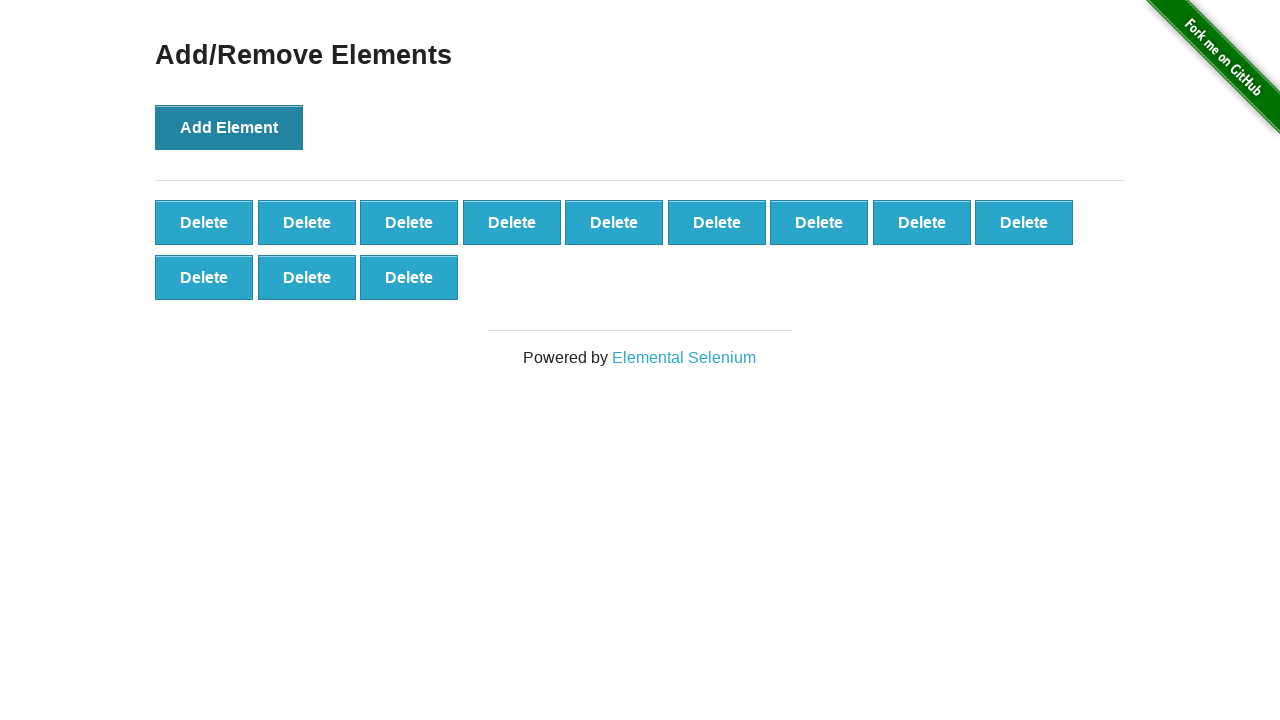

Clicked 'Add Element' button (iteration 13/100) at (229, 127) on button[onclick='addElement()']
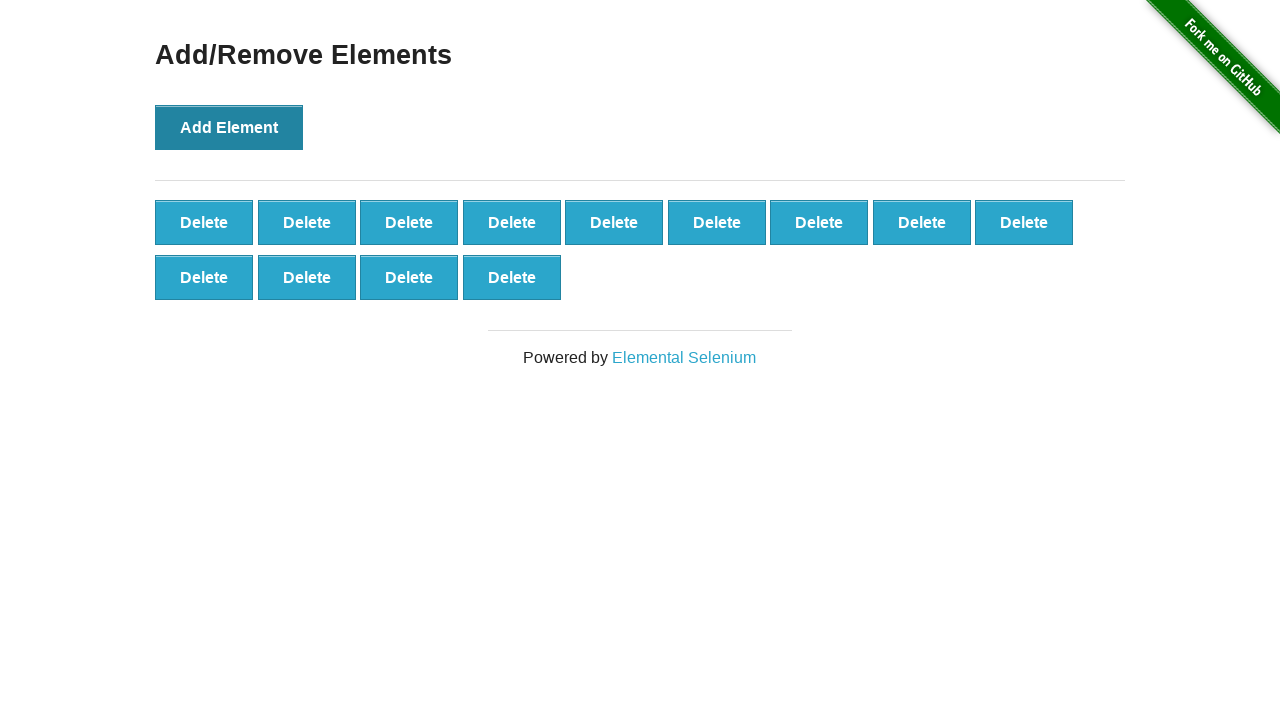

Clicked 'Add Element' button (iteration 14/100) at (229, 127) on button[onclick='addElement()']
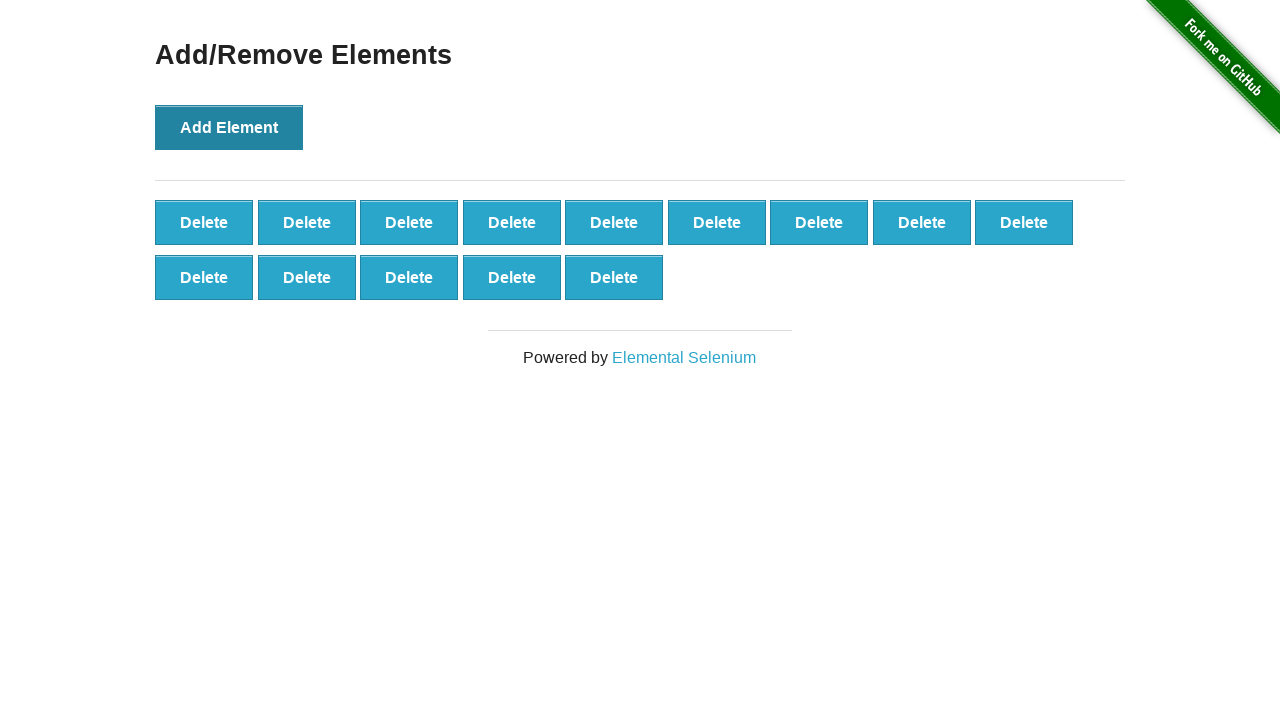

Clicked 'Add Element' button (iteration 15/100) at (229, 127) on button[onclick='addElement()']
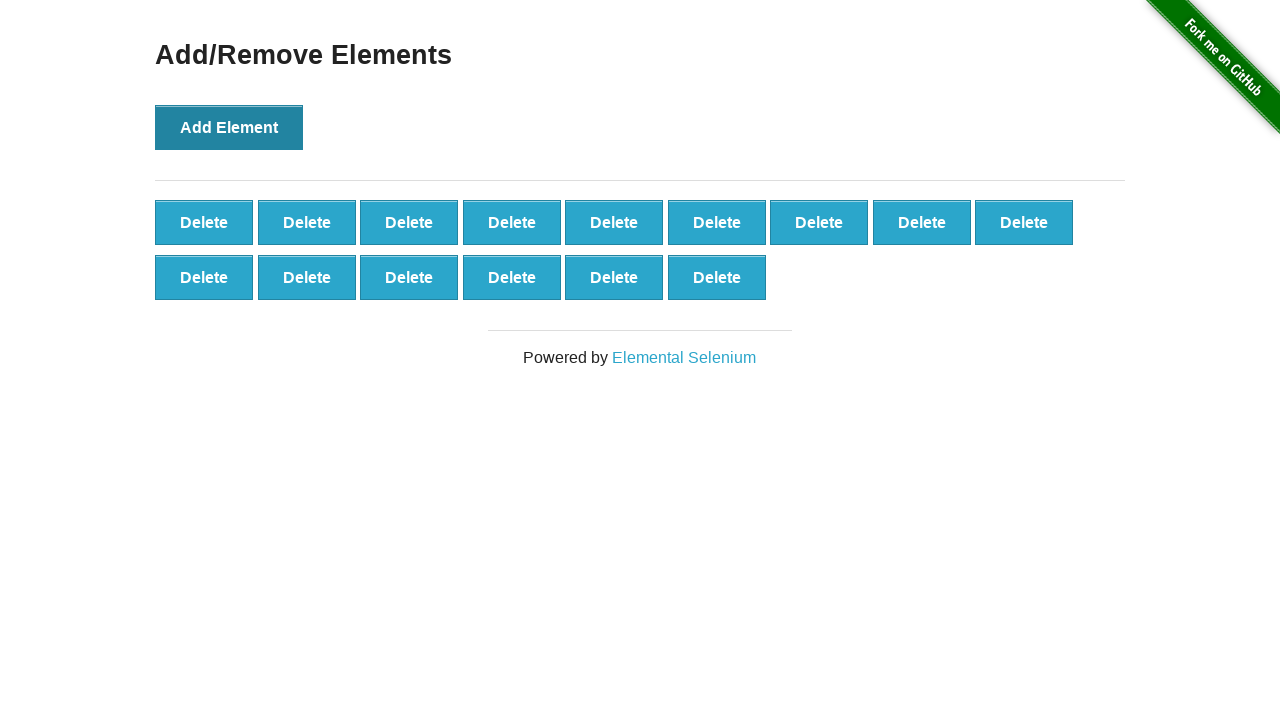

Clicked 'Add Element' button (iteration 16/100) at (229, 127) on button[onclick='addElement()']
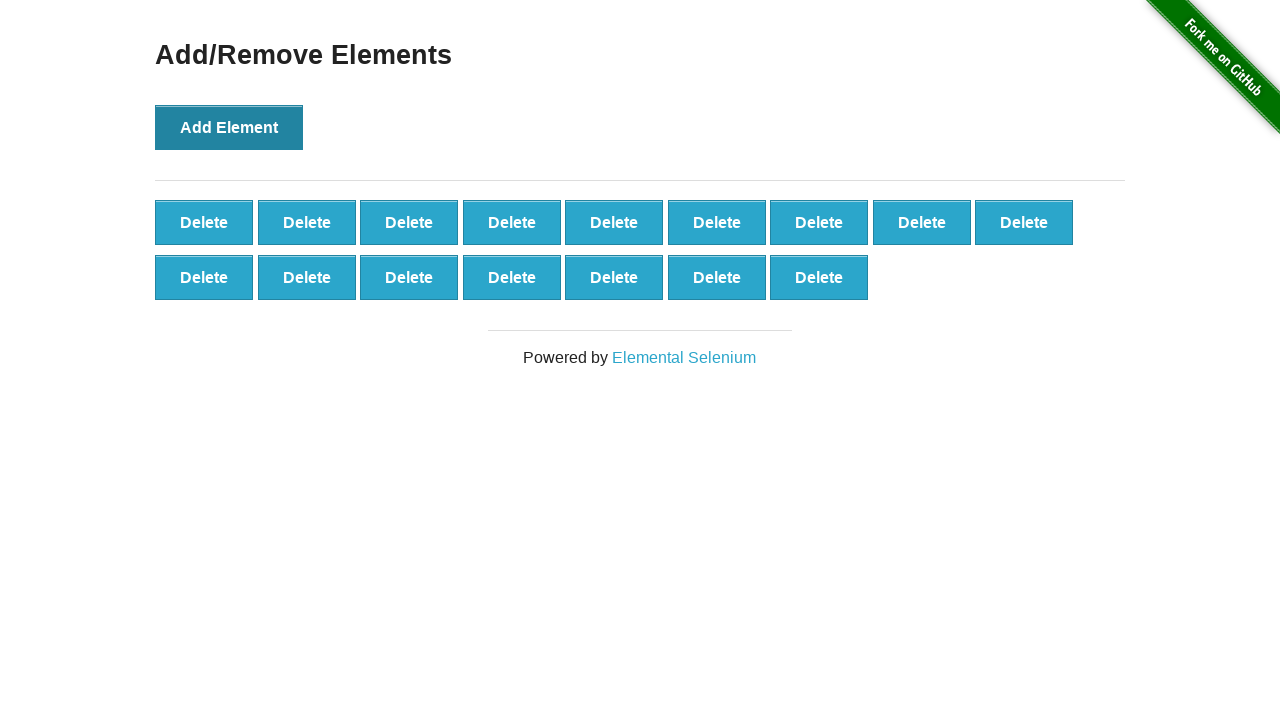

Clicked 'Add Element' button (iteration 17/100) at (229, 127) on button[onclick='addElement()']
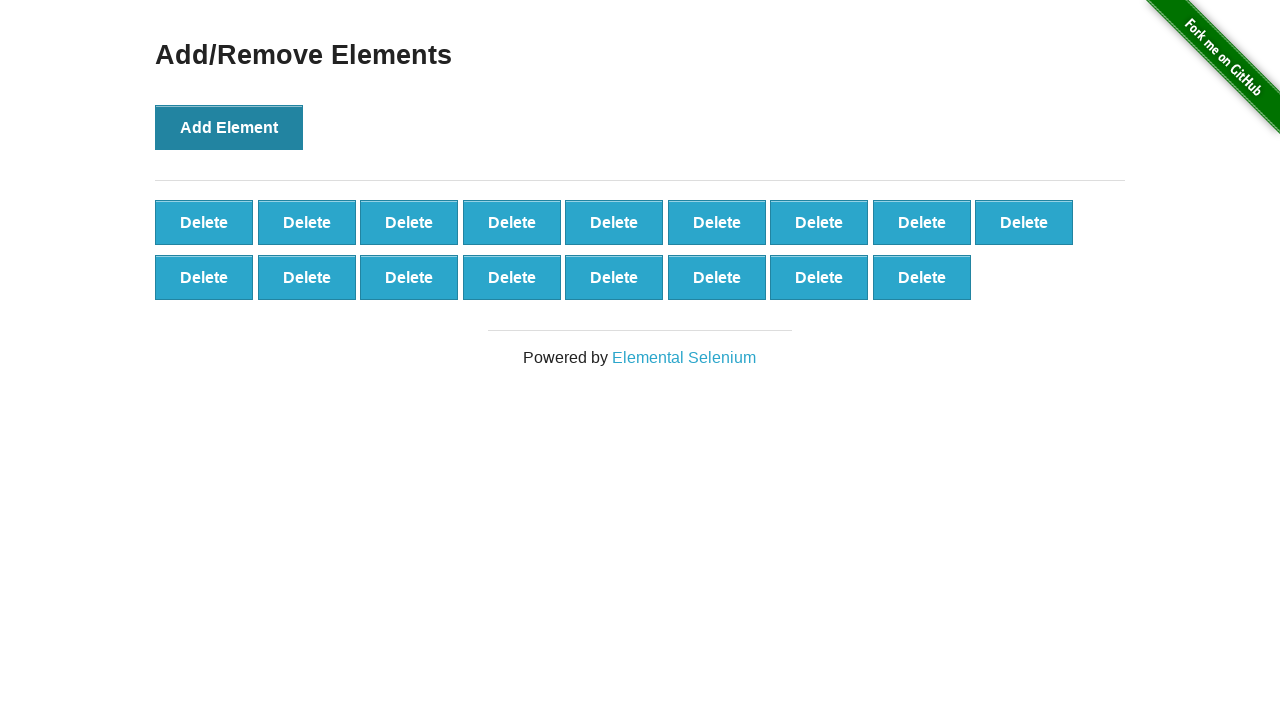

Clicked 'Add Element' button (iteration 18/100) at (229, 127) on button[onclick='addElement()']
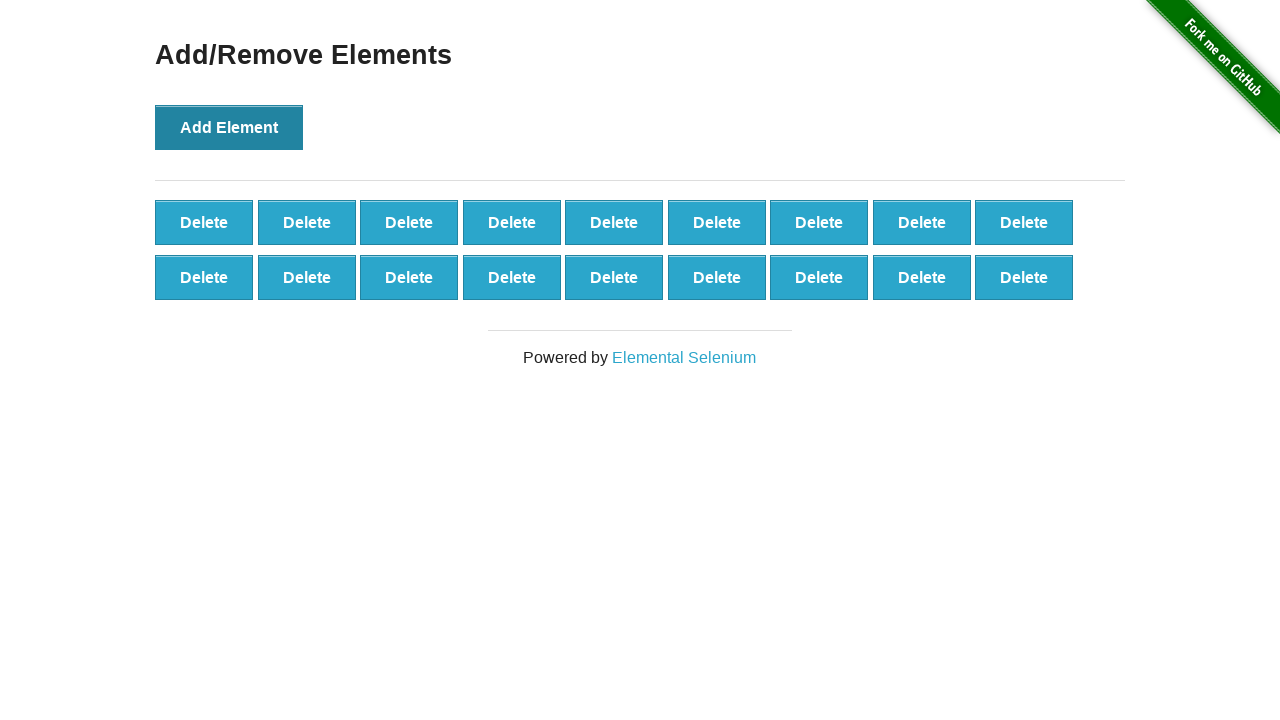

Clicked 'Add Element' button (iteration 19/100) at (229, 127) on button[onclick='addElement()']
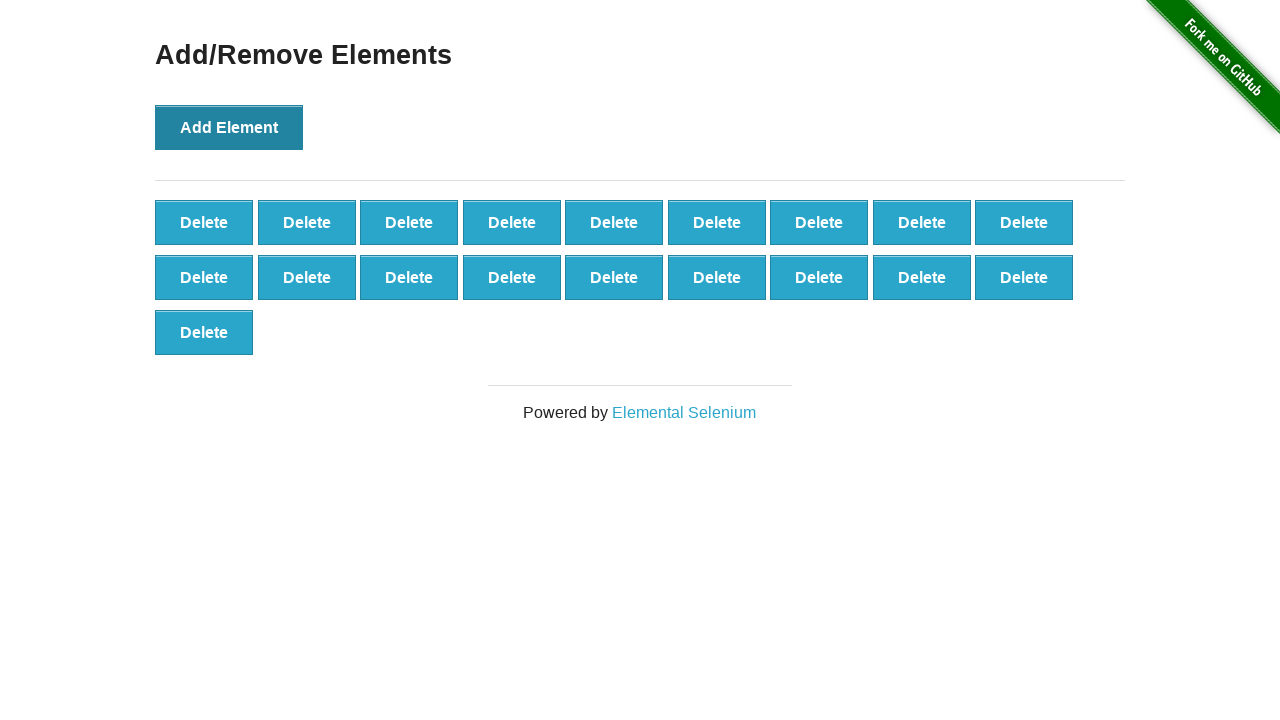

Clicked 'Add Element' button (iteration 20/100) at (229, 127) on button[onclick='addElement()']
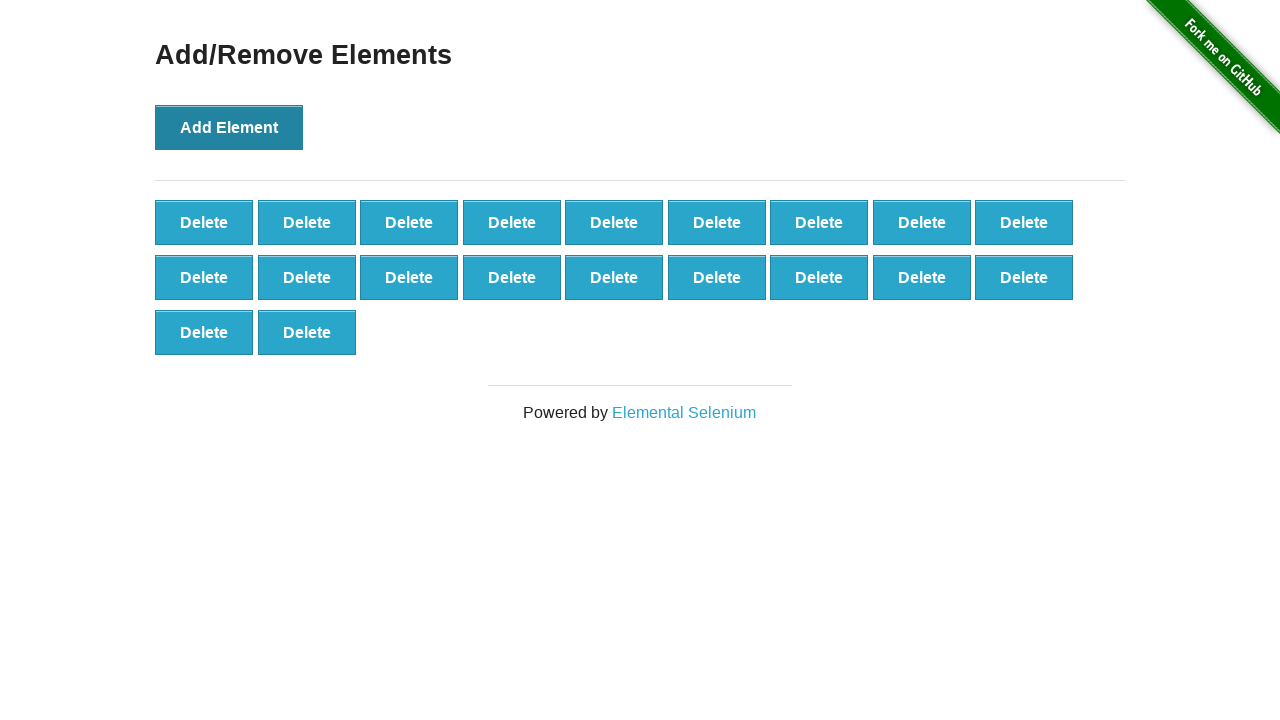

Clicked 'Add Element' button (iteration 21/100) at (229, 127) on button[onclick='addElement()']
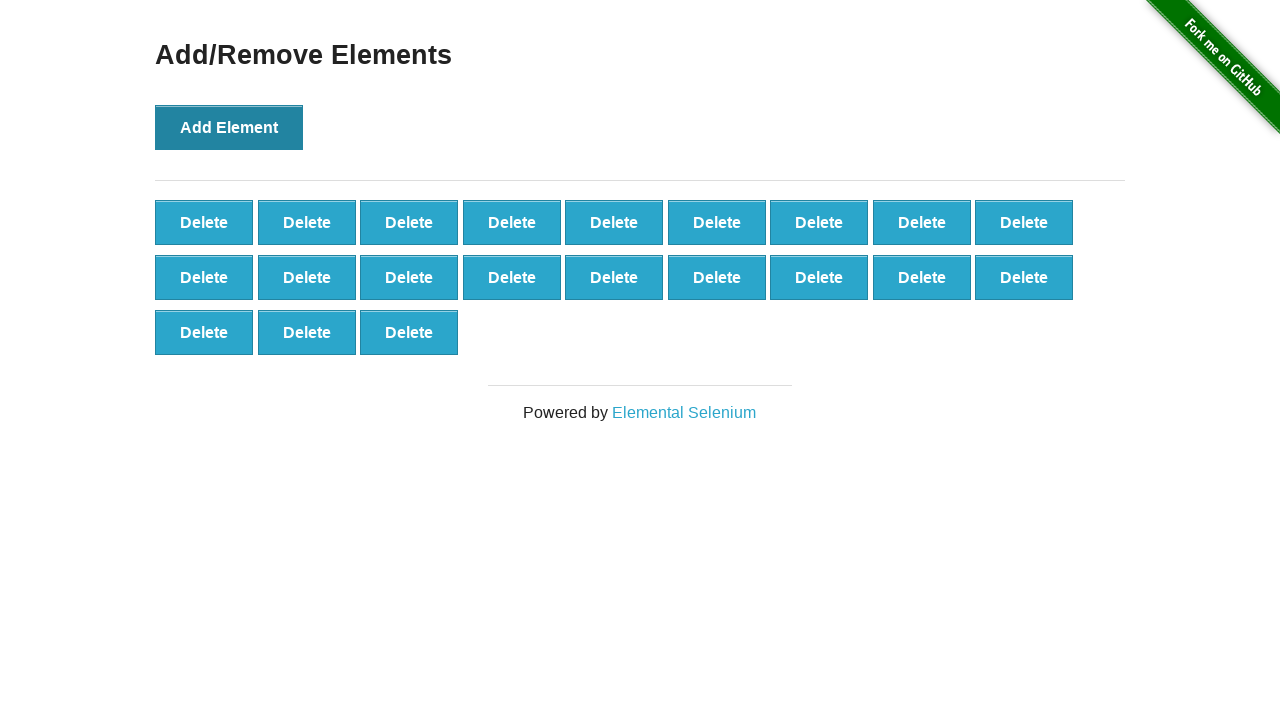

Clicked 'Add Element' button (iteration 22/100) at (229, 127) on button[onclick='addElement()']
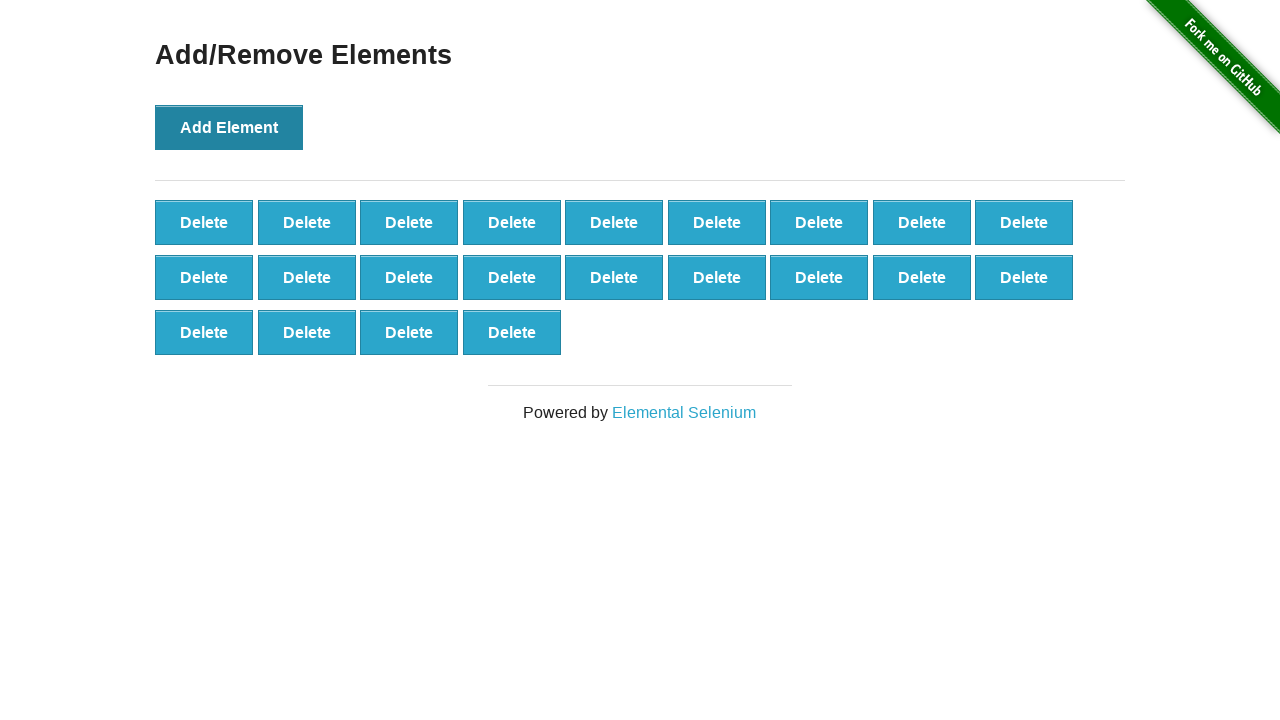

Clicked 'Add Element' button (iteration 23/100) at (229, 127) on button[onclick='addElement()']
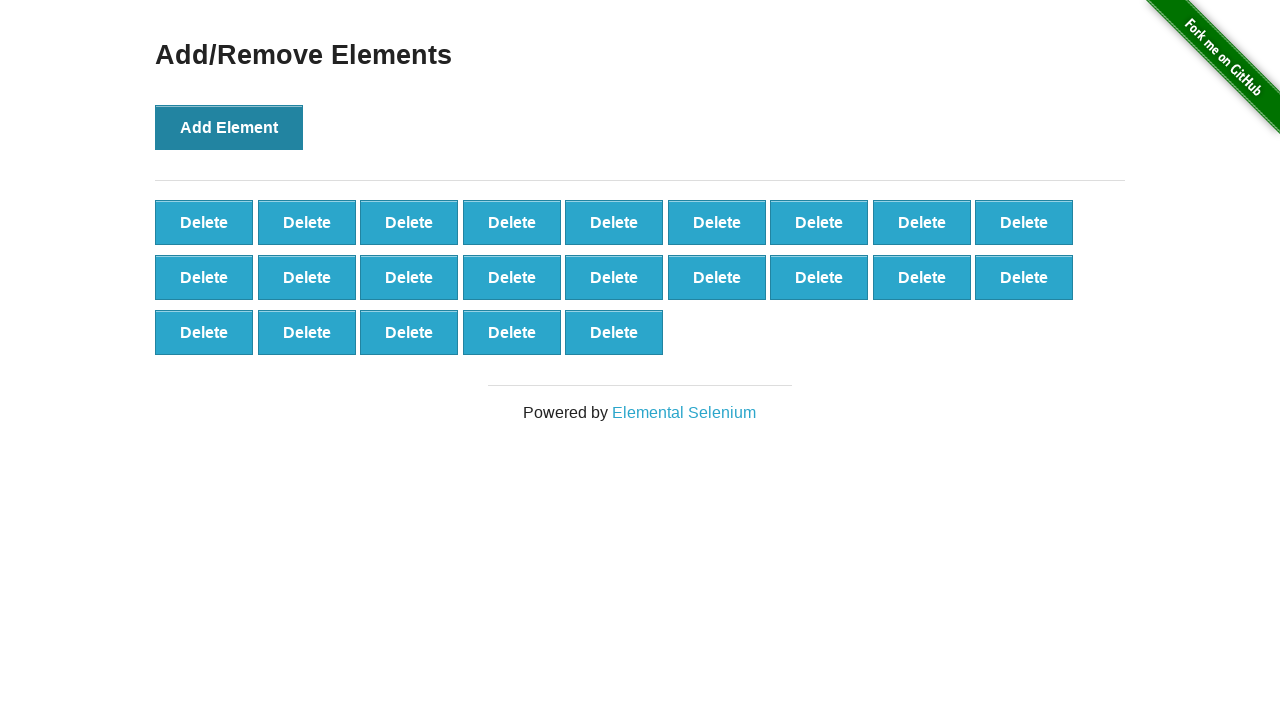

Clicked 'Add Element' button (iteration 24/100) at (229, 127) on button[onclick='addElement()']
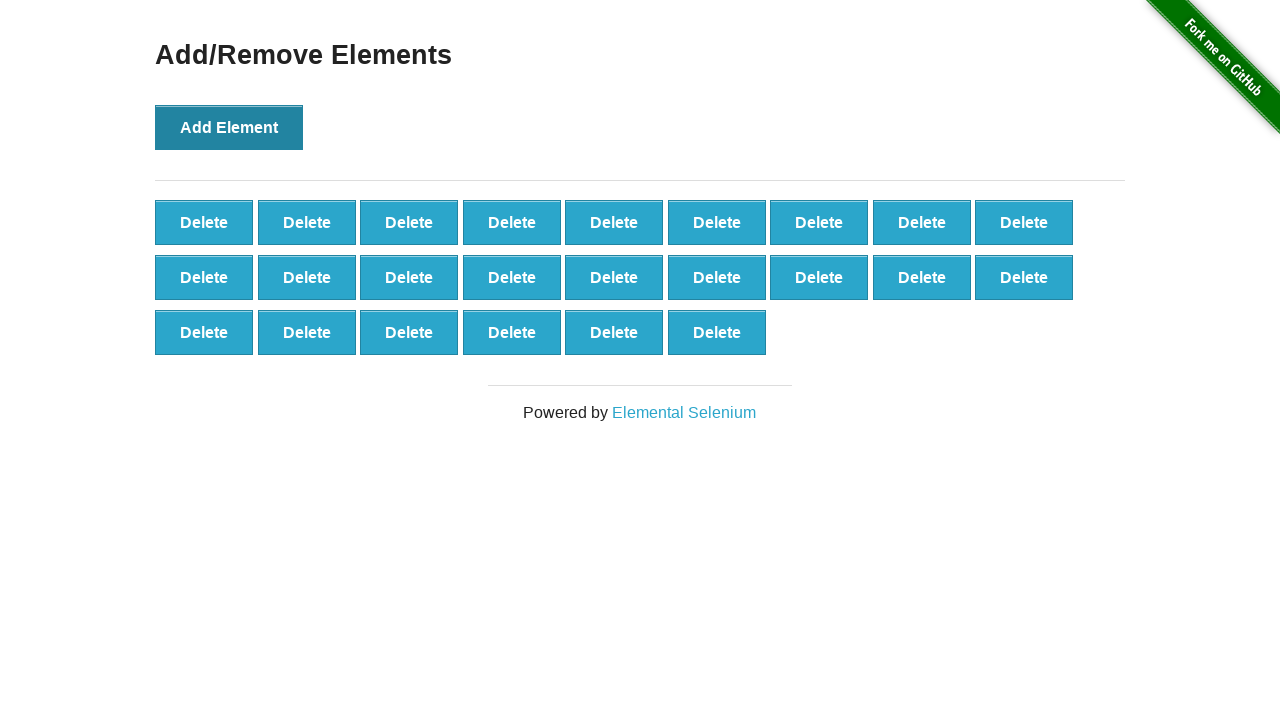

Clicked 'Add Element' button (iteration 25/100) at (229, 127) on button[onclick='addElement()']
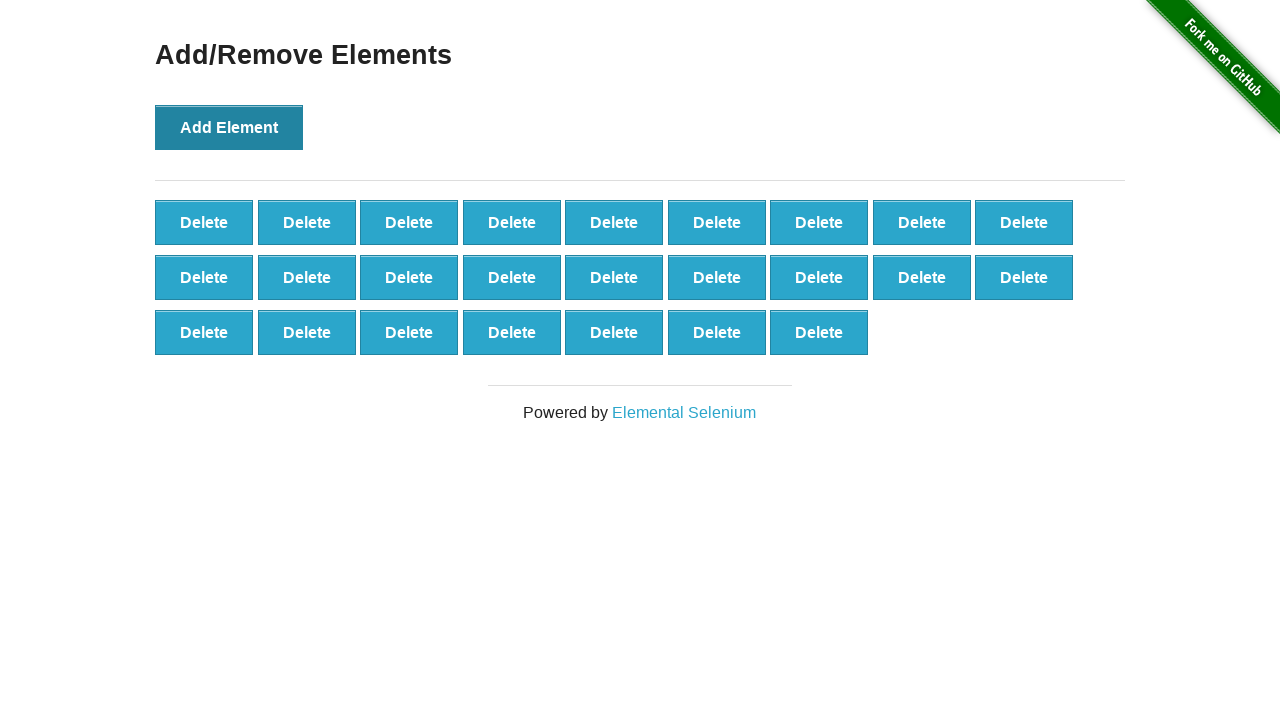

Clicked 'Add Element' button (iteration 26/100) at (229, 127) on button[onclick='addElement()']
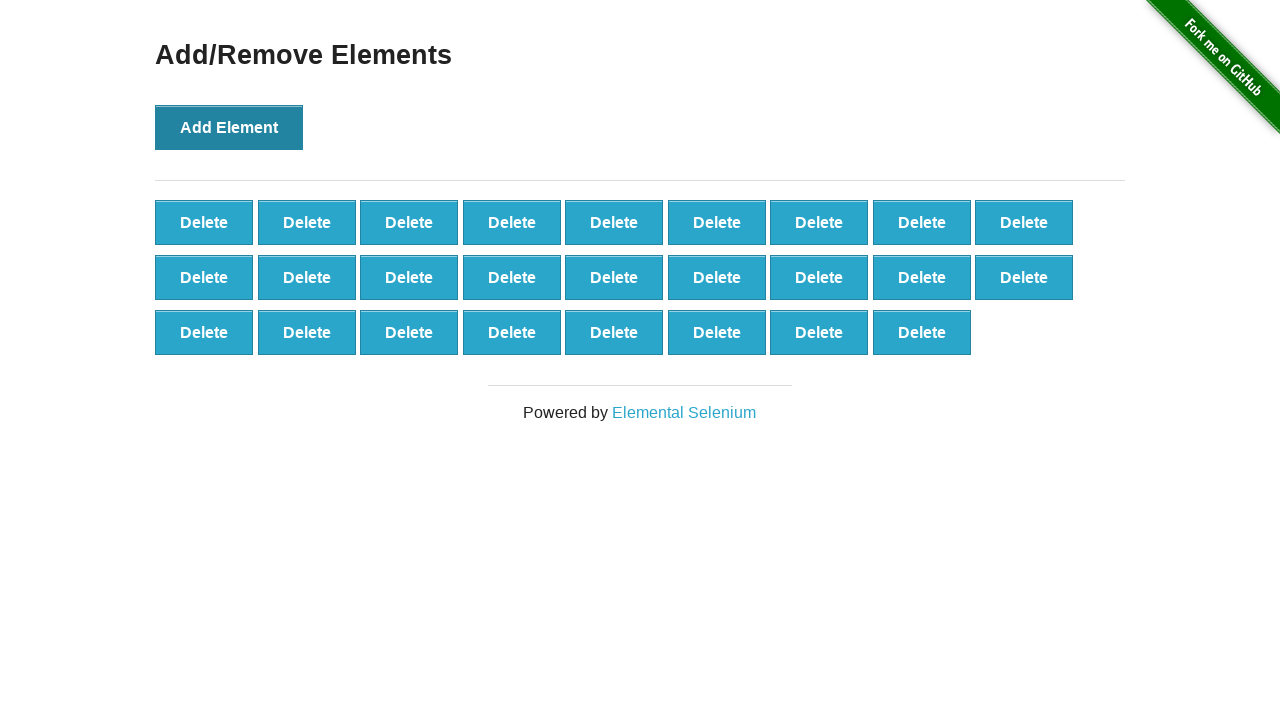

Clicked 'Add Element' button (iteration 27/100) at (229, 127) on button[onclick='addElement()']
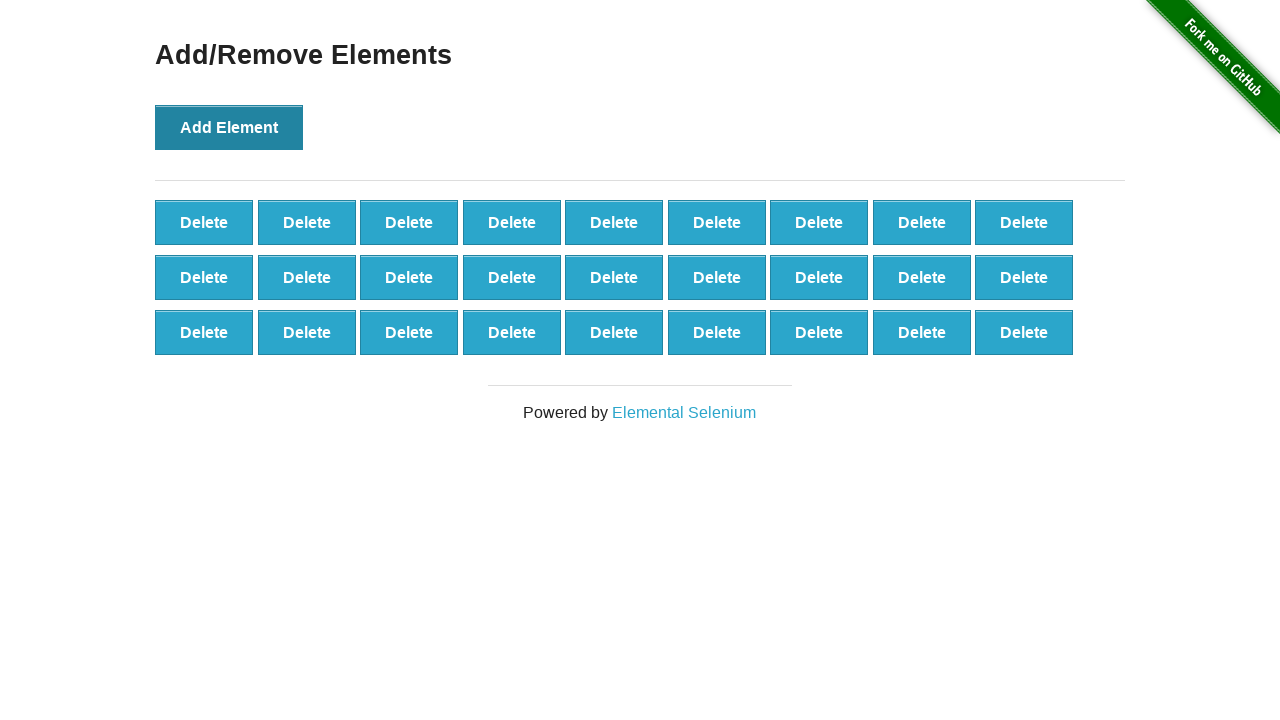

Clicked 'Add Element' button (iteration 28/100) at (229, 127) on button[onclick='addElement()']
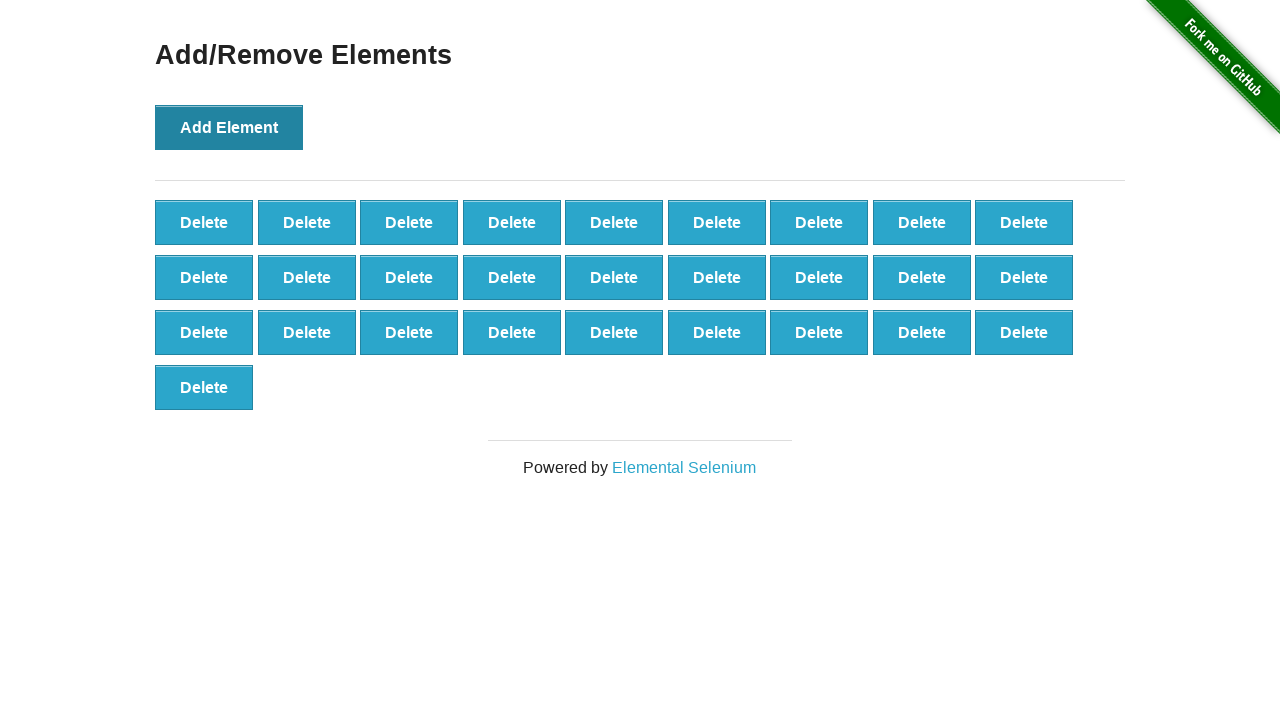

Clicked 'Add Element' button (iteration 29/100) at (229, 127) on button[onclick='addElement()']
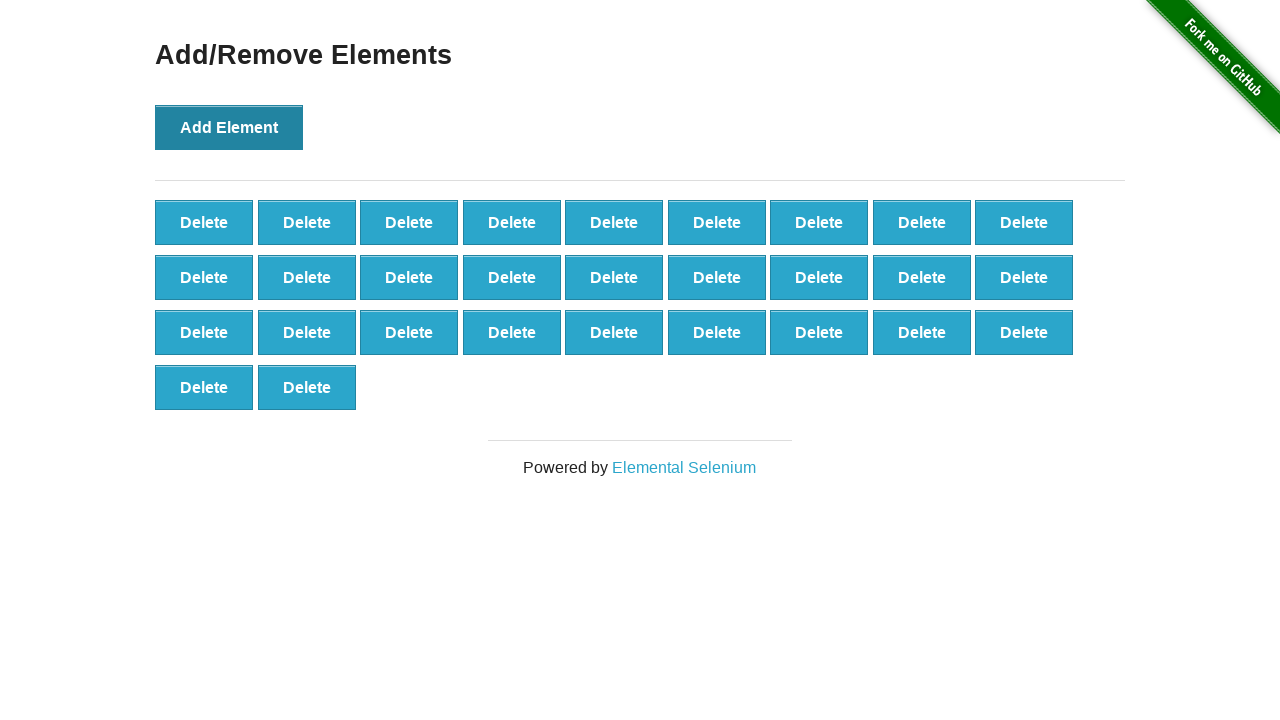

Clicked 'Add Element' button (iteration 30/100) at (229, 127) on button[onclick='addElement()']
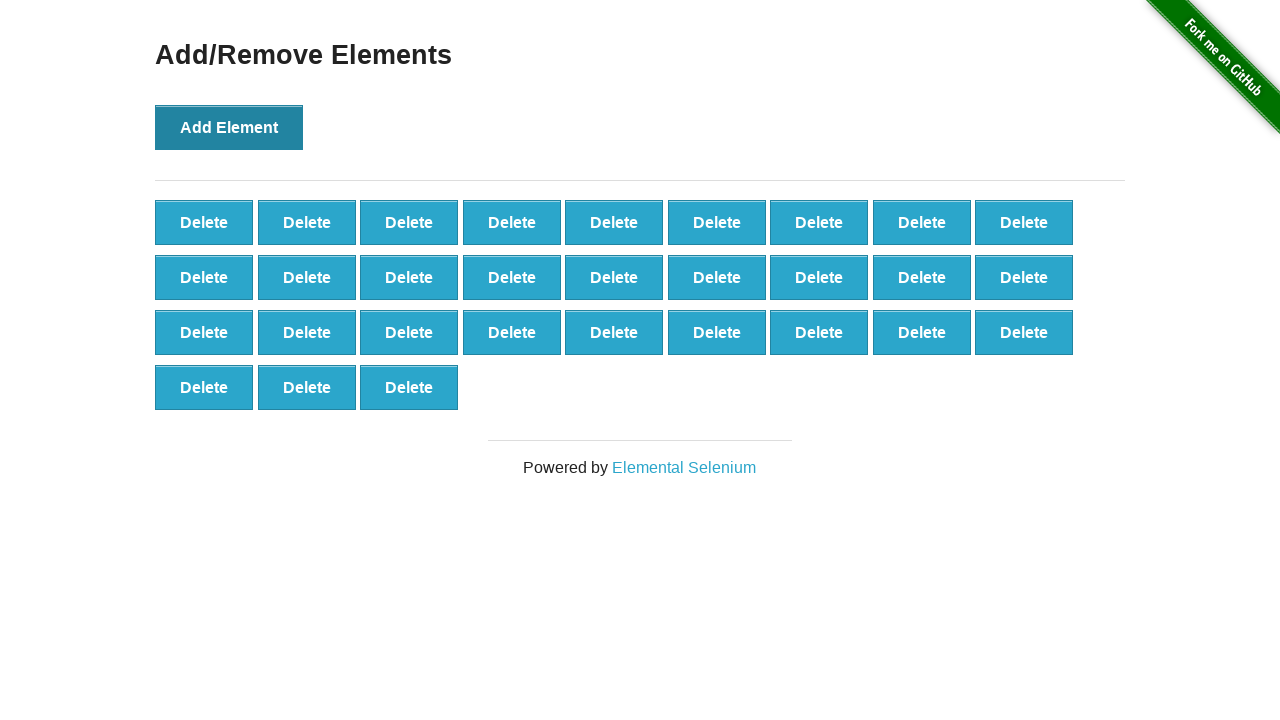

Clicked 'Add Element' button (iteration 31/100) at (229, 127) on button[onclick='addElement()']
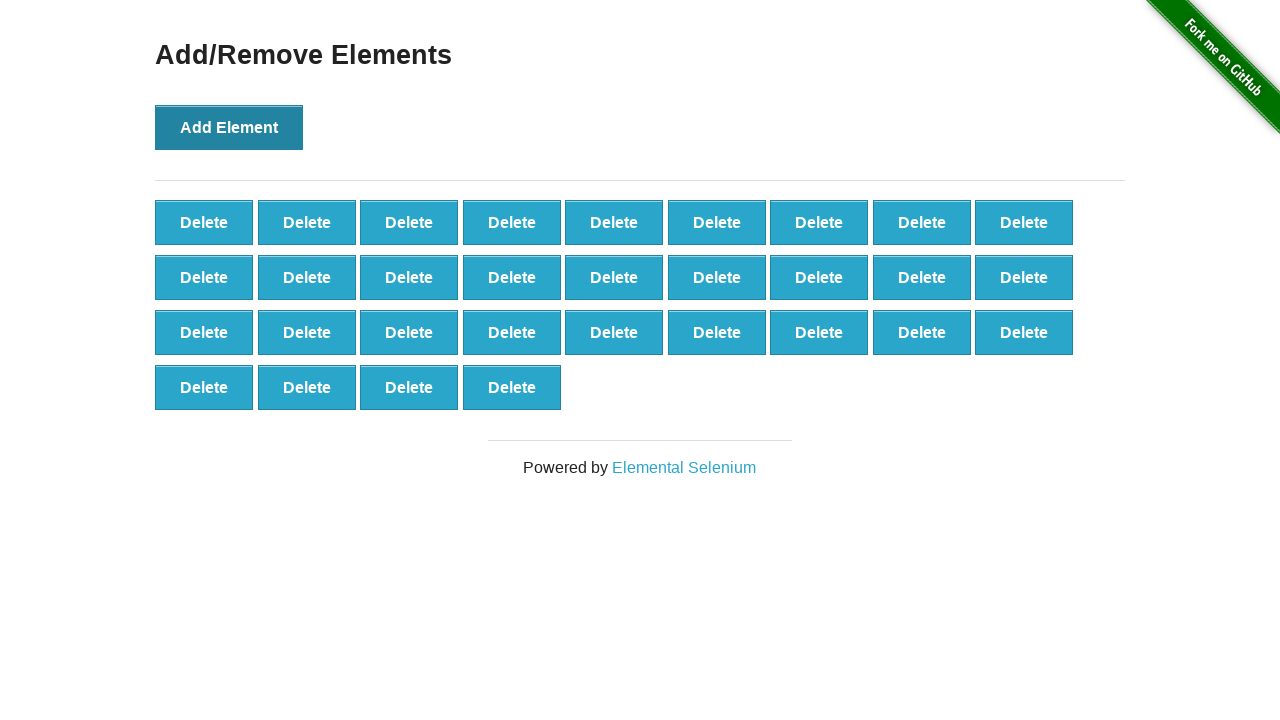

Clicked 'Add Element' button (iteration 32/100) at (229, 127) on button[onclick='addElement()']
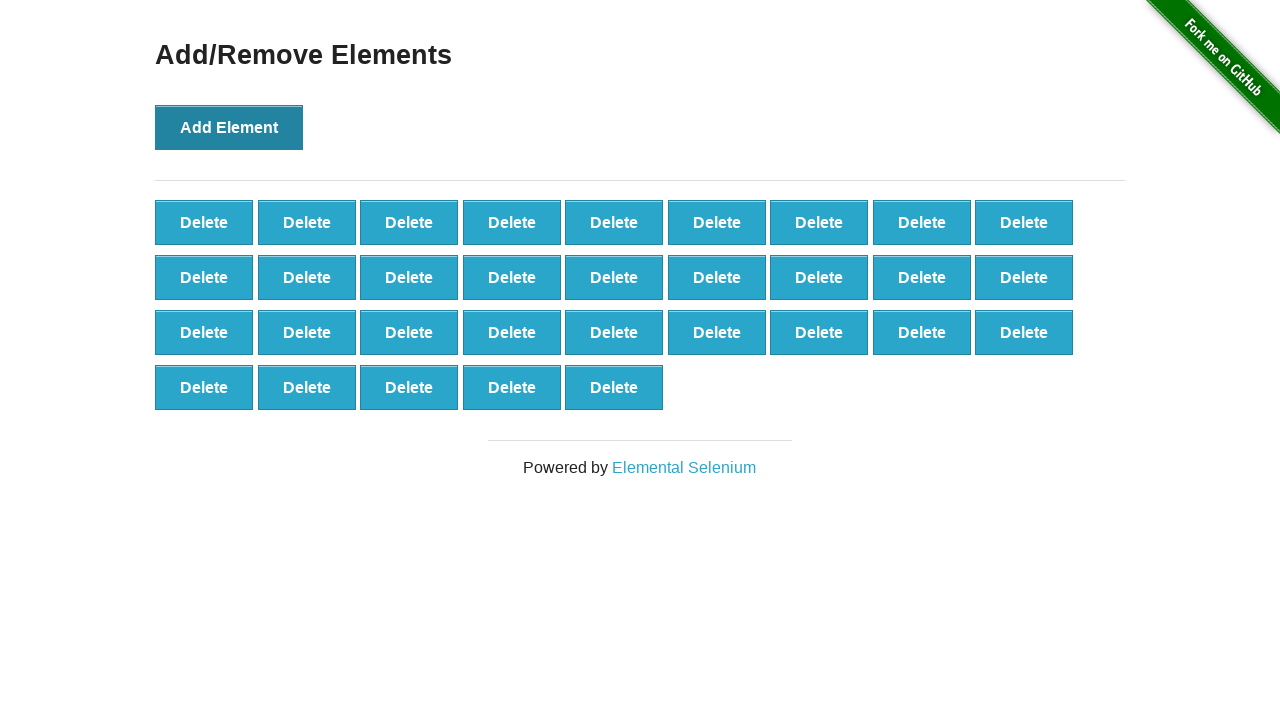

Clicked 'Add Element' button (iteration 33/100) at (229, 127) on button[onclick='addElement()']
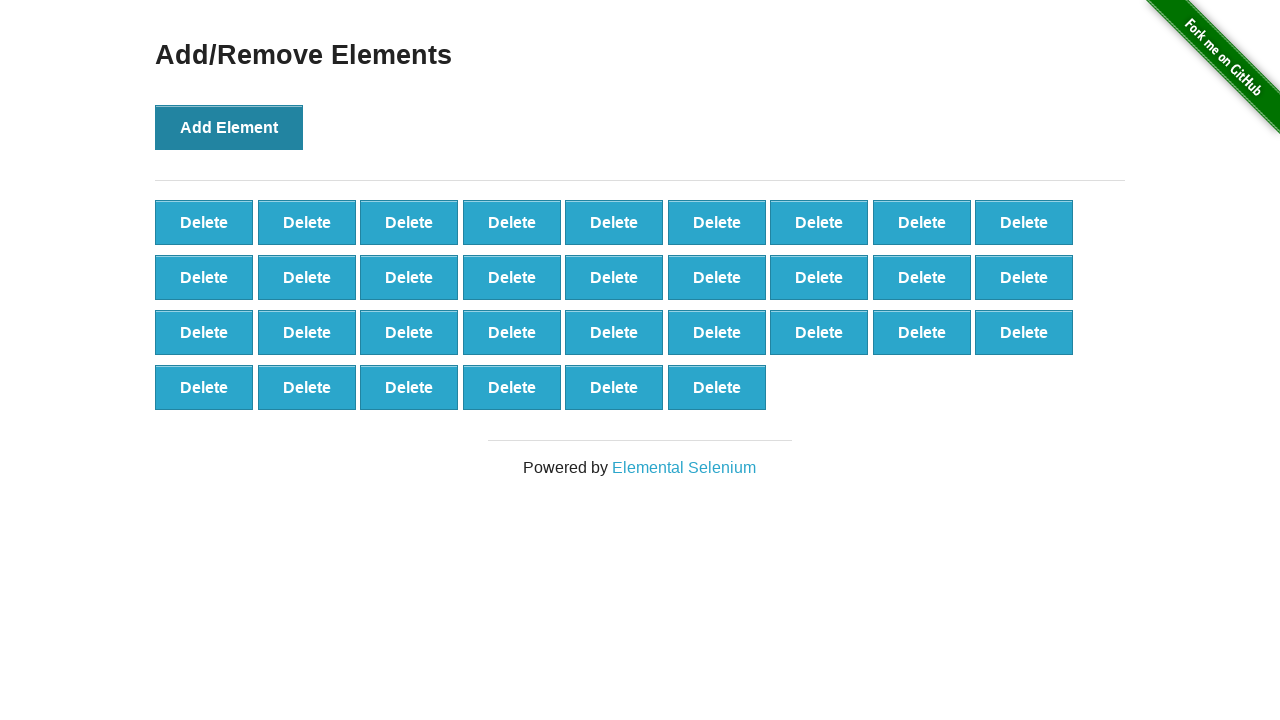

Clicked 'Add Element' button (iteration 34/100) at (229, 127) on button[onclick='addElement()']
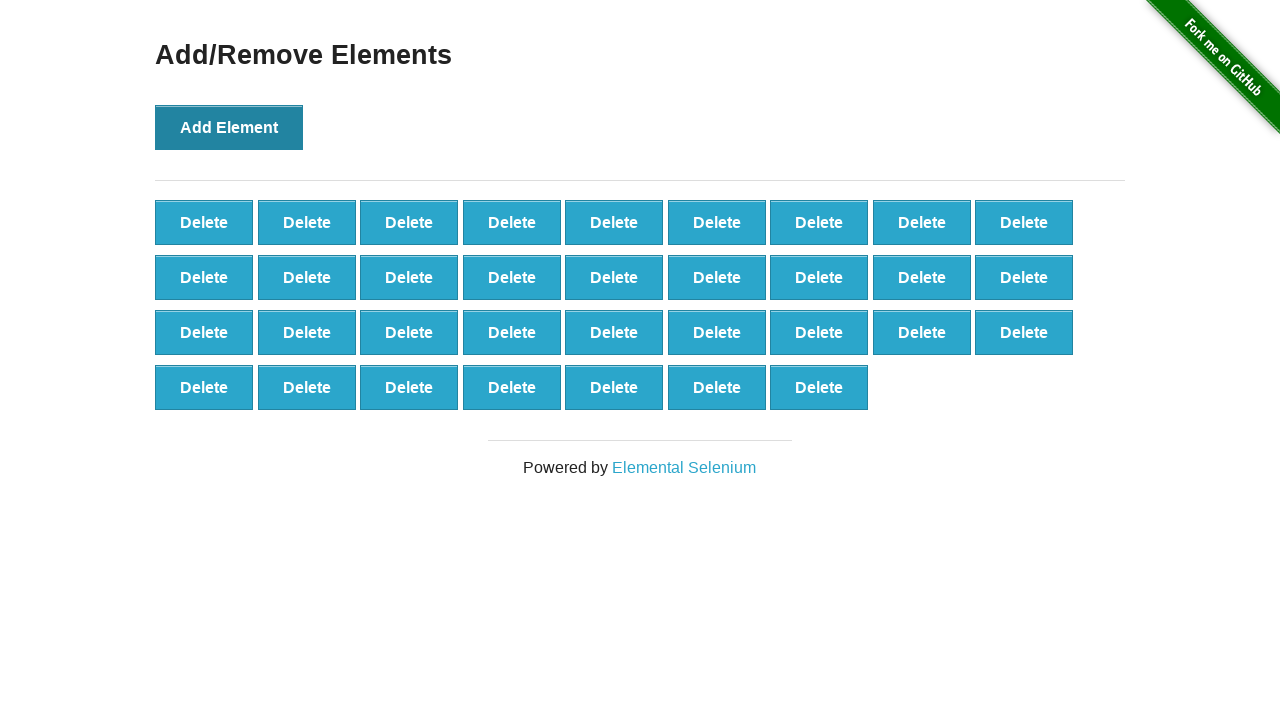

Clicked 'Add Element' button (iteration 35/100) at (229, 127) on button[onclick='addElement()']
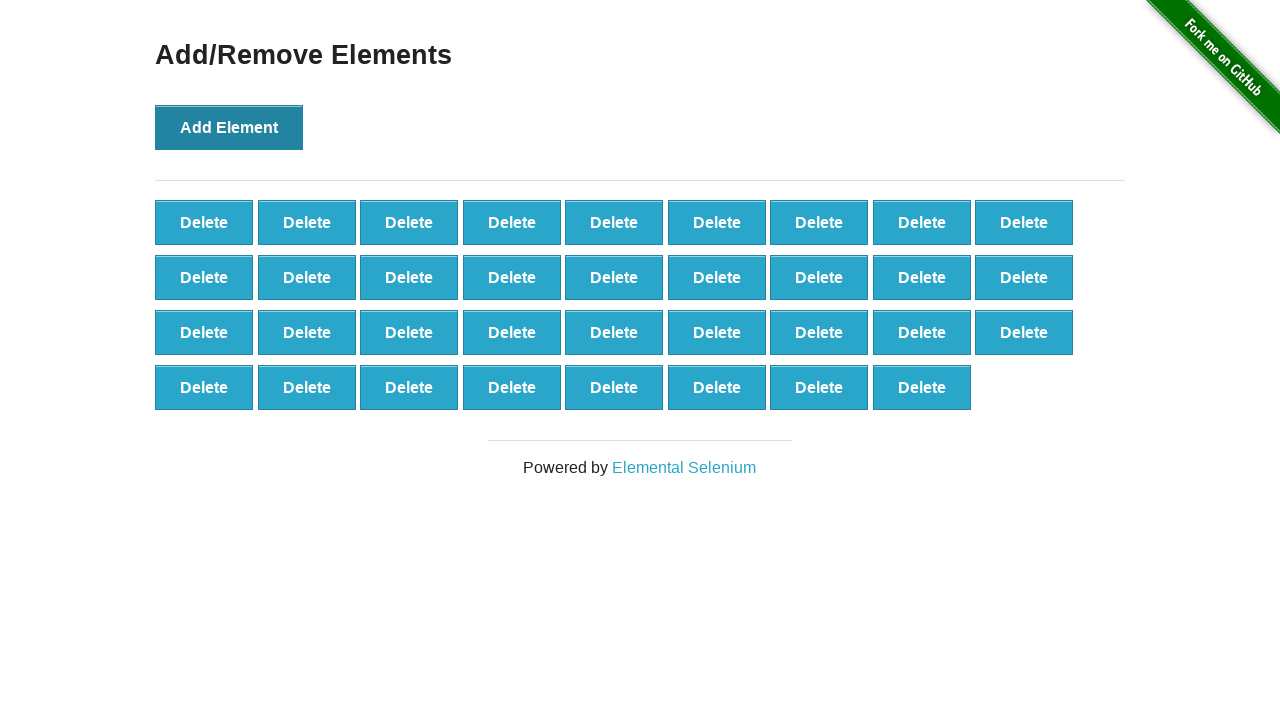

Clicked 'Add Element' button (iteration 36/100) at (229, 127) on button[onclick='addElement()']
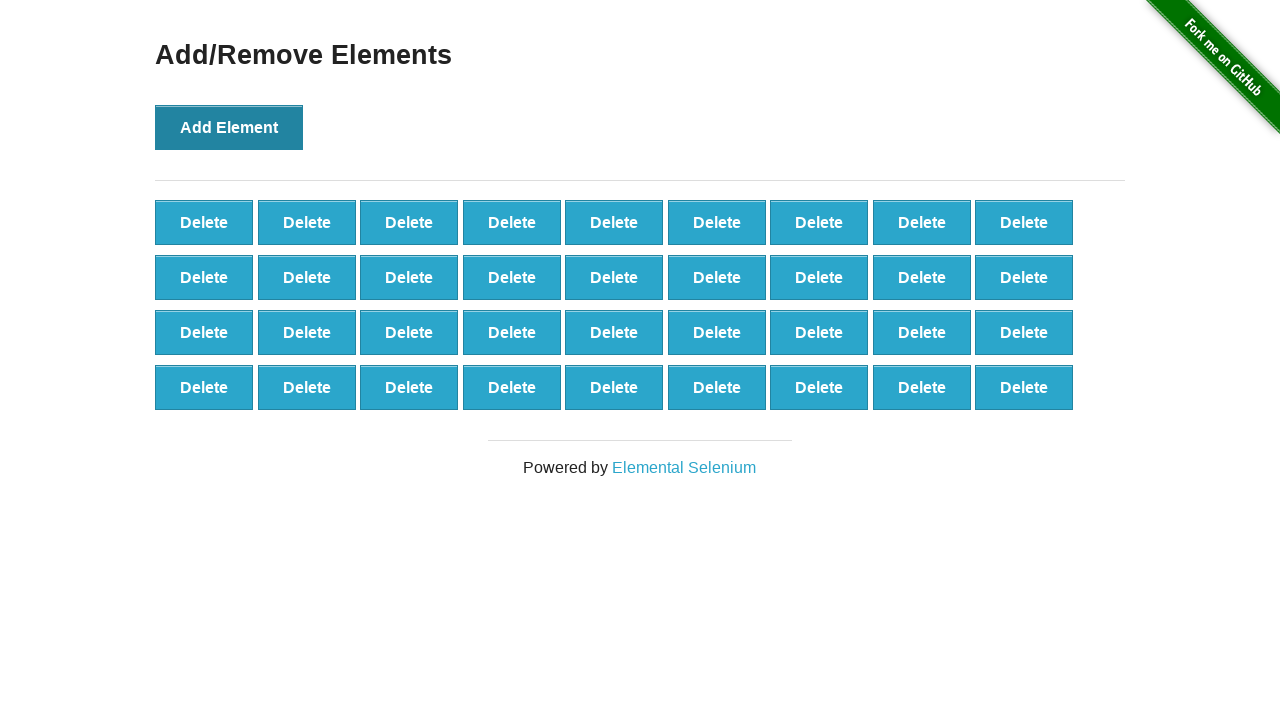

Clicked 'Add Element' button (iteration 37/100) at (229, 127) on button[onclick='addElement()']
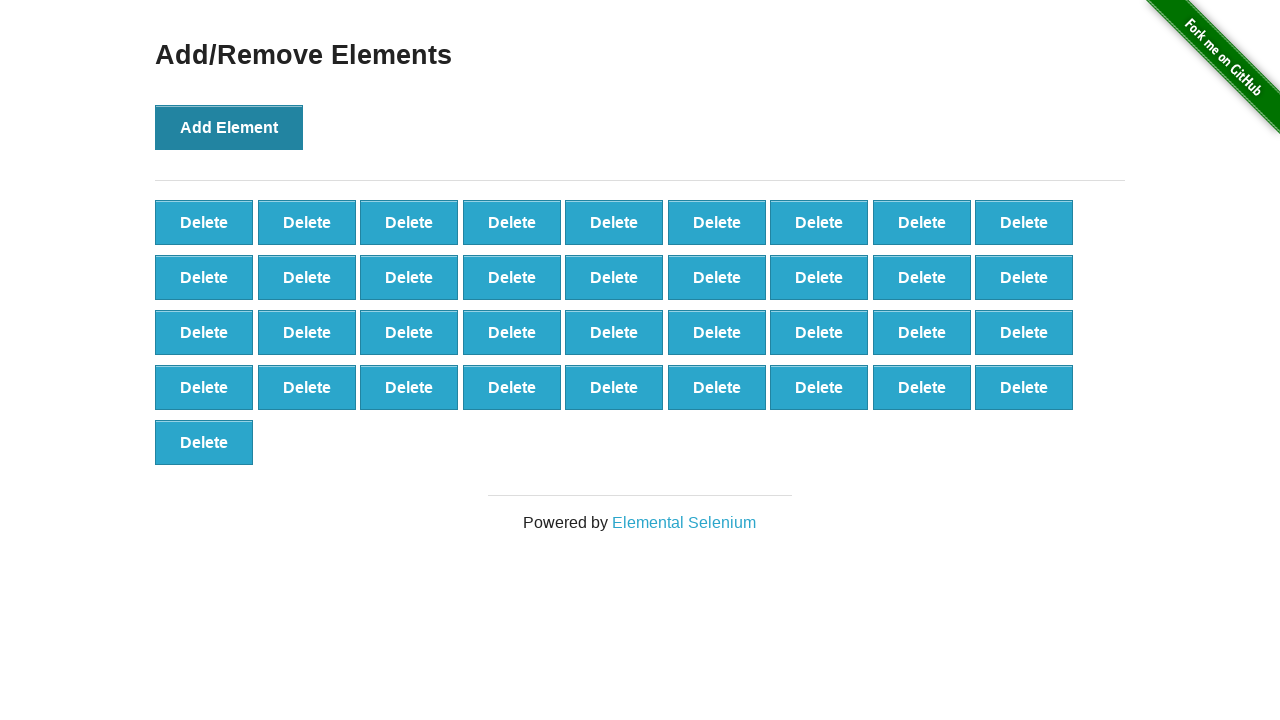

Clicked 'Add Element' button (iteration 38/100) at (229, 127) on button[onclick='addElement()']
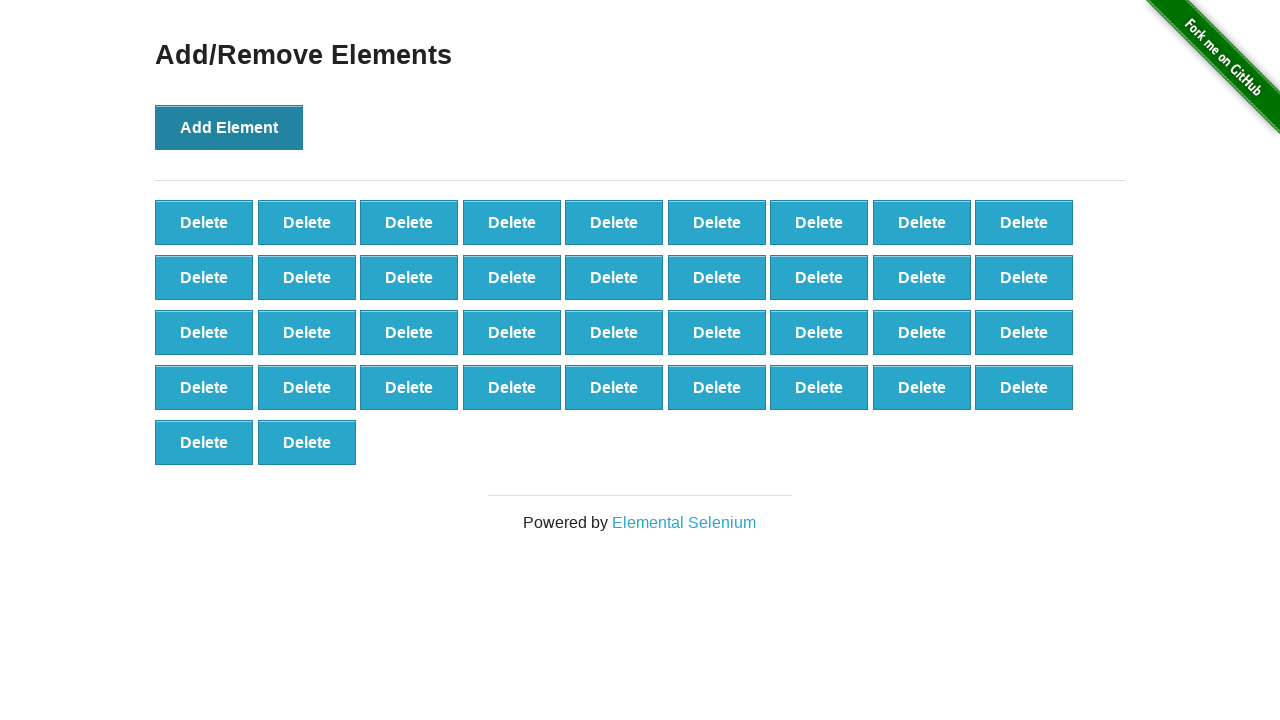

Clicked 'Add Element' button (iteration 39/100) at (229, 127) on button[onclick='addElement()']
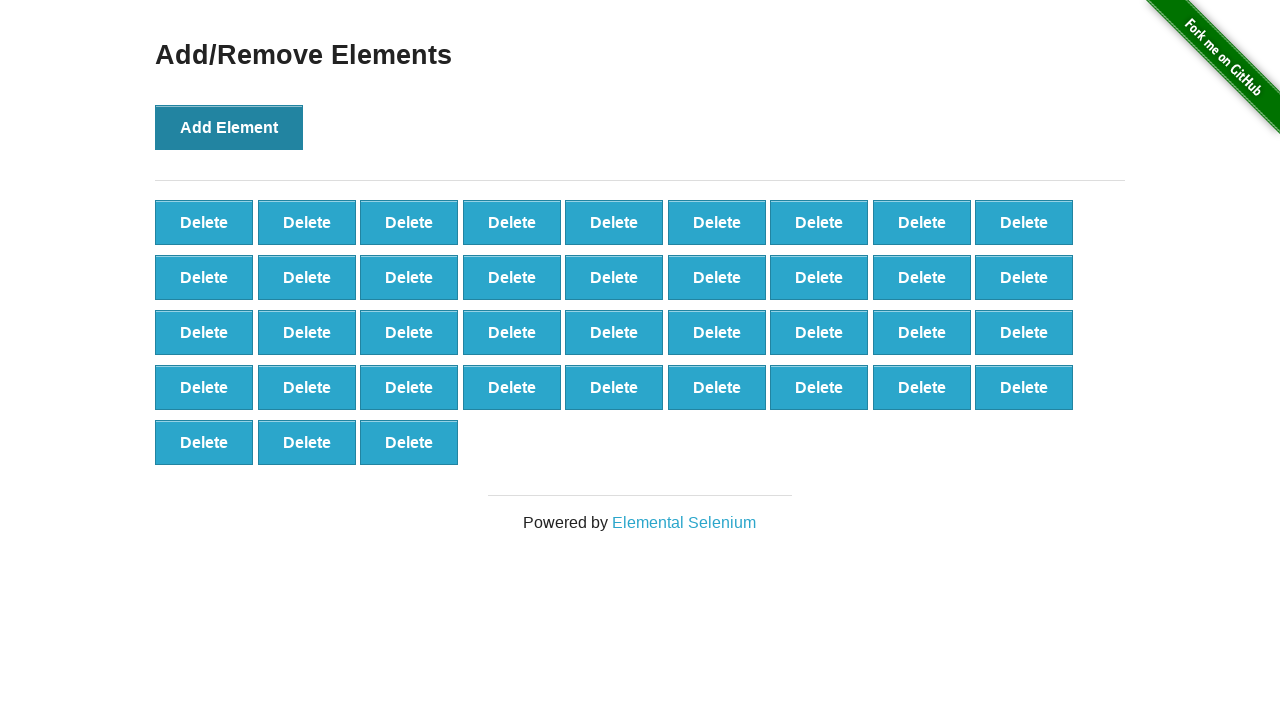

Clicked 'Add Element' button (iteration 40/100) at (229, 127) on button[onclick='addElement()']
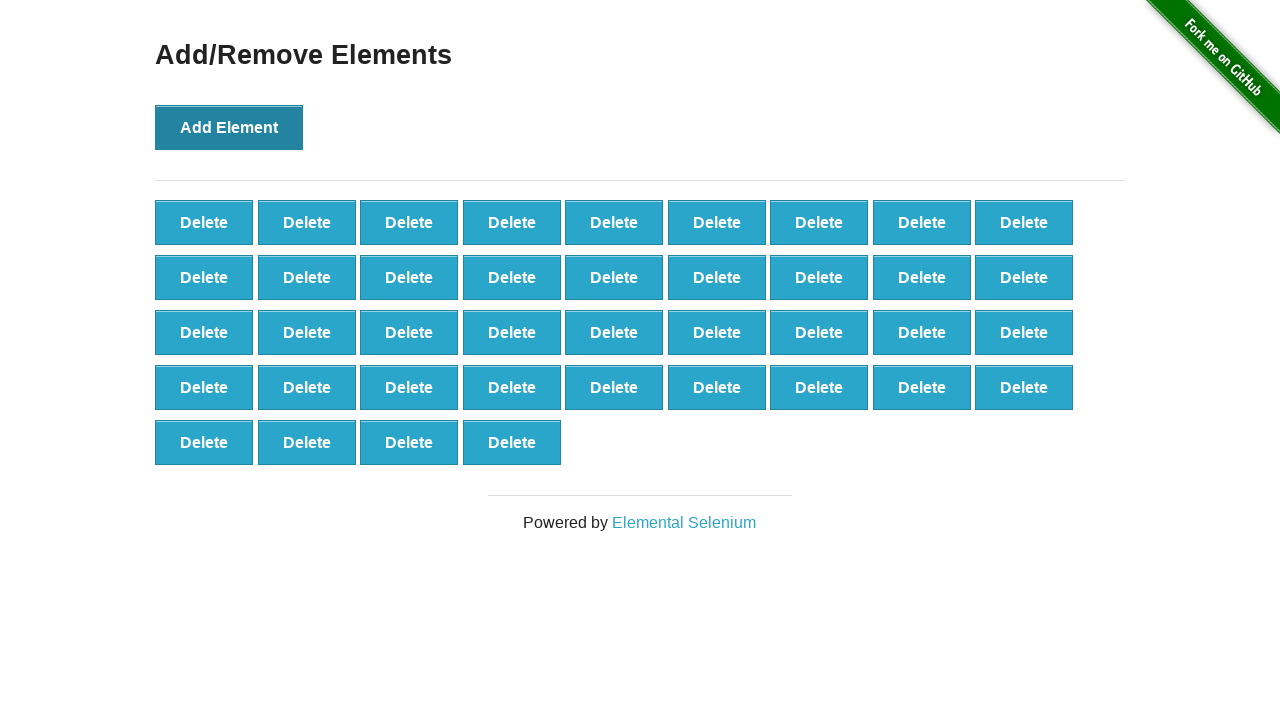

Clicked 'Add Element' button (iteration 41/100) at (229, 127) on button[onclick='addElement()']
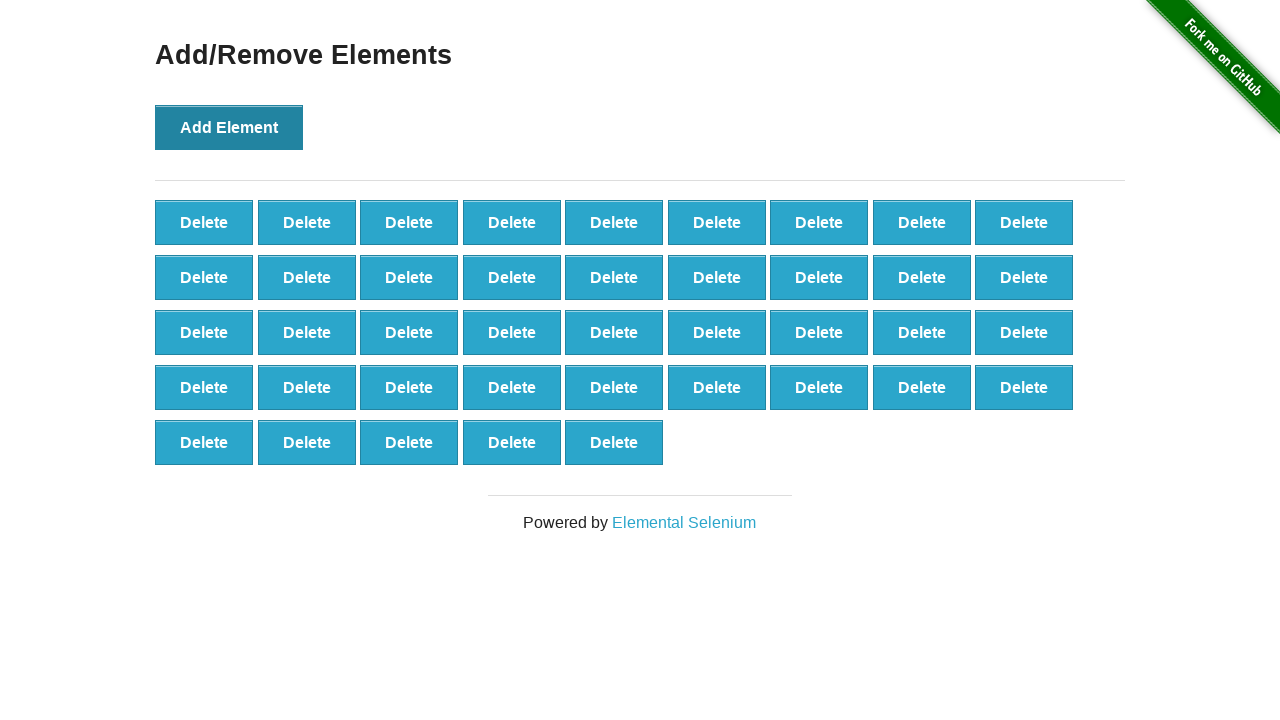

Clicked 'Add Element' button (iteration 42/100) at (229, 127) on button[onclick='addElement()']
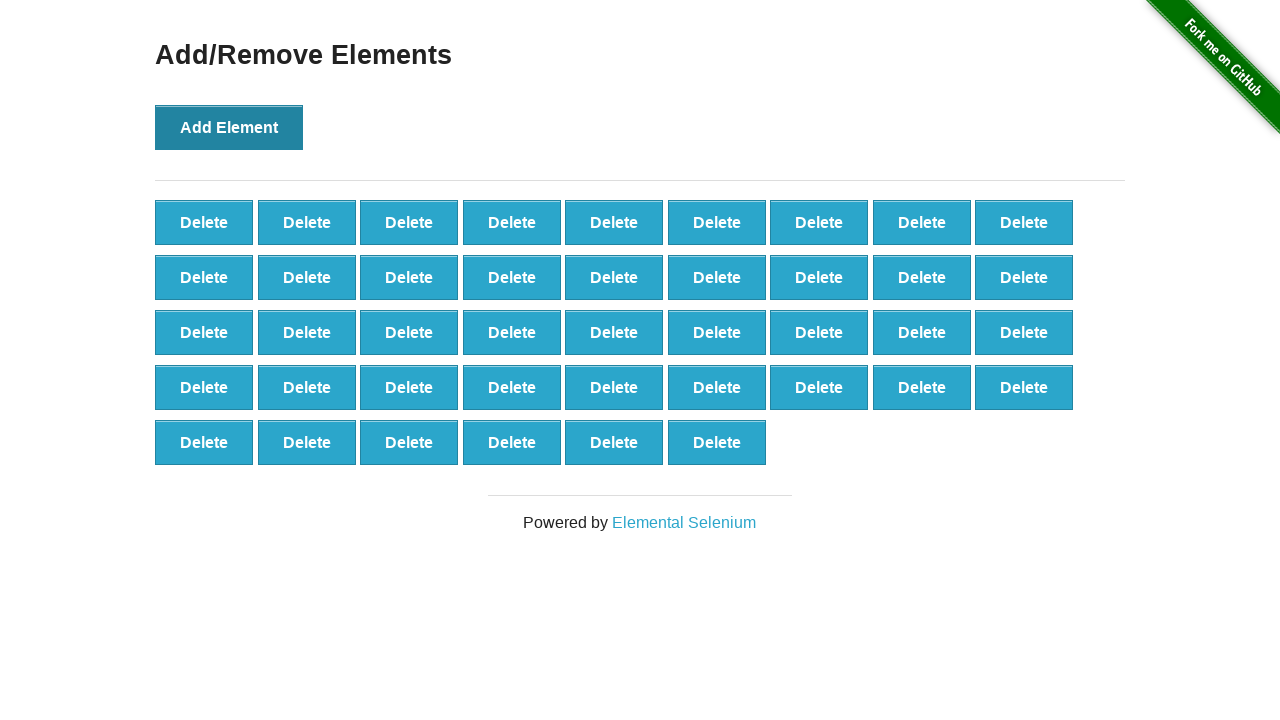

Clicked 'Add Element' button (iteration 43/100) at (229, 127) on button[onclick='addElement()']
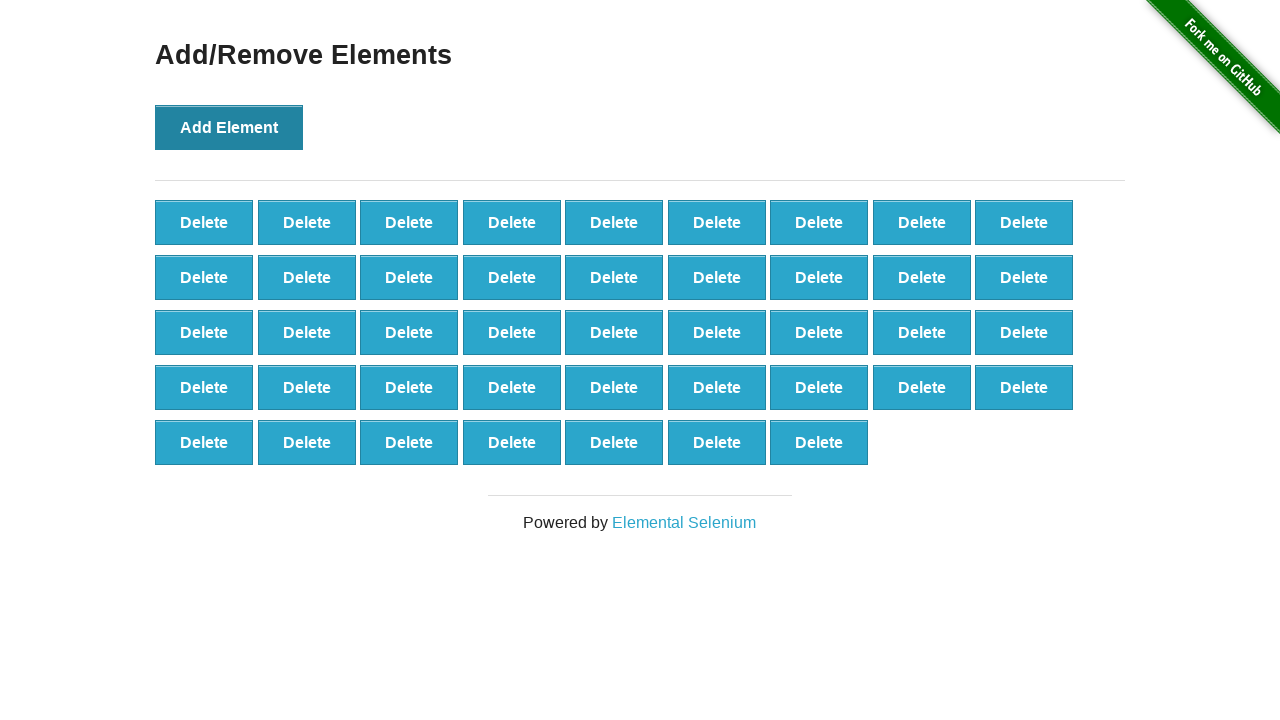

Clicked 'Add Element' button (iteration 44/100) at (229, 127) on button[onclick='addElement()']
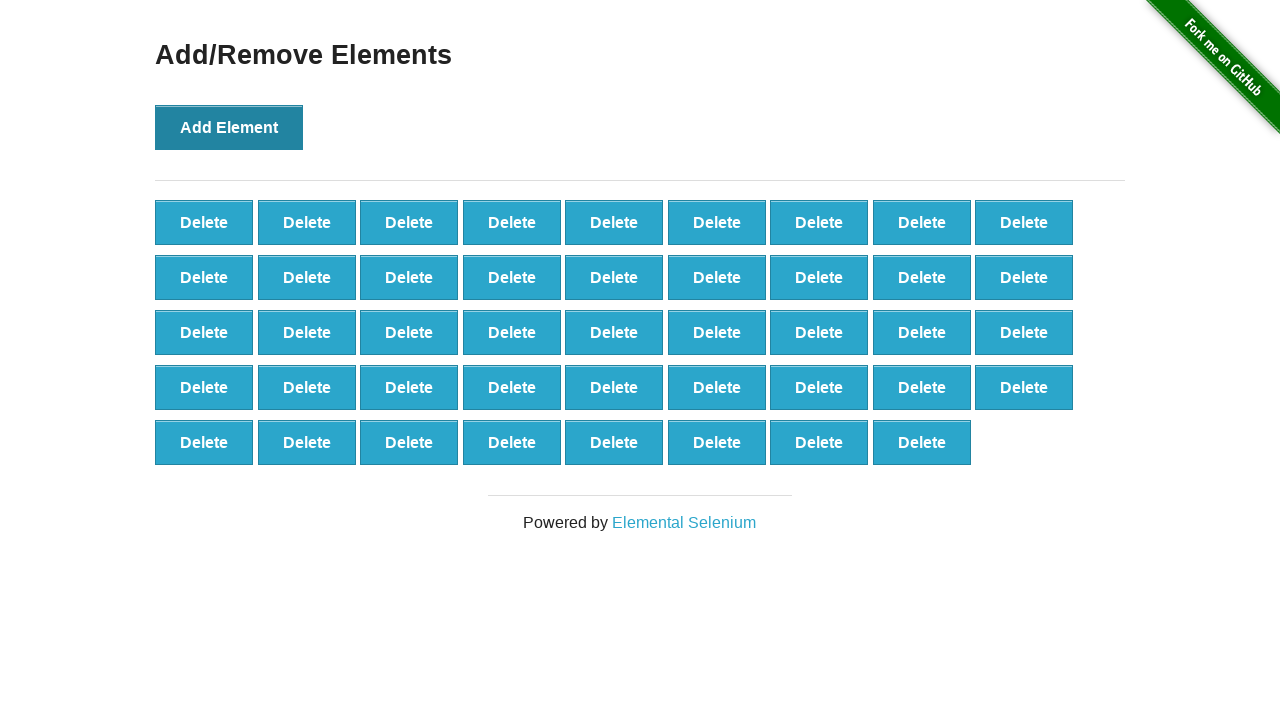

Clicked 'Add Element' button (iteration 45/100) at (229, 127) on button[onclick='addElement()']
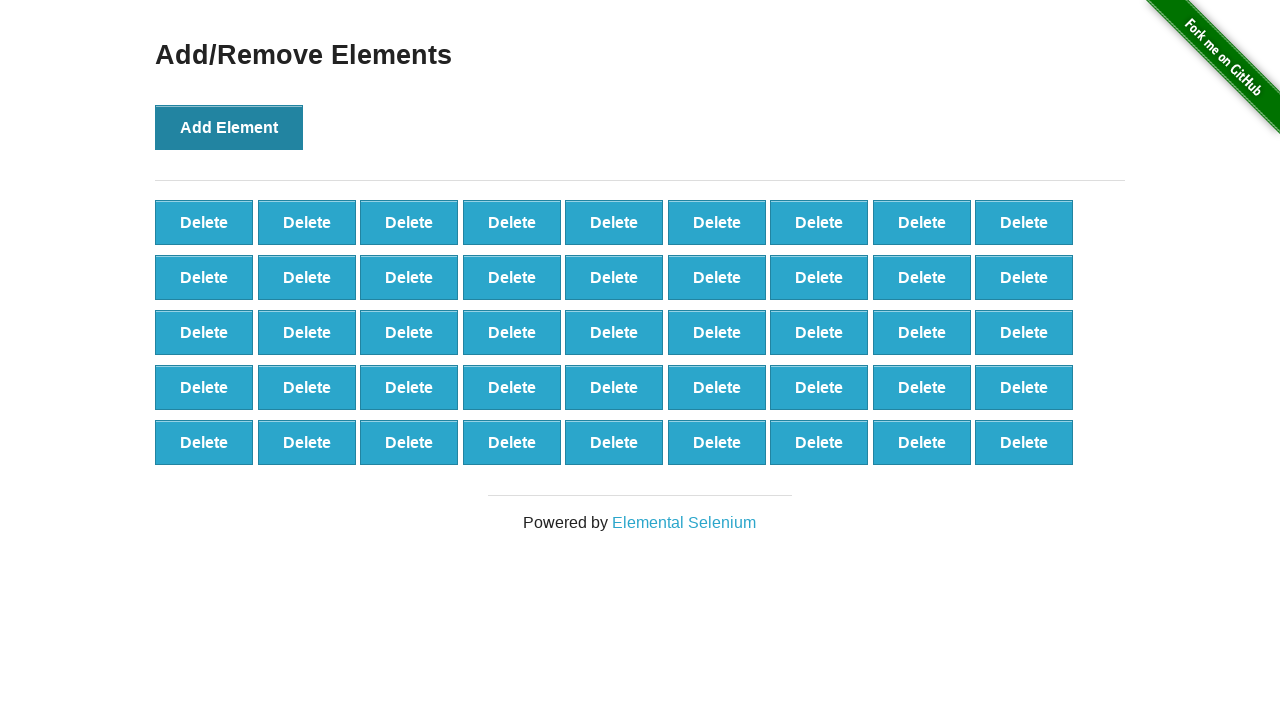

Clicked 'Add Element' button (iteration 46/100) at (229, 127) on button[onclick='addElement()']
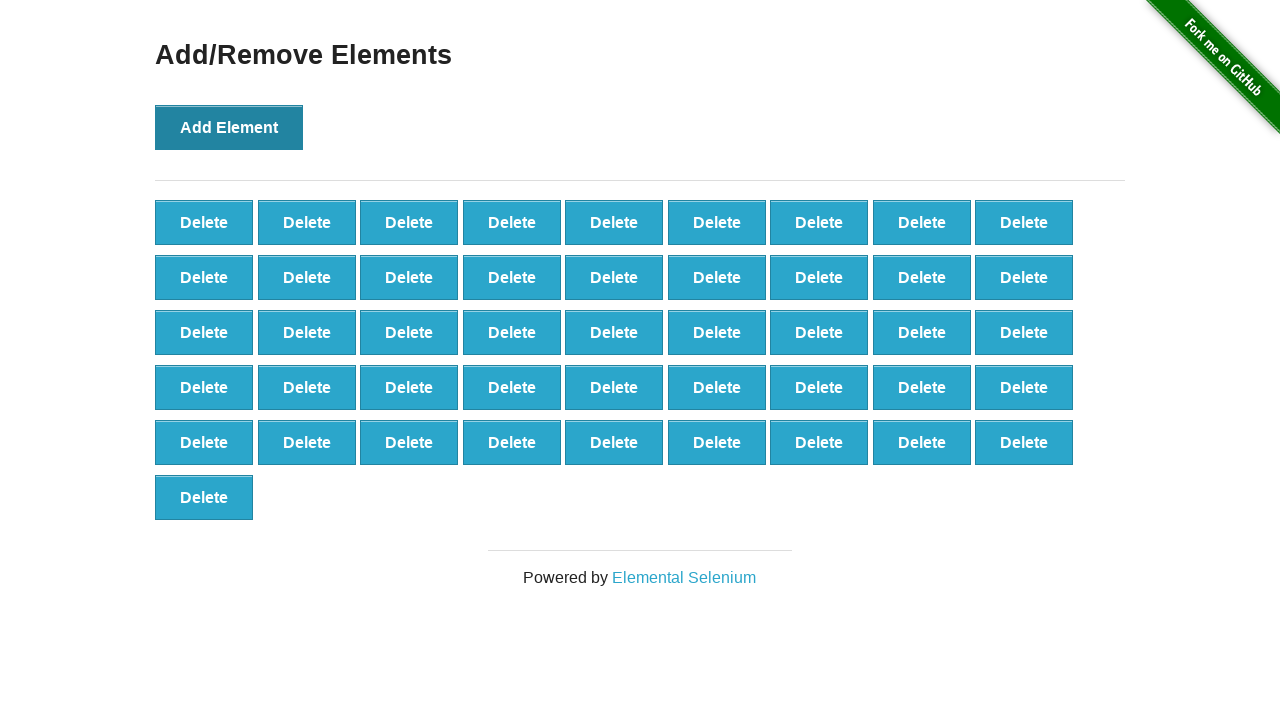

Clicked 'Add Element' button (iteration 47/100) at (229, 127) on button[onclick='addElement()']
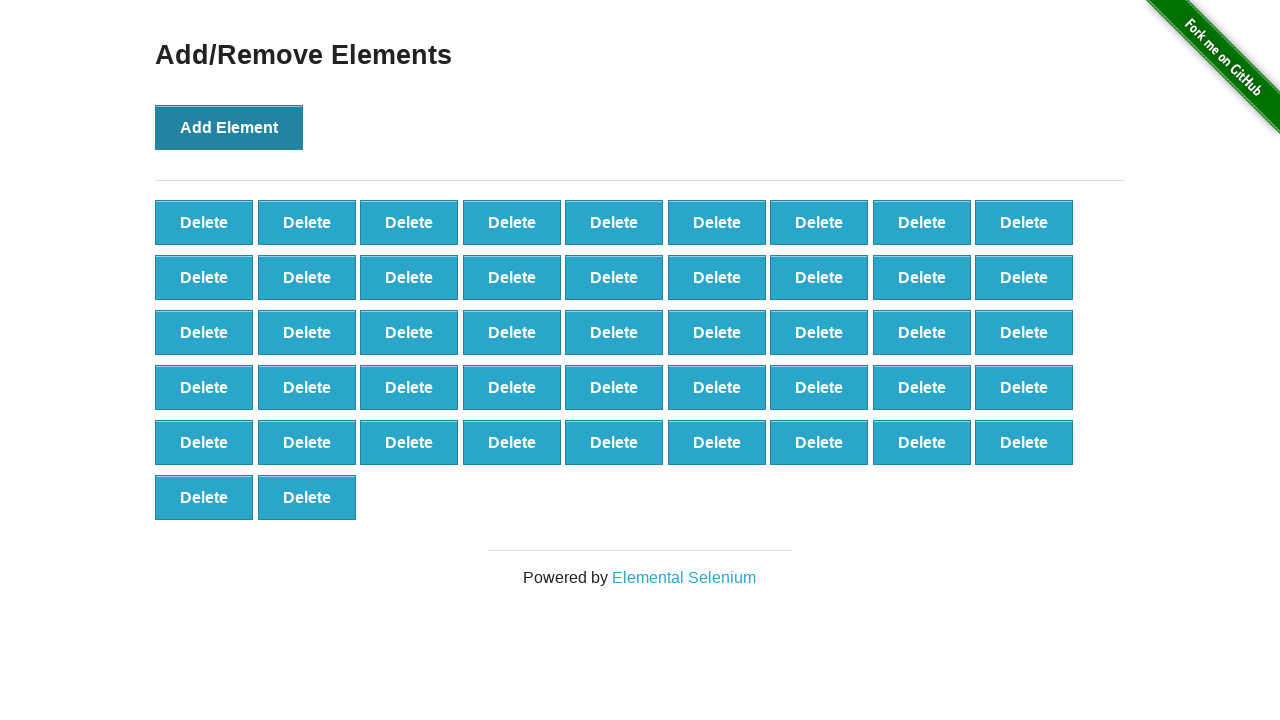

Clicked 'Add Element' button (iteration 48/100) at (229, 127) on button[onclick='addElement()']
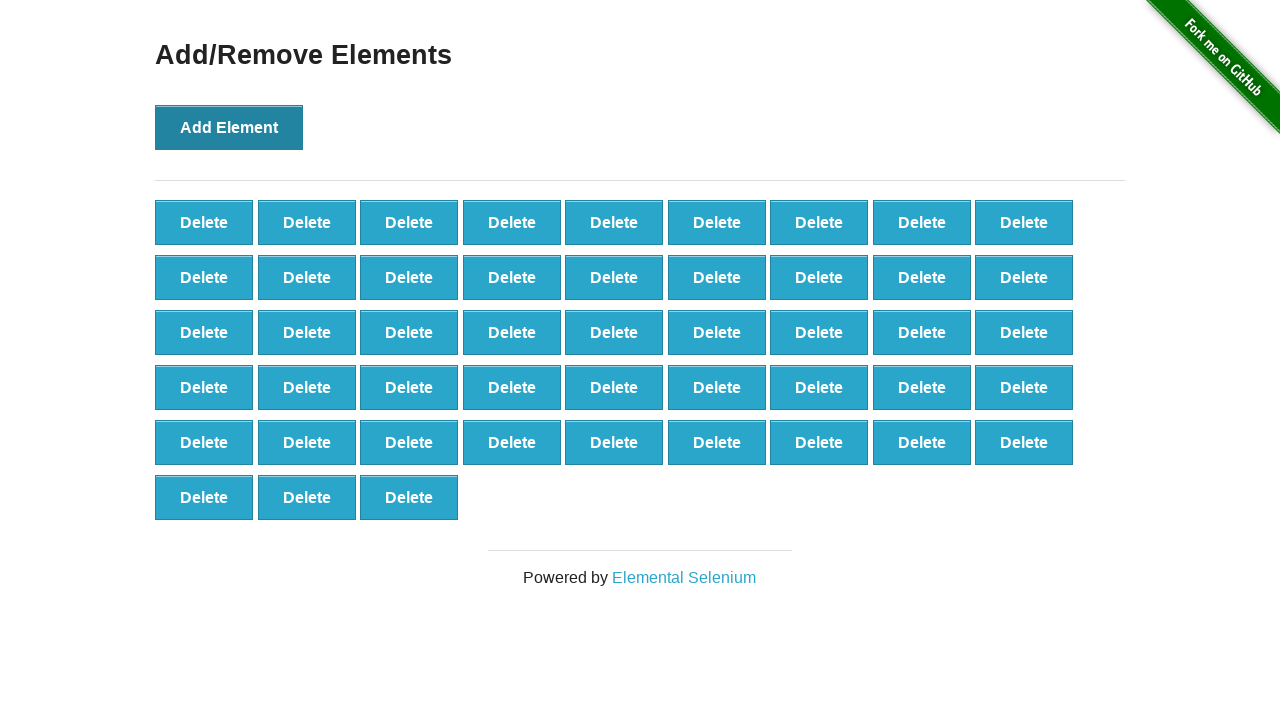

Clicked 'Add Element' button (iteration 49/100) at (229, 127) on button[onclick='addElement()']
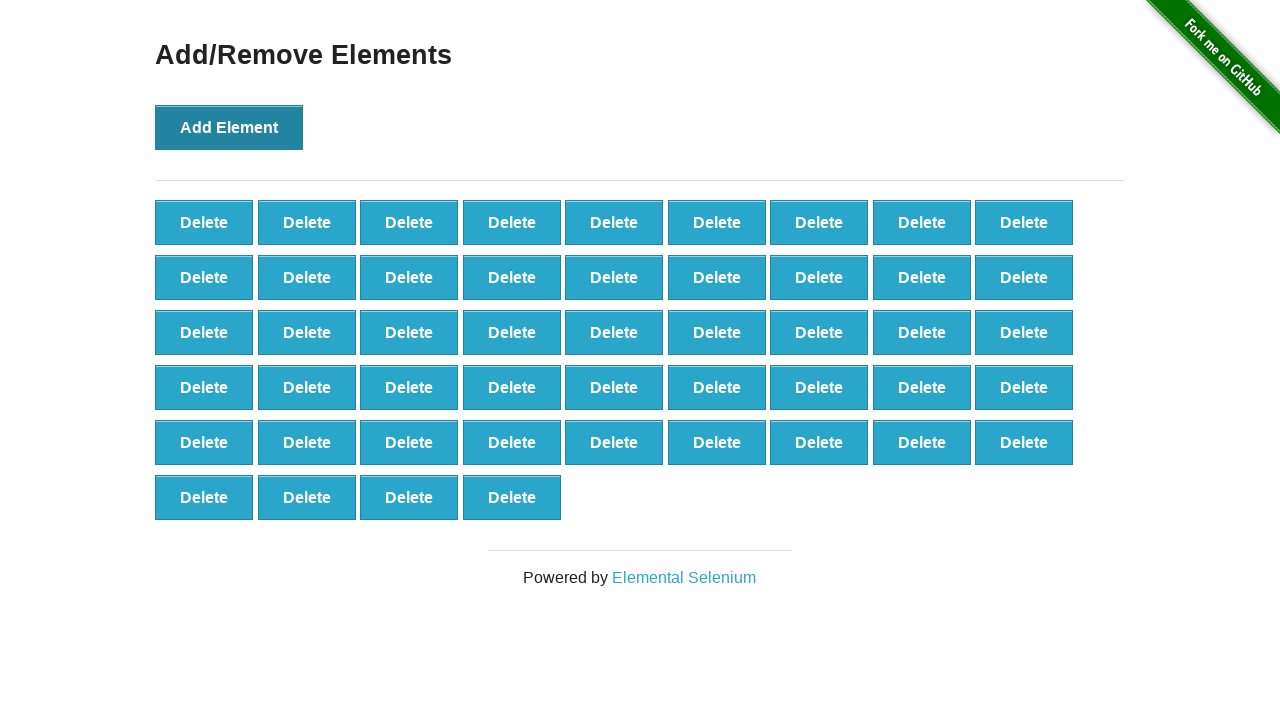

Clicked 'Add Element' button (iteration 50/100) at (229, 127) on button[onclick='addElement()']
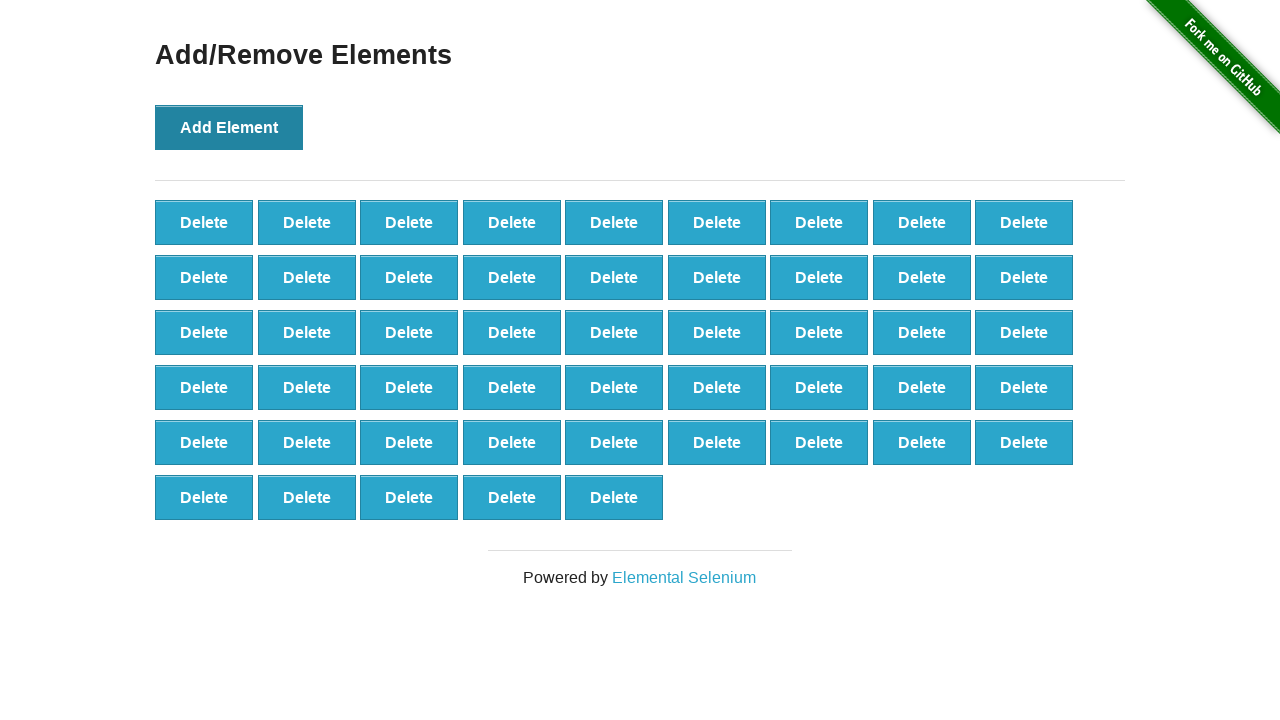

Clicked 'Add Element' button (iteration 51/100) at (229, 127) on button[onclick='addElement()']
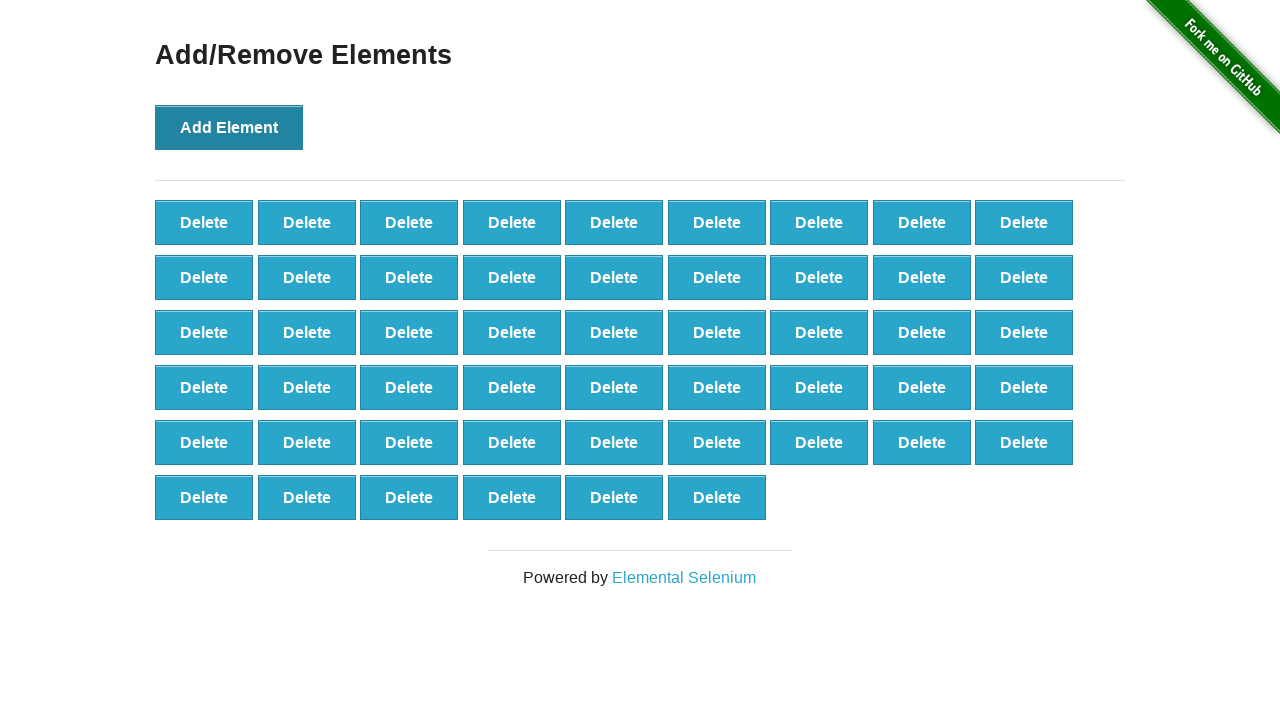

Clicked 'Add Element' button (iteration 52/100) at (229, 127) on button[onclick='addElement()']
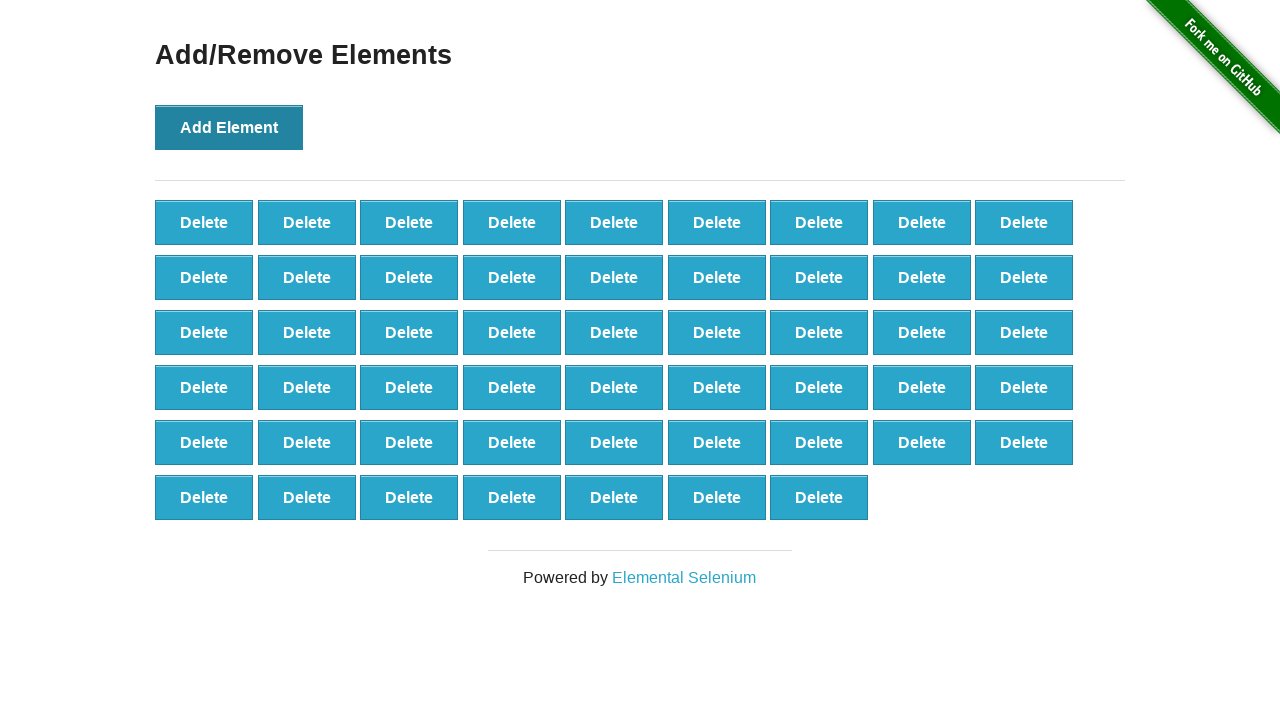

Clicked 'Add Element' button (iteration 53/100) at (229, 127) on button[onclick='addElement()']
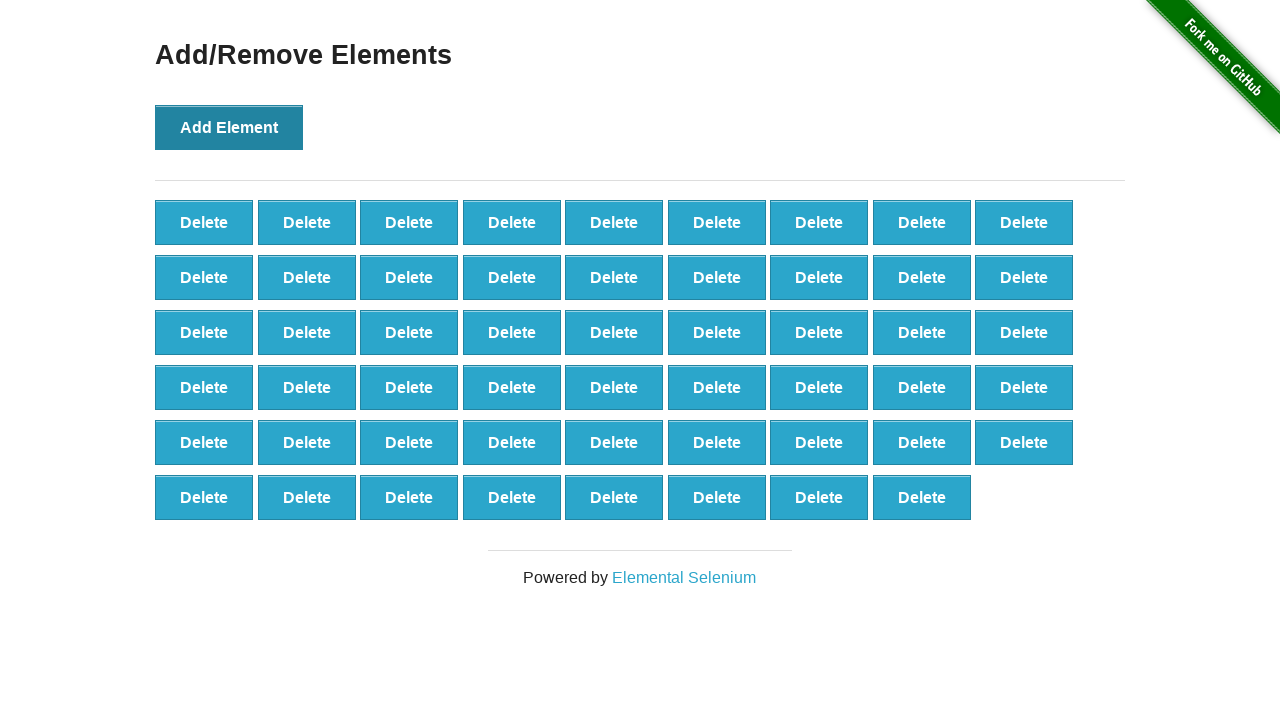

Clicked 'Add Element' button (iteration 54/100) at (229, 127) on button[onclick='addElement()']
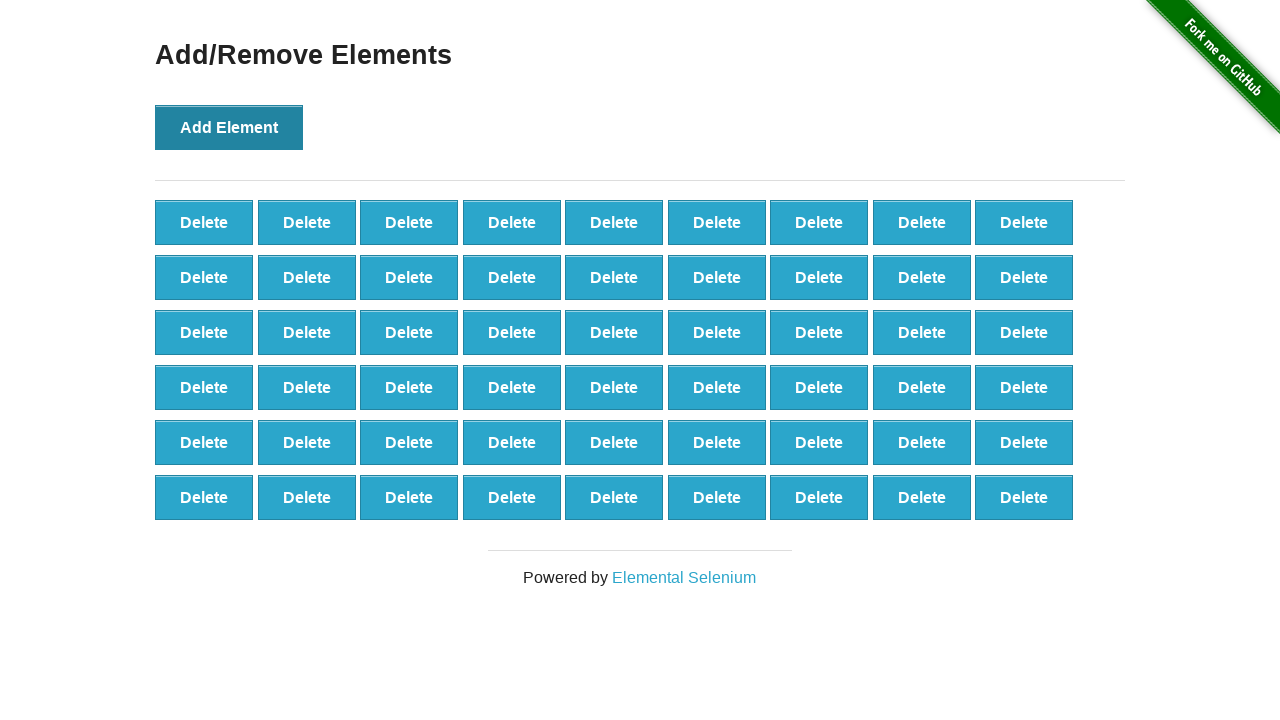

Clicked 'Add Element' button (iteration 55/100) at (229, 127) on button[onclick='addElement()']
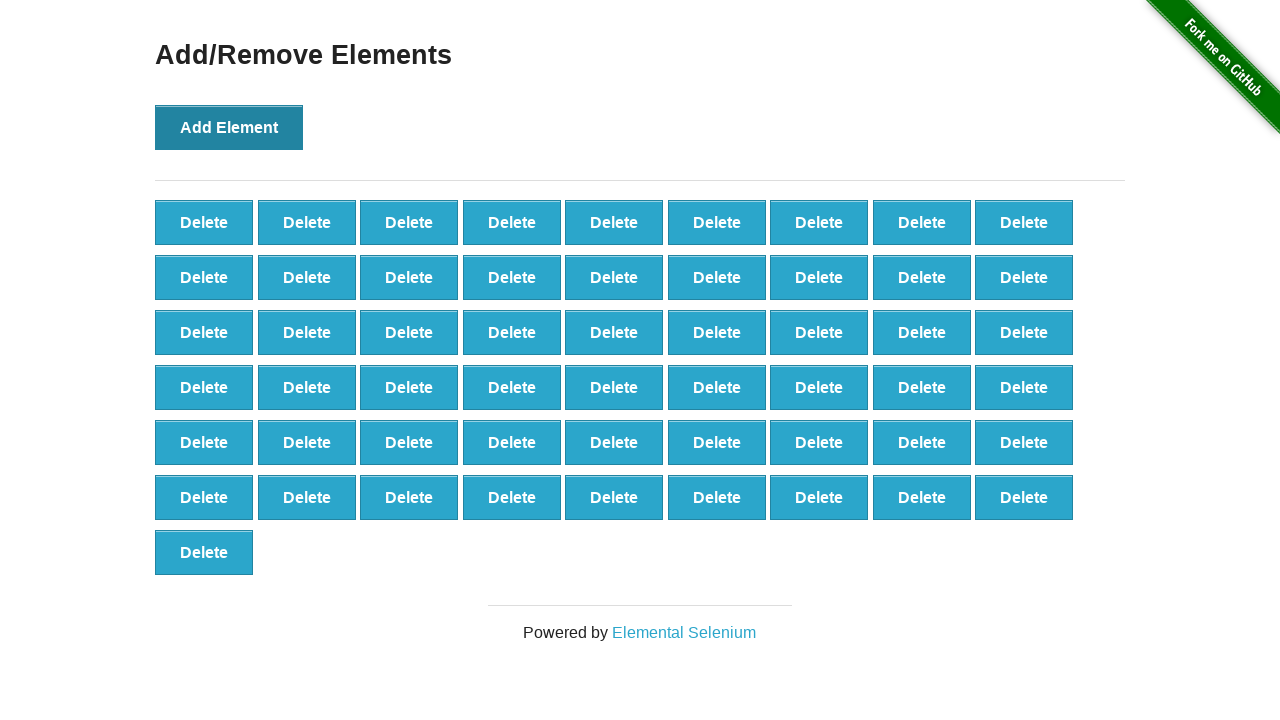

Clicked 'Add Element' button (iteration 56/100) at (229, 127) on button[onclick='addElement()']
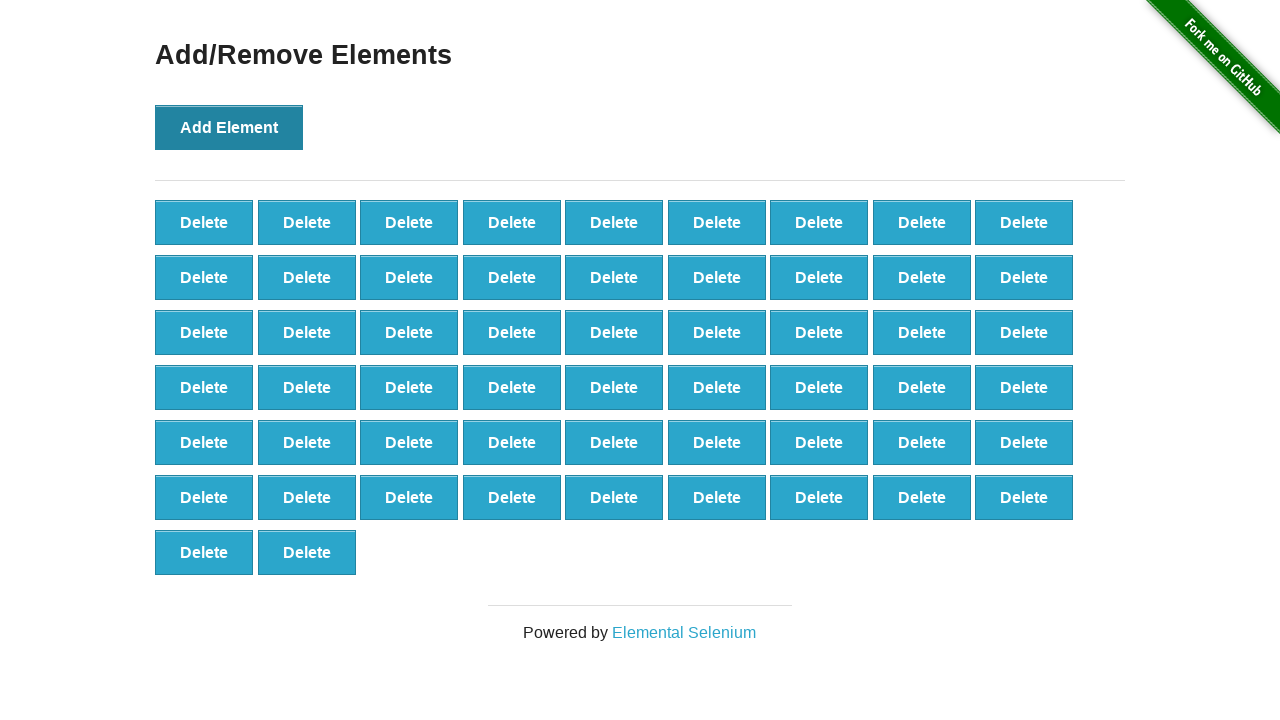

Clicked 'Add Element' button (iteration 57/100) at (229, 127) on button[onclick='addElement()']
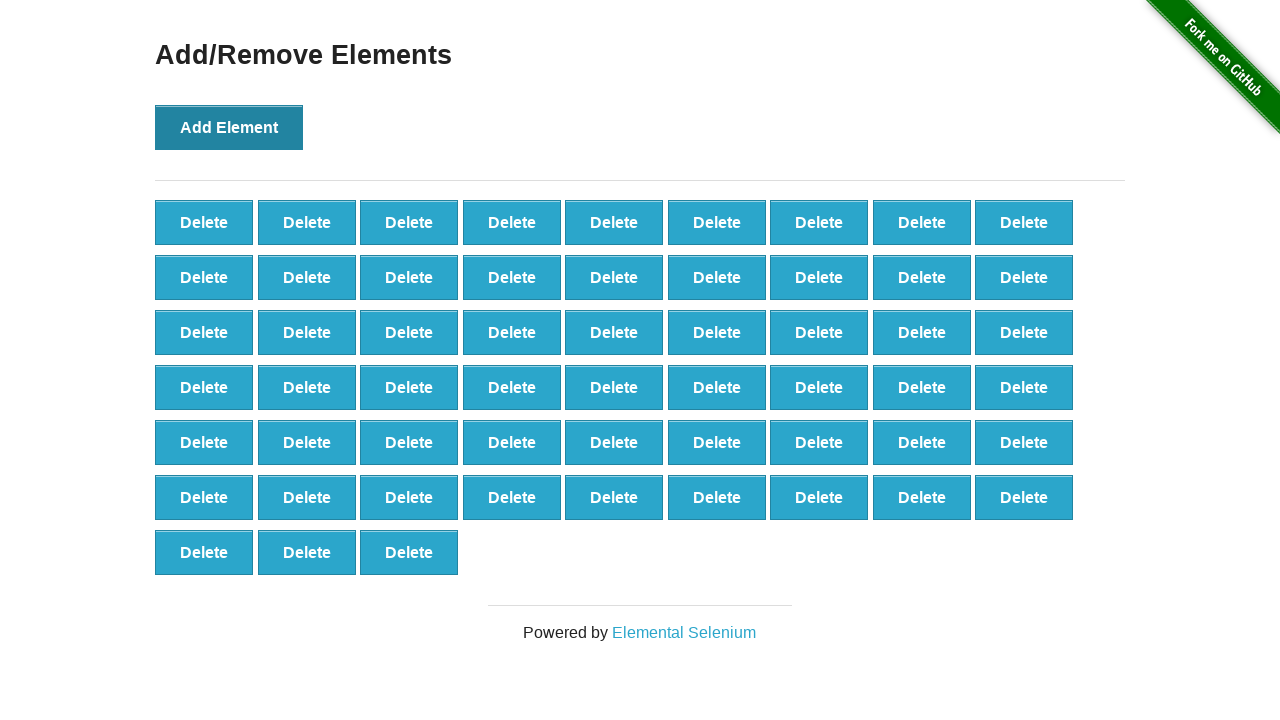

Clicked 'Add Element' button (iteration 58/100) at (229, 127) on button[onclick='addElement()']
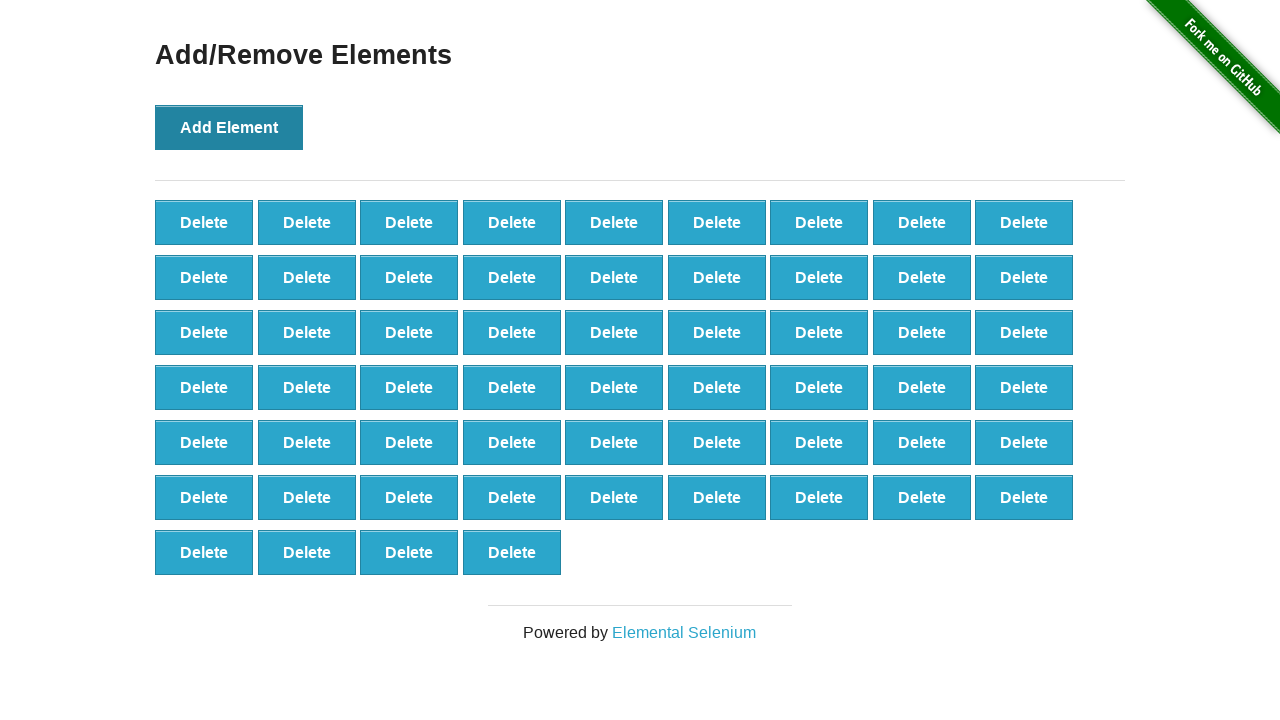

Clicked 'Add Element' button (iteration 59/100) at (229, 127) on button[onclick='addElement()']
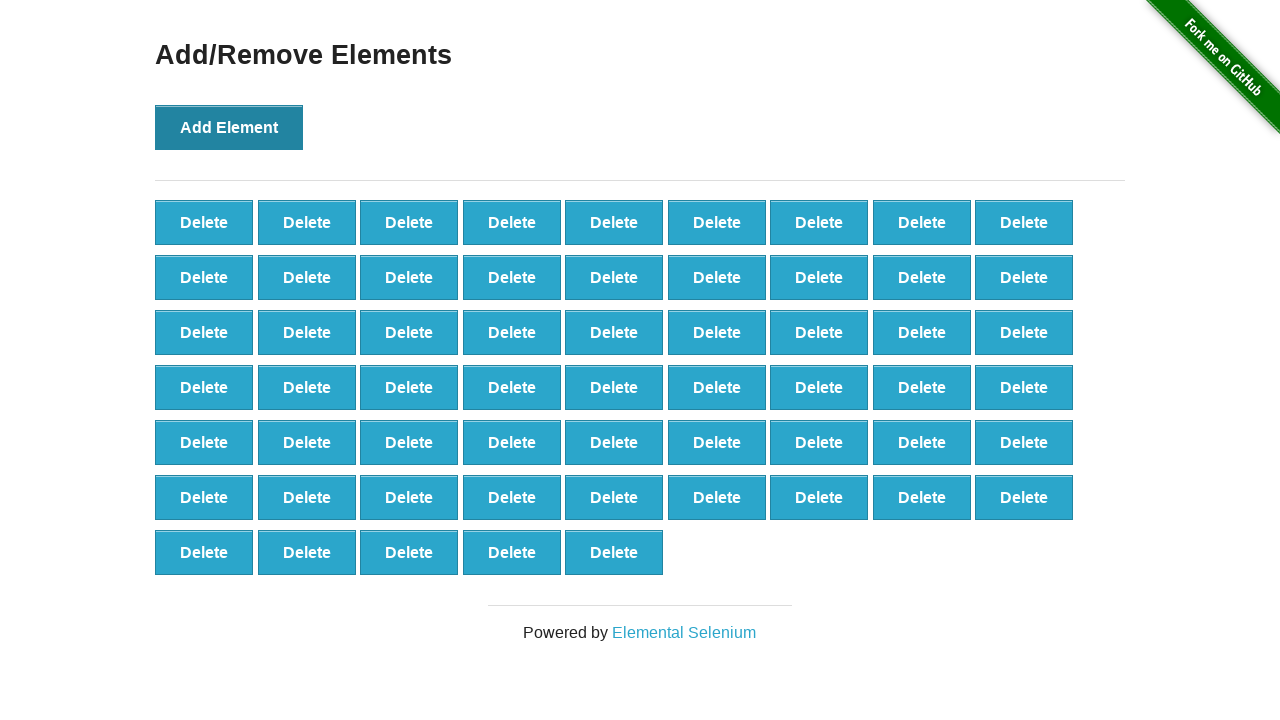

Clicked 'Add Element' button (iteration 60/100) at (229, 127) on button[onclick='addElement()']
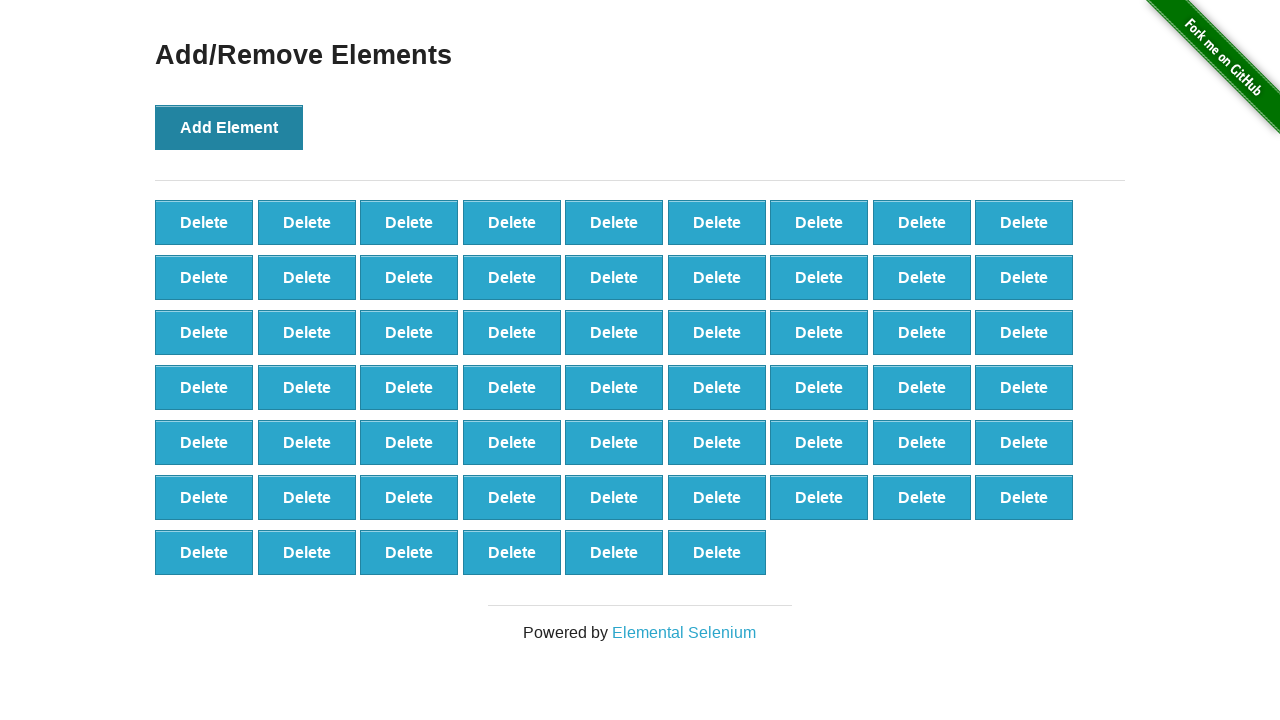

Clicked 'Add Element' button (iteration 61/100) at (229, 127) on button[onclick='addElement()']
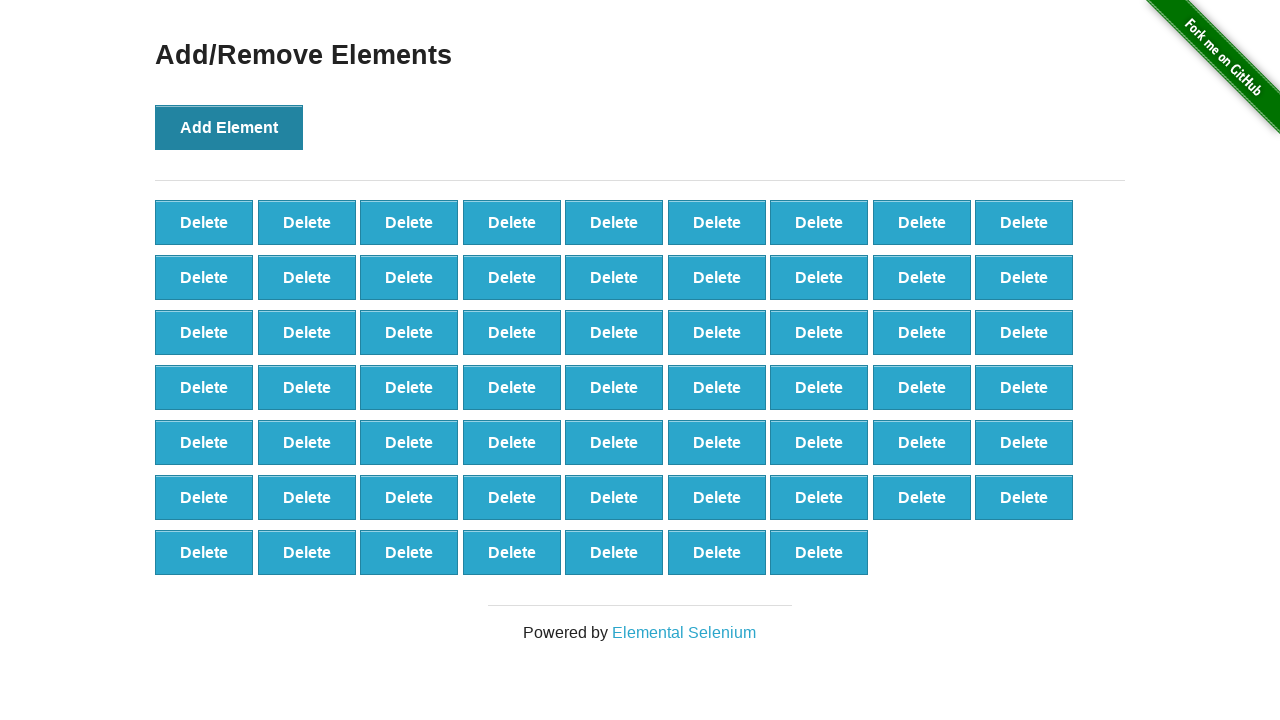

Clicked 'Add Element' button (iteration 62/100) at (229, 127) on button[onclick='addElement()']
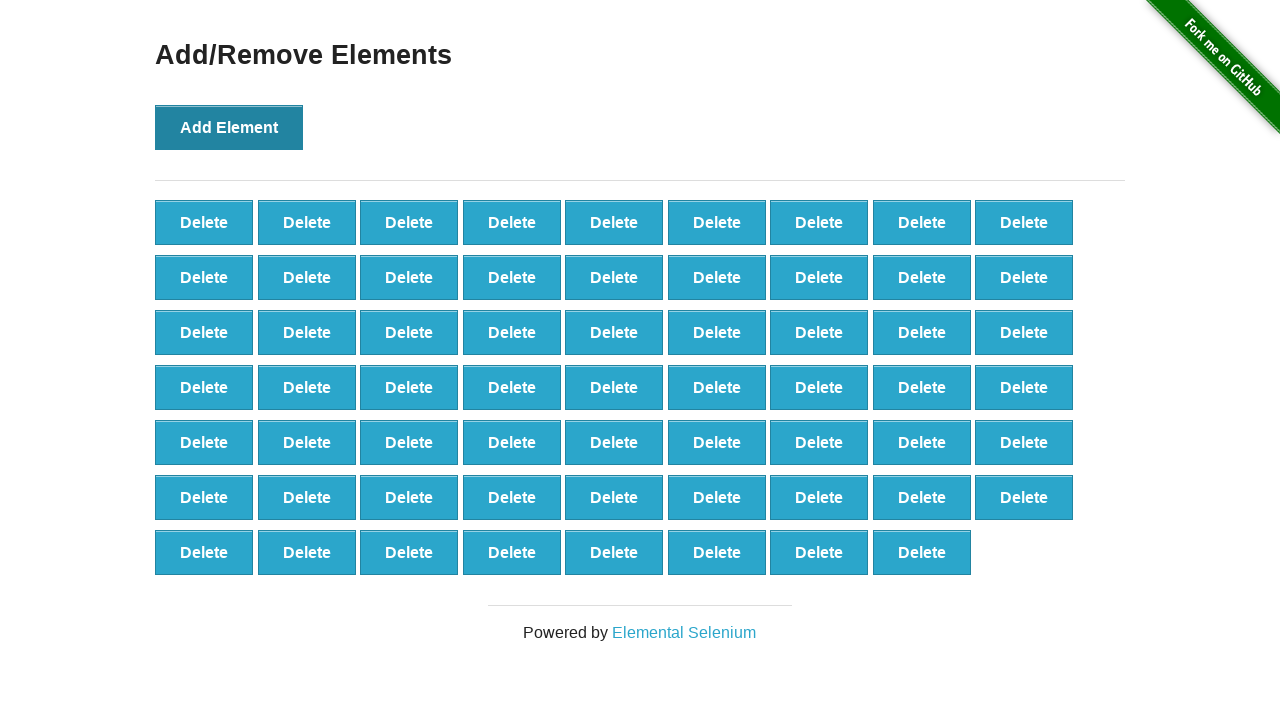

Clicked 'Add Element' button (iteration 63/100) at (229, 127) on button[onclick='addElement()']
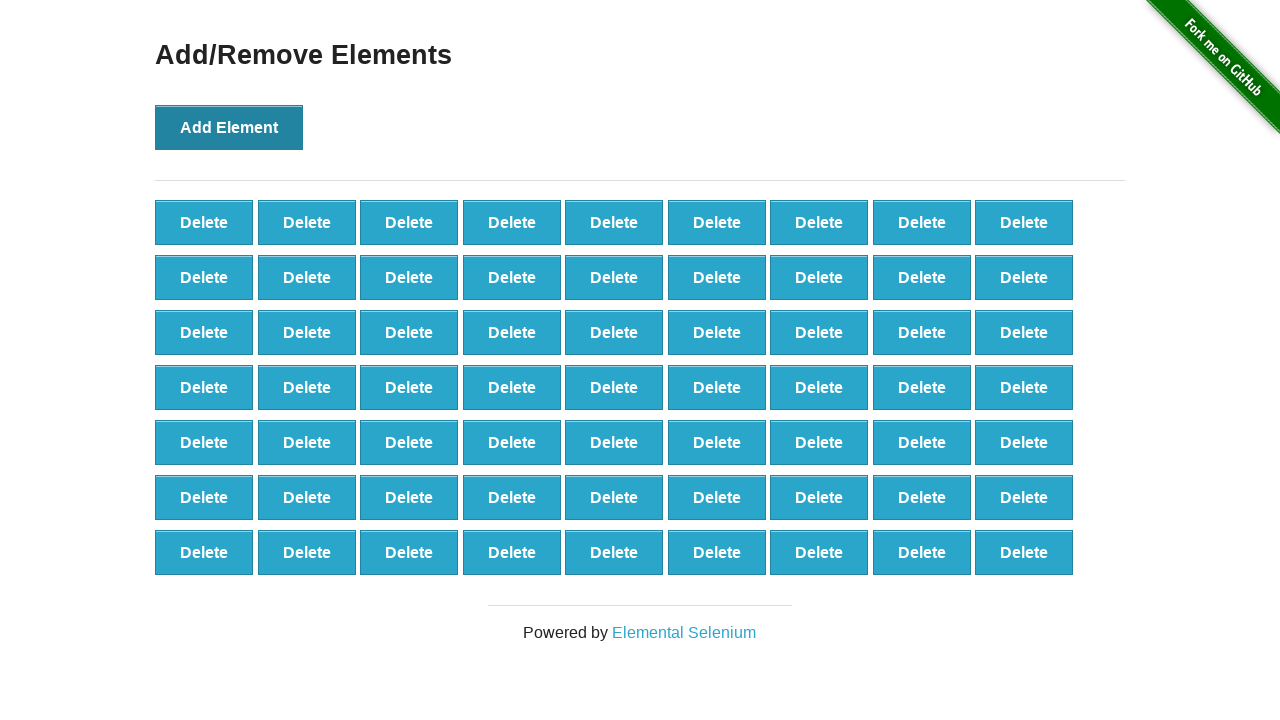

Clicked 'Add Element' button (iteration 64/100) at (229, 127) on button[onclick='addElement()']
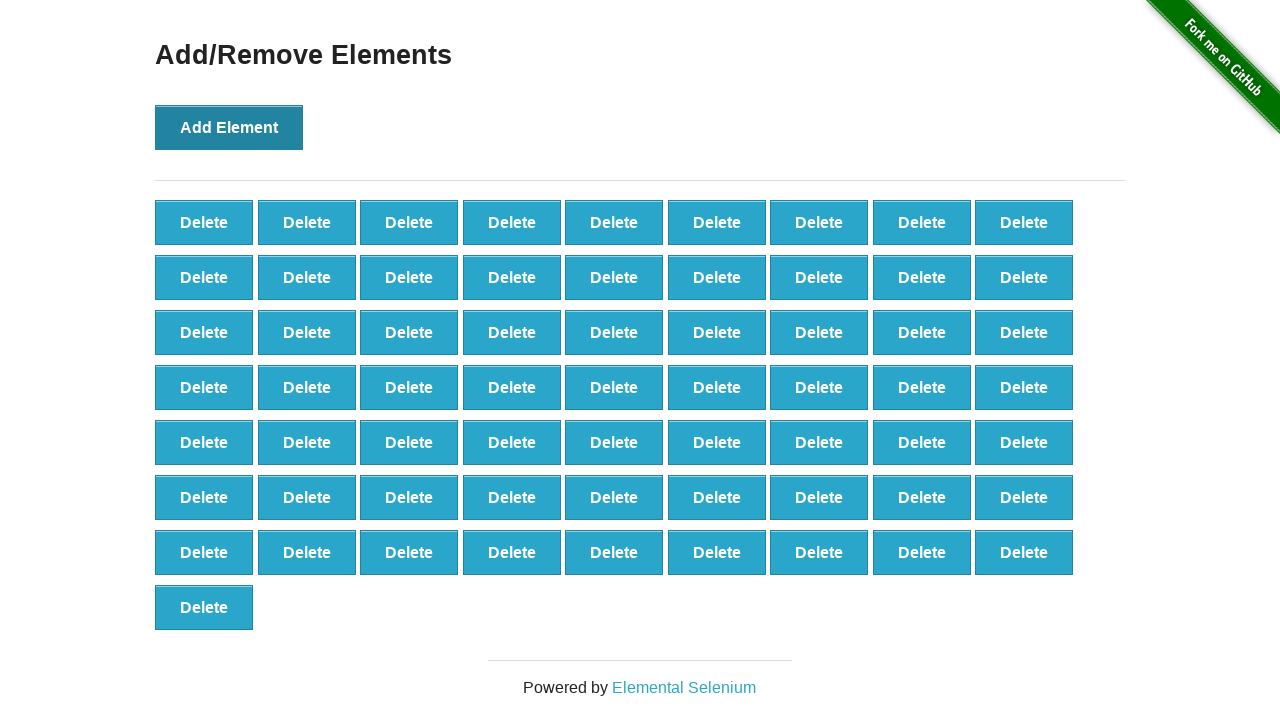

Clicked 'Add Element' button (iteration 65/100) at (229, 127) on button[onclick='addElement()']
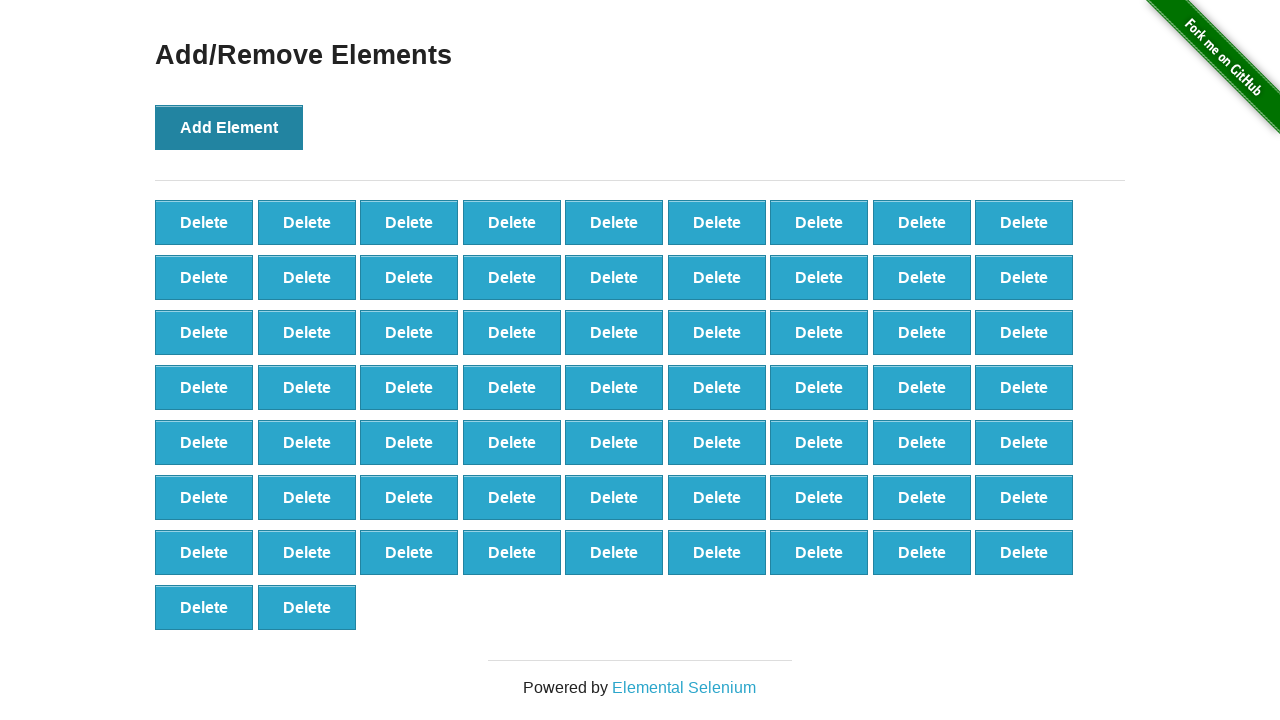

Clicked 'Add Element' button (iteration 66/100) at (229, 127) on button[onclick='addElement()']
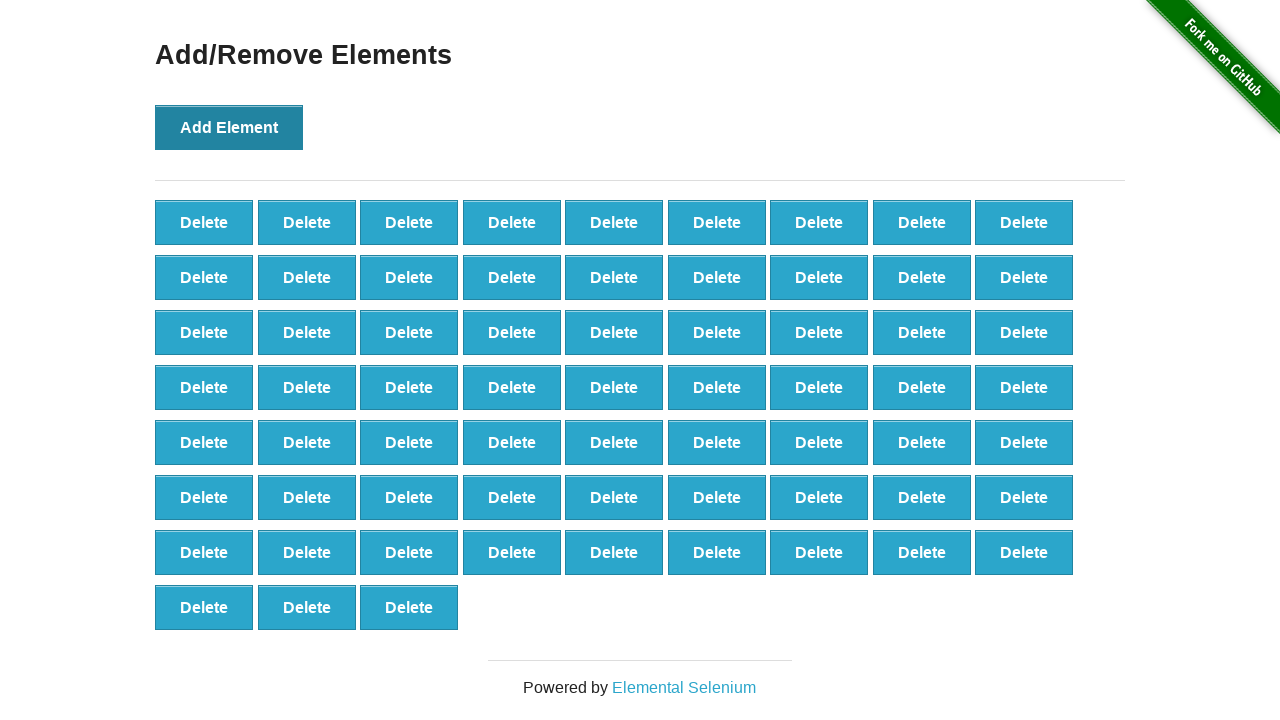

Clicked 'Add Element' button (iteration 67/100) at (229, 127) on button[onclick='addElement()']
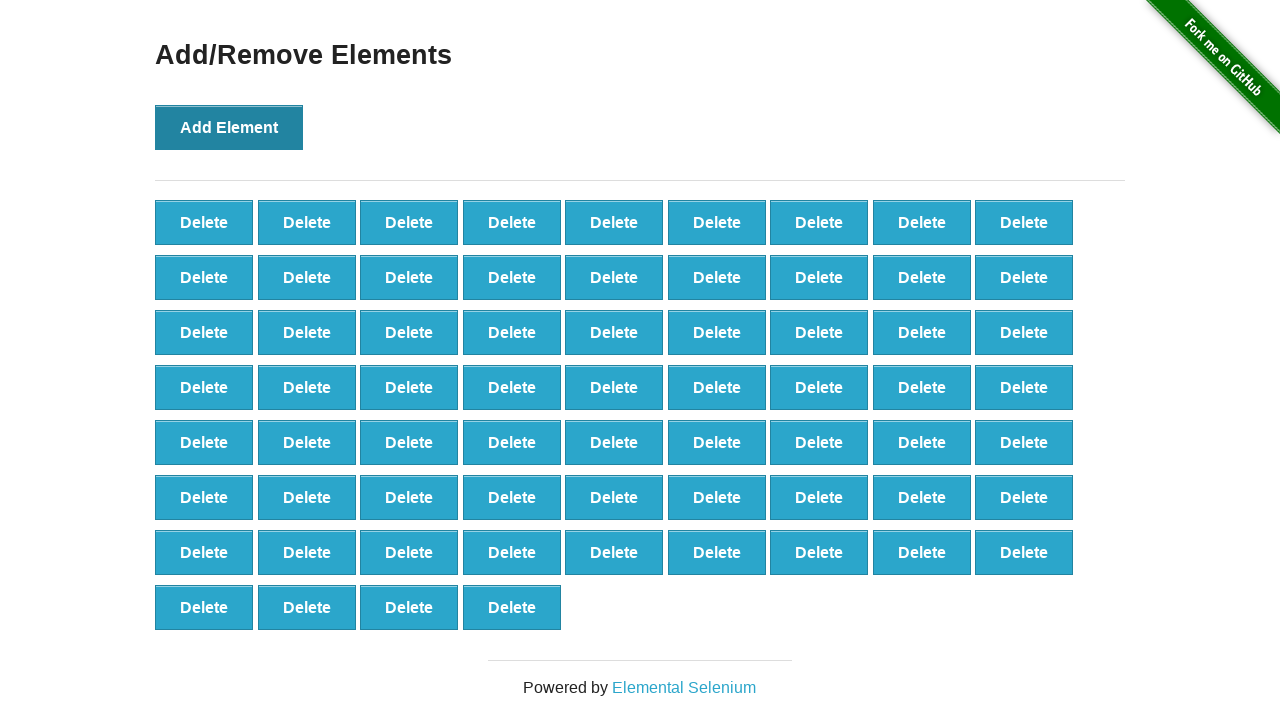

Clicked 'Add Element' button (iteration 68/100) at (229, 127) on button[onclick='addElement()']
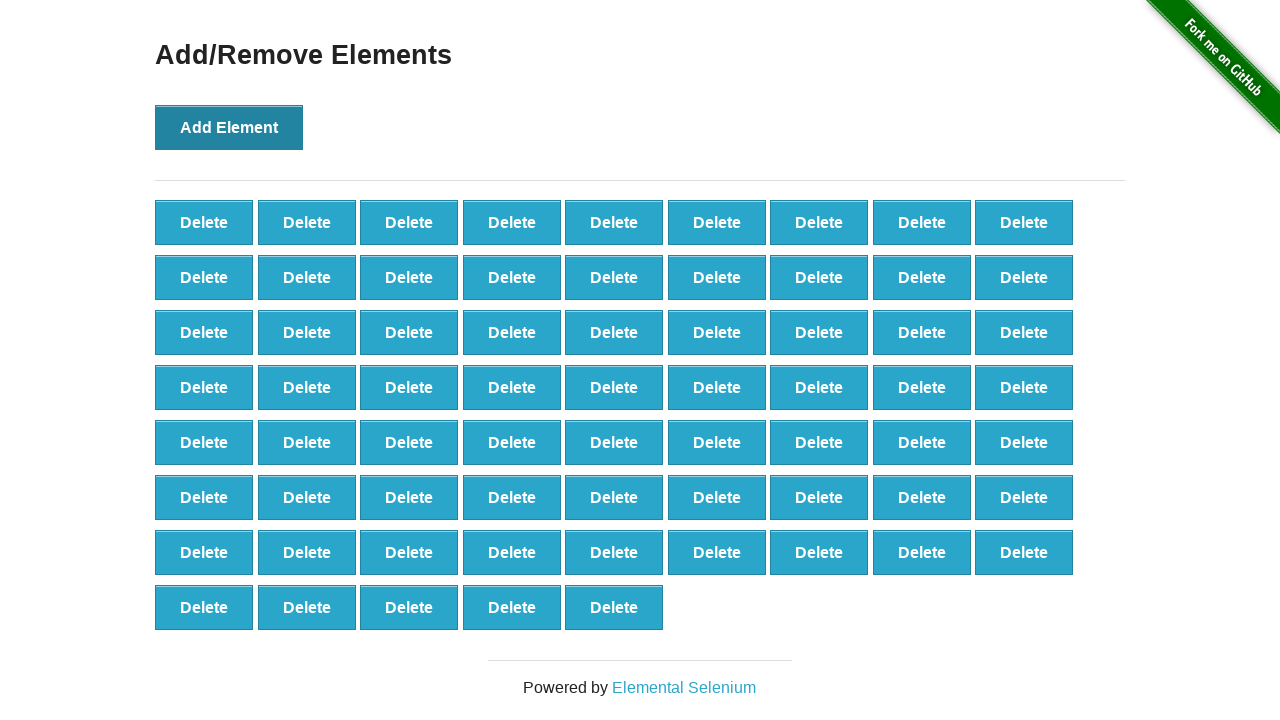

Clicked 'Add Element' button (iteration 69/100) at (229, 127) on button[onclick='addElement()']
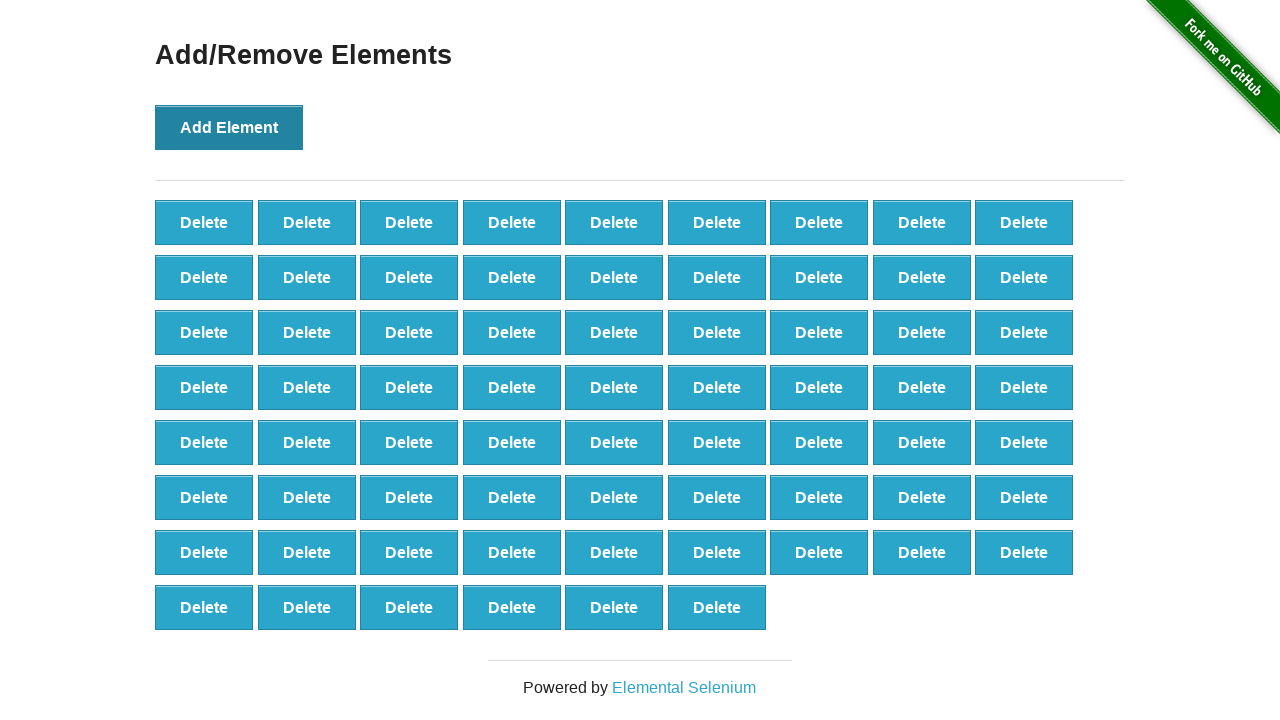

Clicked 'Add Element' button (iteration 70/100) at (229, 127) on button[onclick='addElement()']
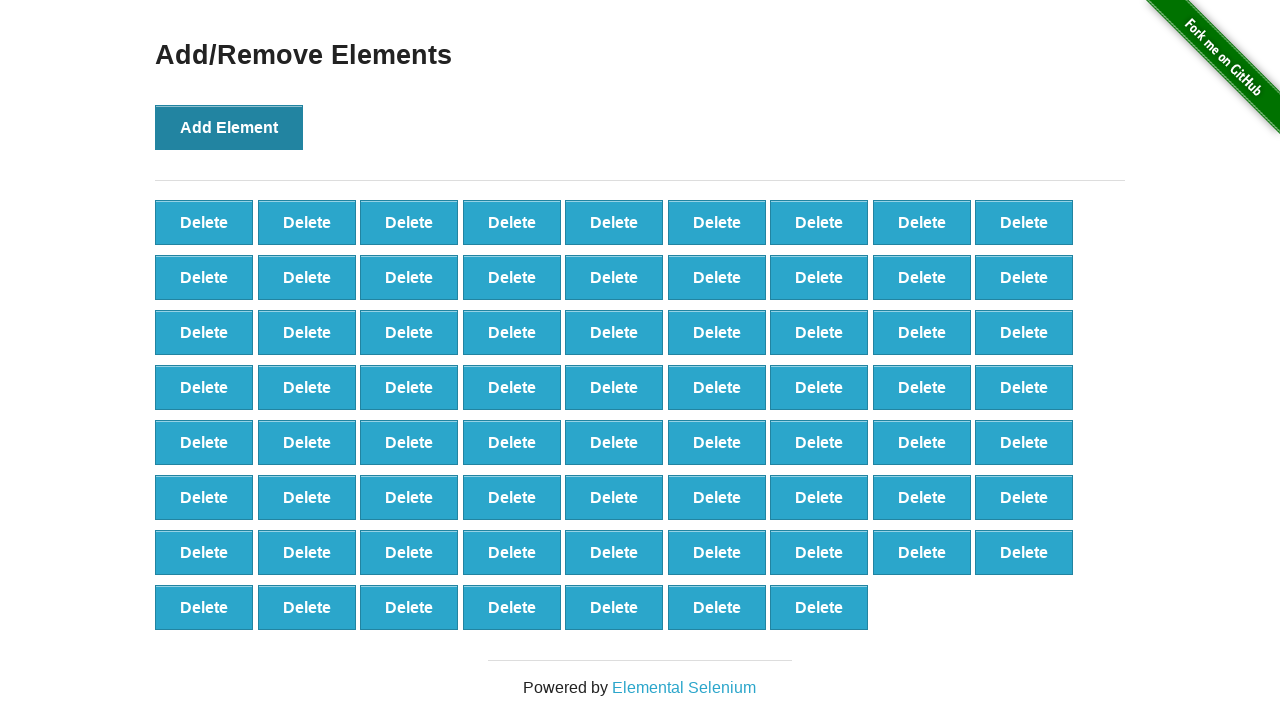

Clicked 'Add Element' button (iteration 71/100) at (229, 127) on button[onclick='addElement()']
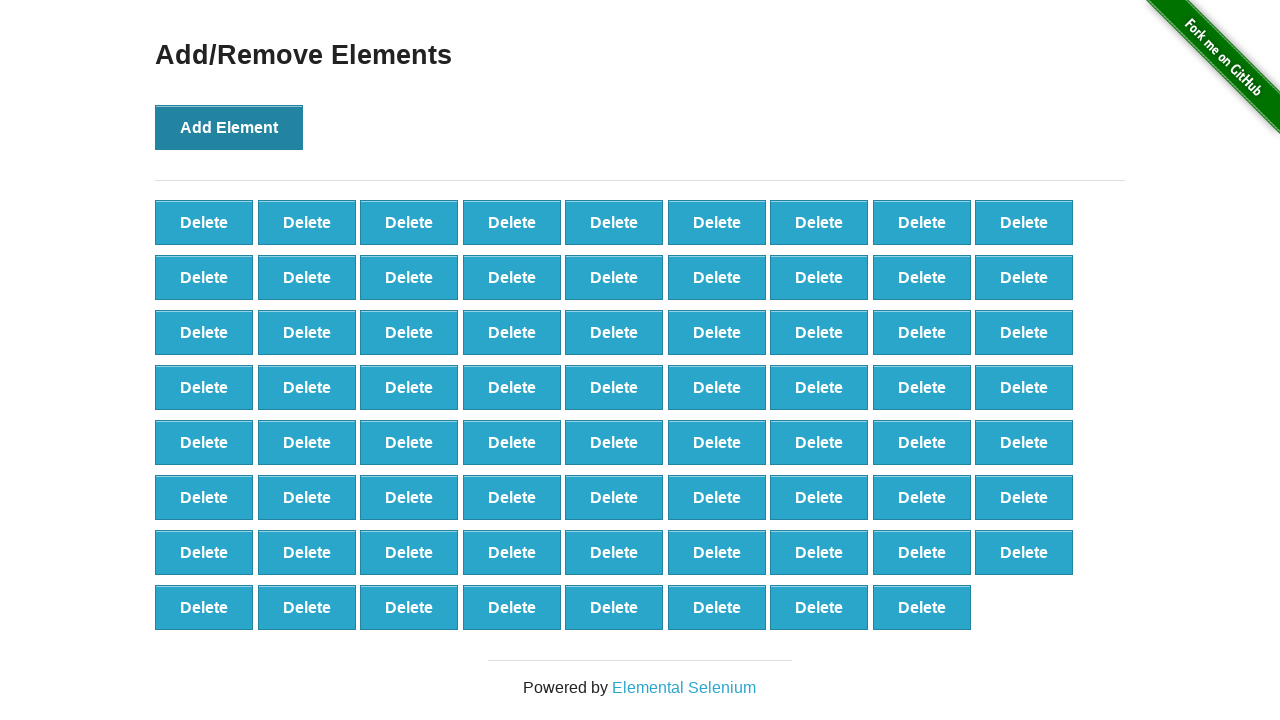

Clicked 'Add Element' button (iteration 72/100) at (229, 127) on button[onclick='addElement()']
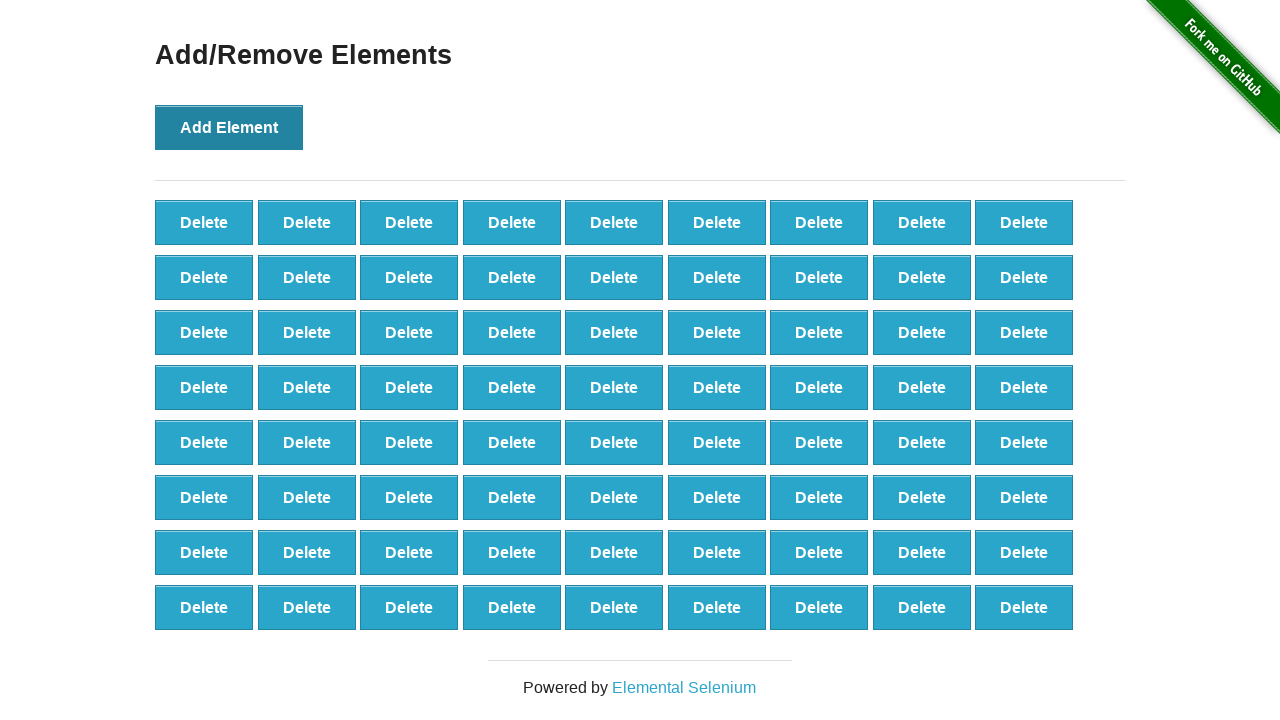

Clicked 'Add Element' button (iteration 73/100) at (229, 127) on button[onclick='addElement()']
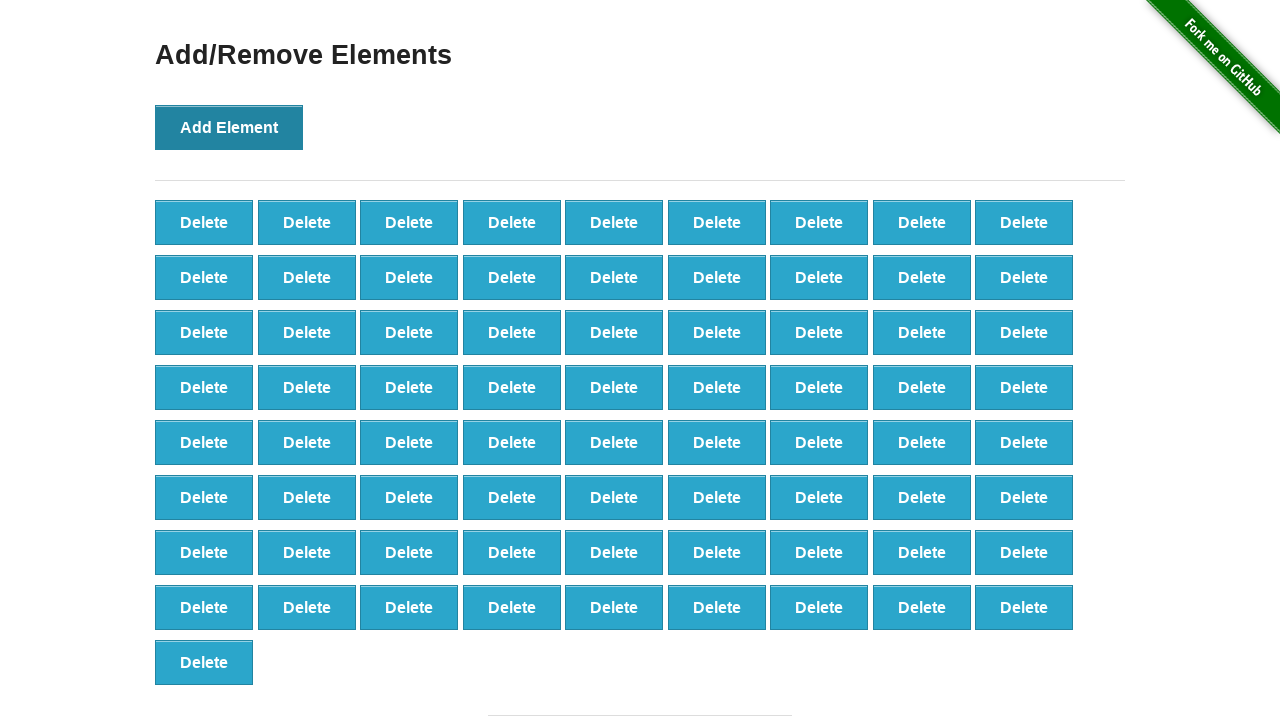

Clicked 'Add Element' button (iteration 74/100) at (229, 127) on button[onclick='addElement()']
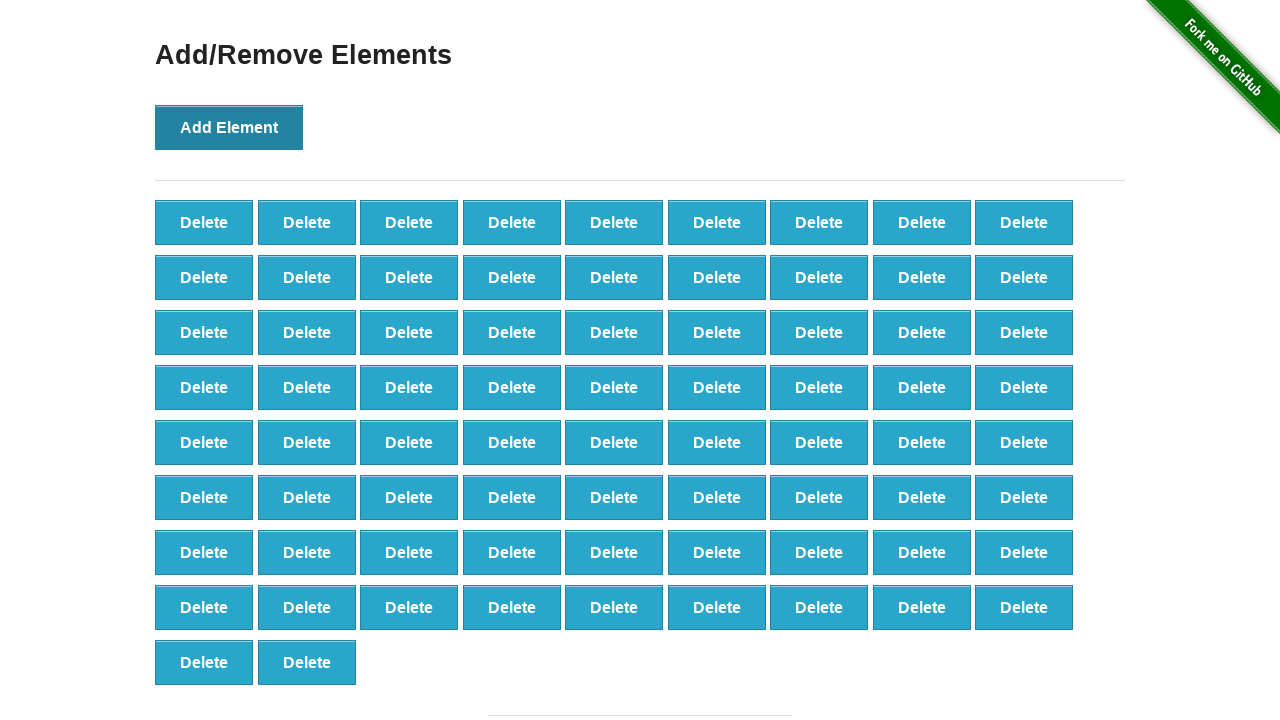

Clicked 'Add Element' button (iteration 75/100) at (229, 127) on button[onclick='addElement()']
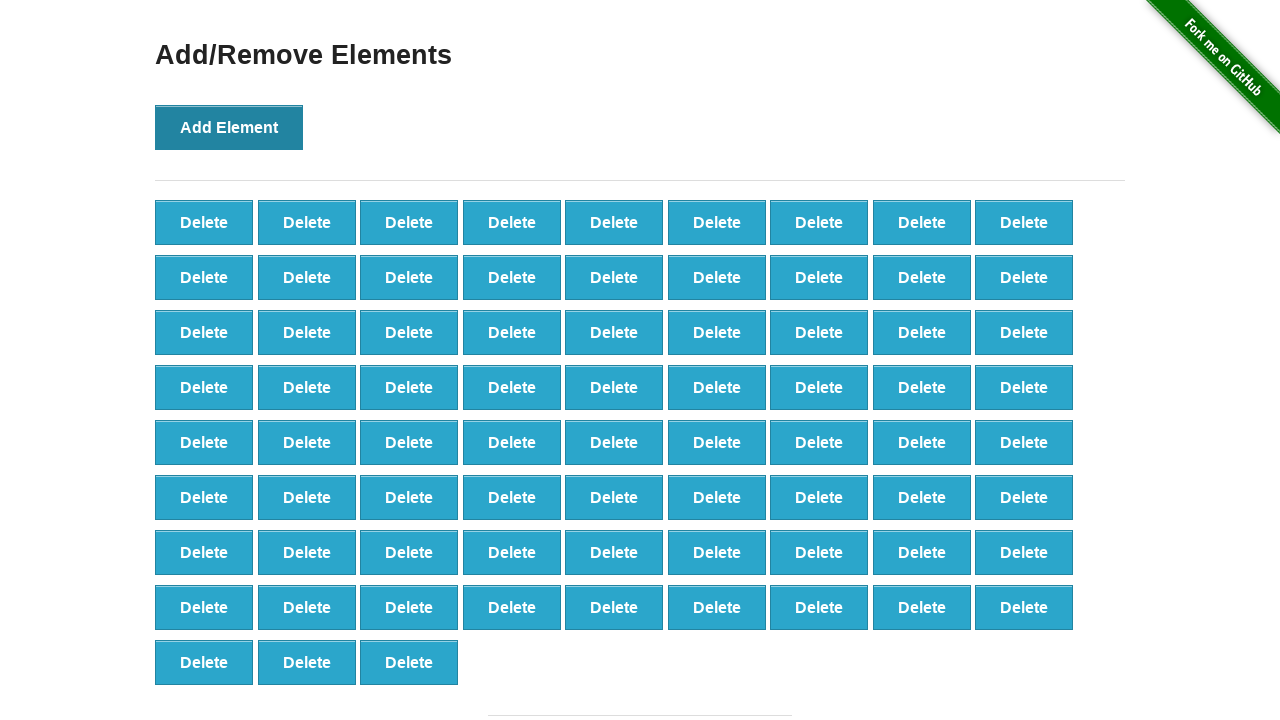

Clicked 'Add Element' button (iteration 76/100) at (229, 127) on button[onclick='addElement()']
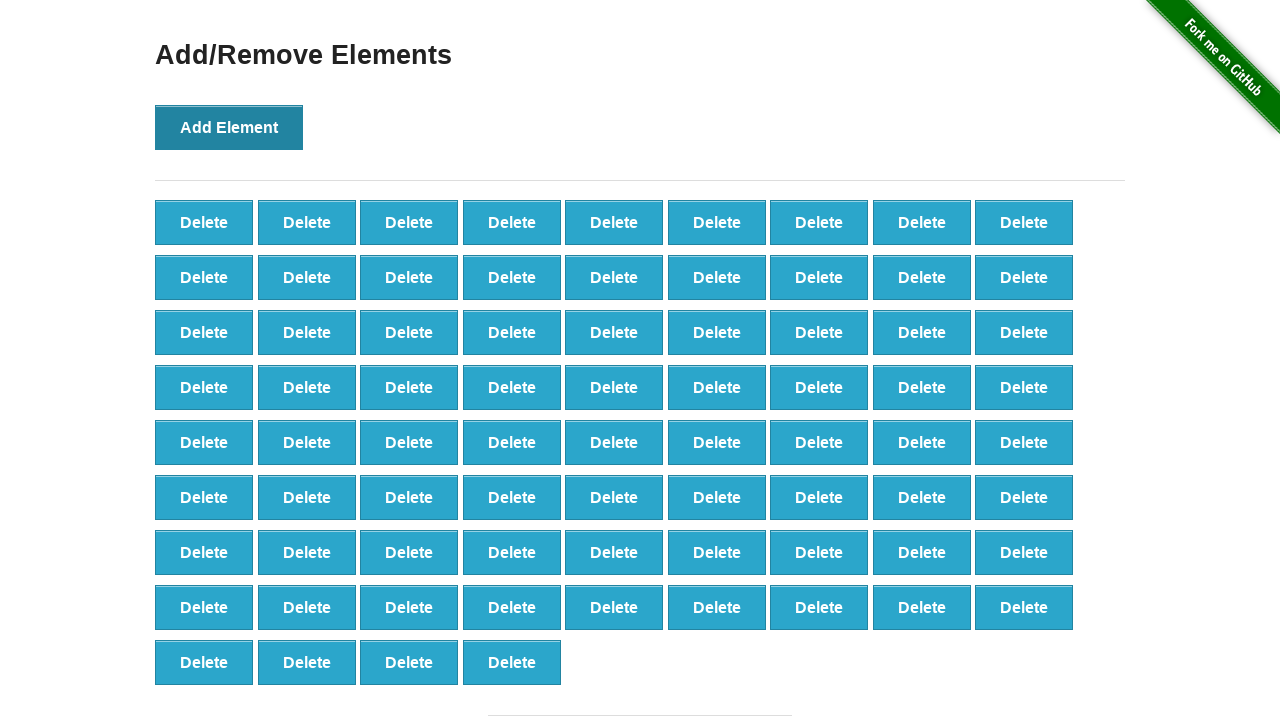

Clicked 'Add Element' button (iteration 77/100) at (229, 127) on button[onclick='addElement()']
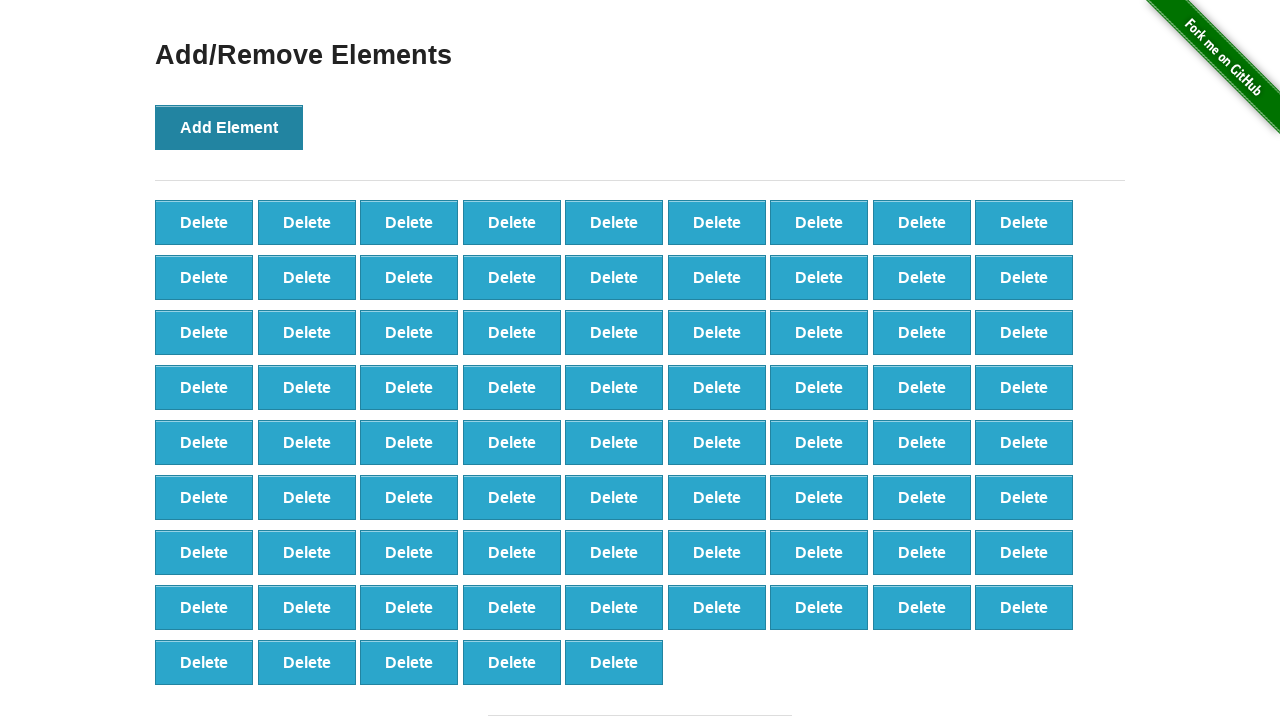

Clicked 'Add Element' button (iteration 78/100) at (229, 127) on button[onclick='addElement()']
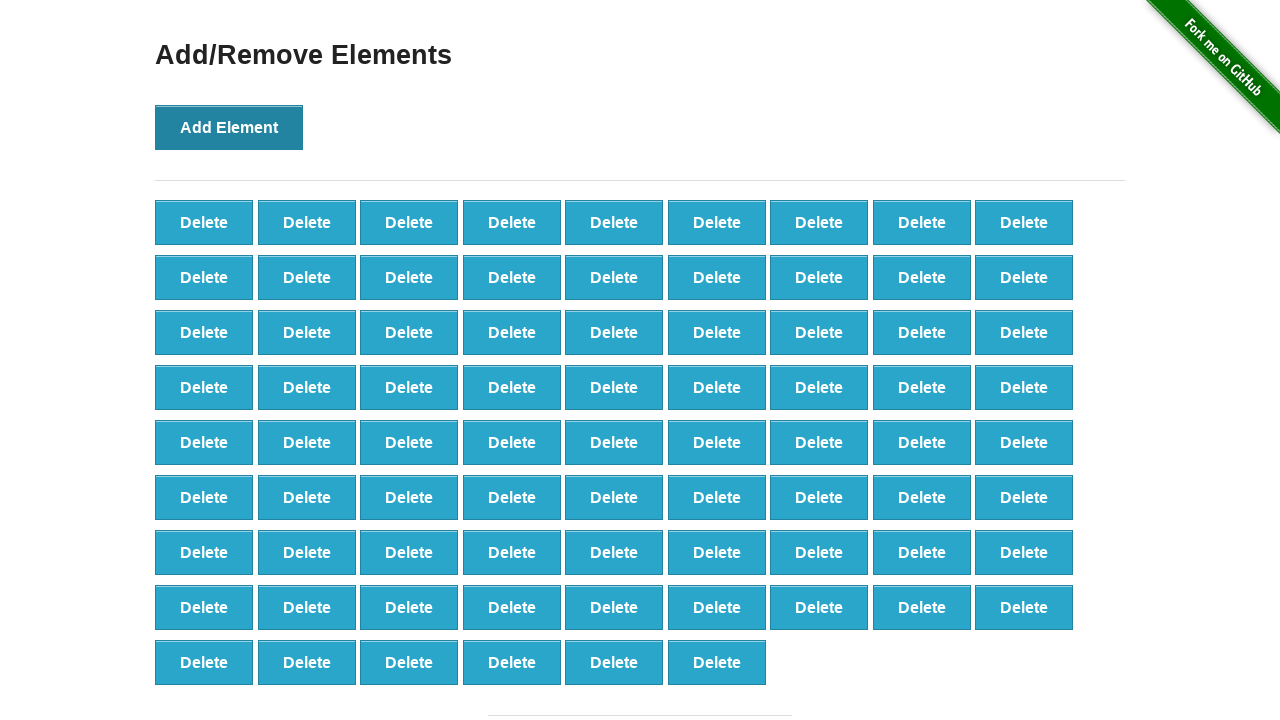

Clicked 'Add Element' button (iteration 79/100) at (229, 127) on button[onclick='addElement()']
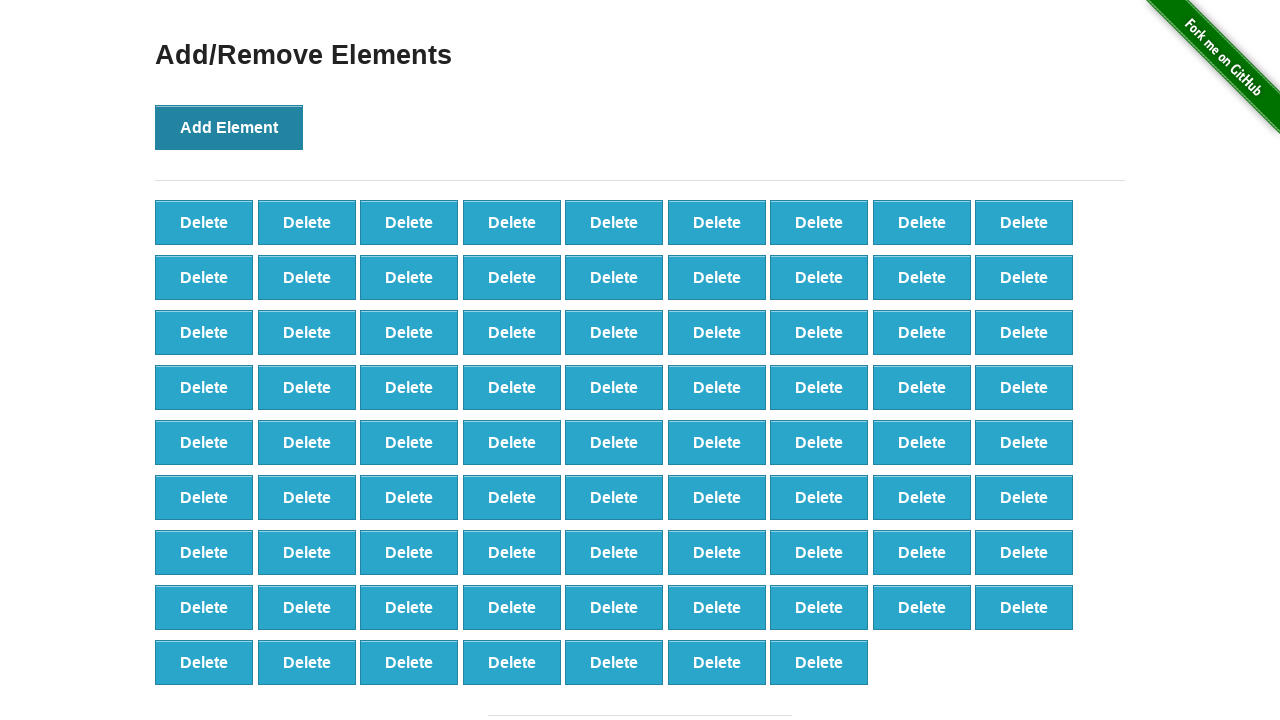

Clicked 'Add Element' button (iteration 80/100) at (229, 127) on button[onclick='addElement()']
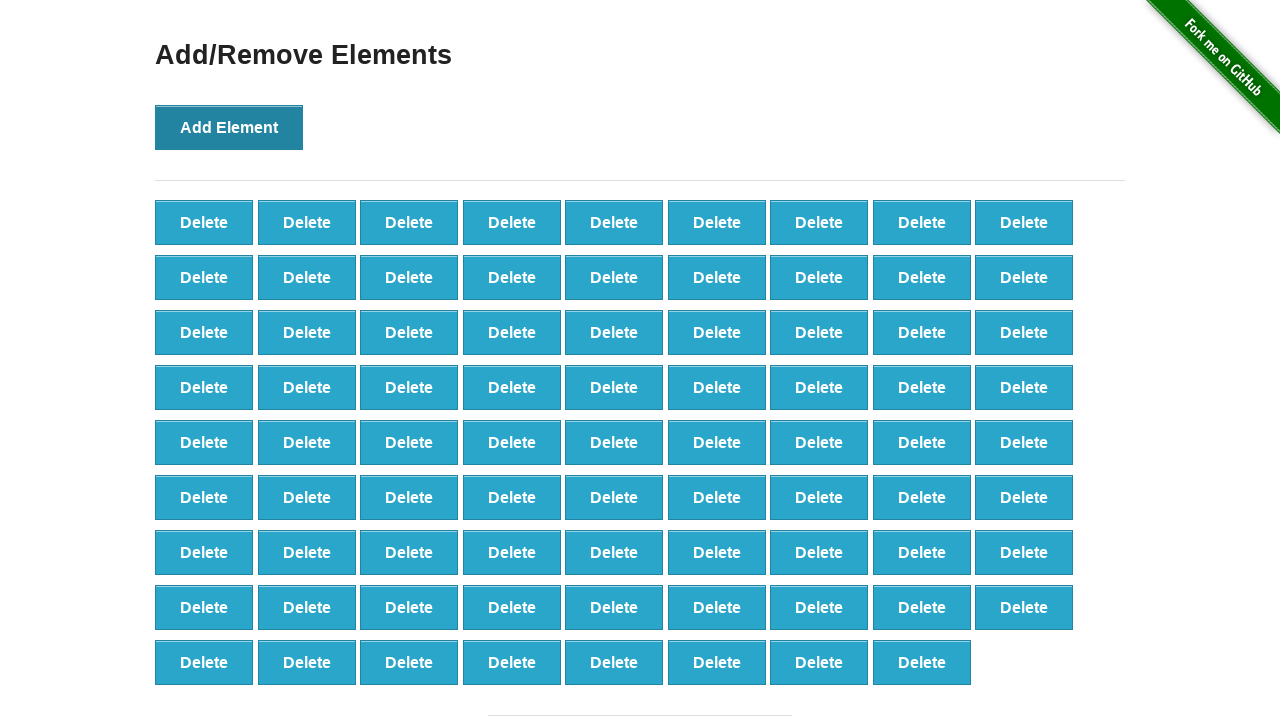

Clicked 'Add Element' button (iteration 81/100) at (229, 127) on button[onclick='addElement()']
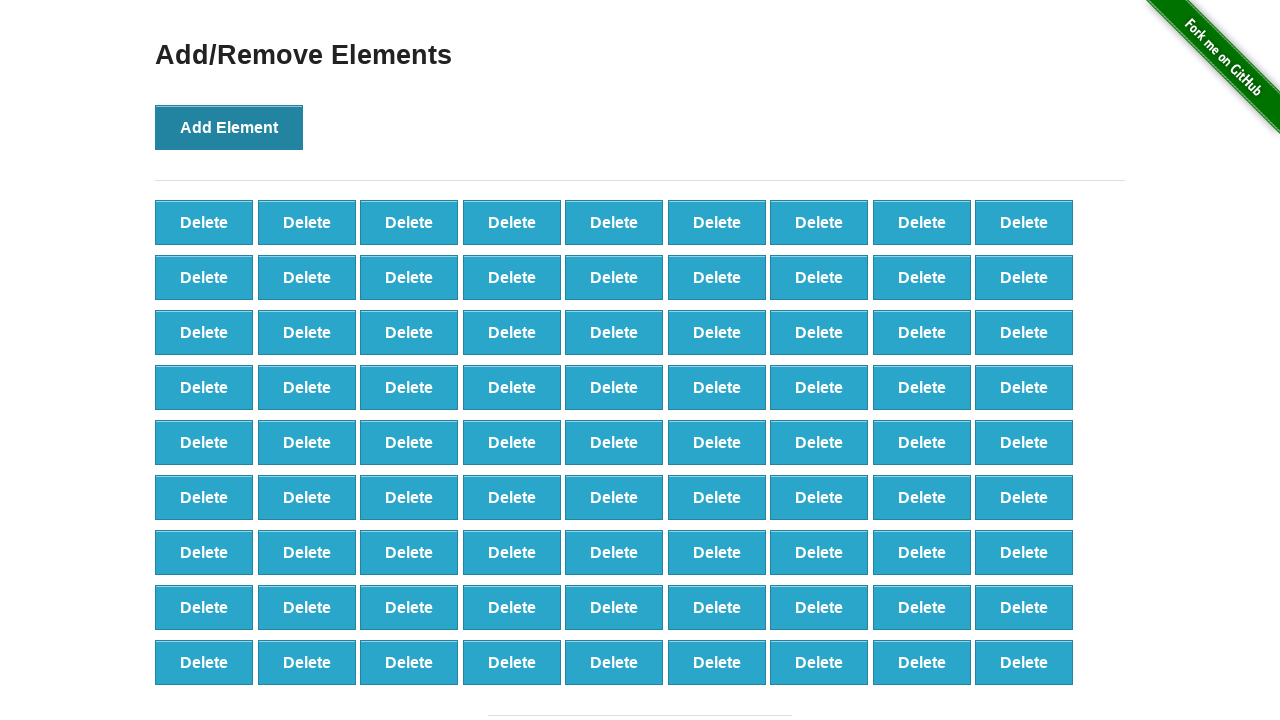

Clicked 'Add Element' button (iteration 82/100) at (229, 127) on button[onclick='addElement()']
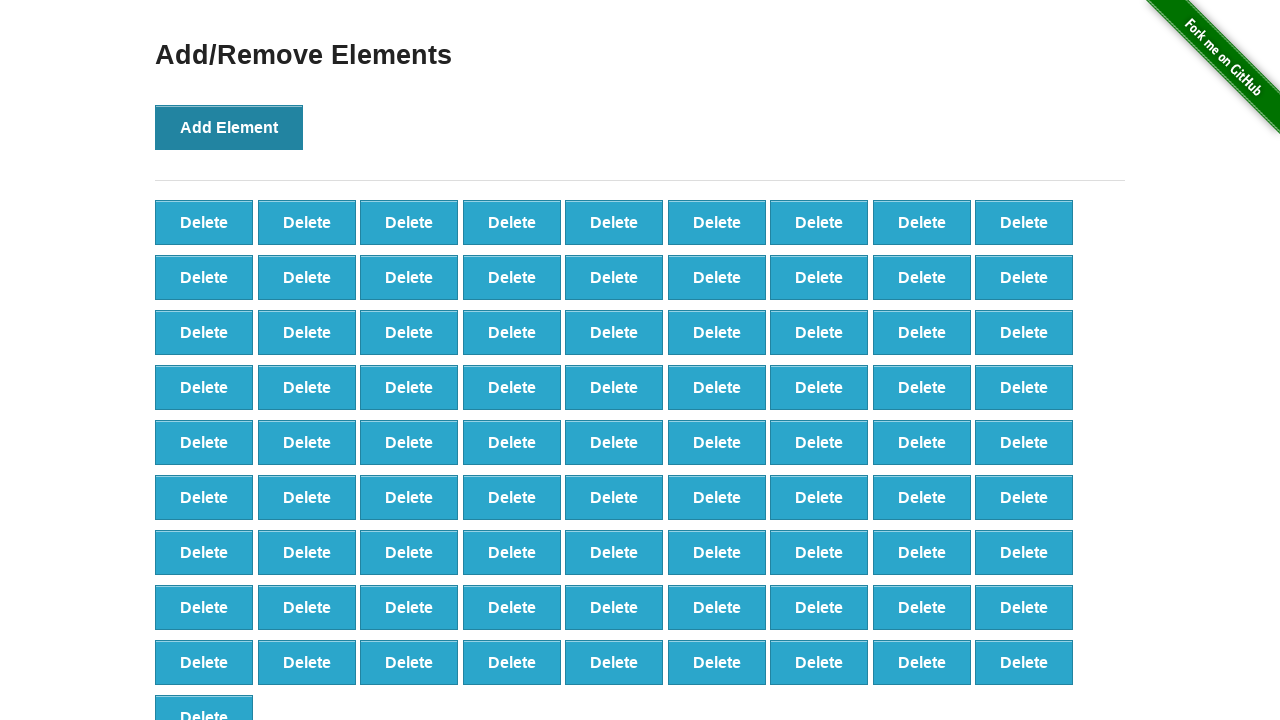

Clicked 'Add Element' button (iteration 83/100) at (229, 127) on button[onclick='addElement()']
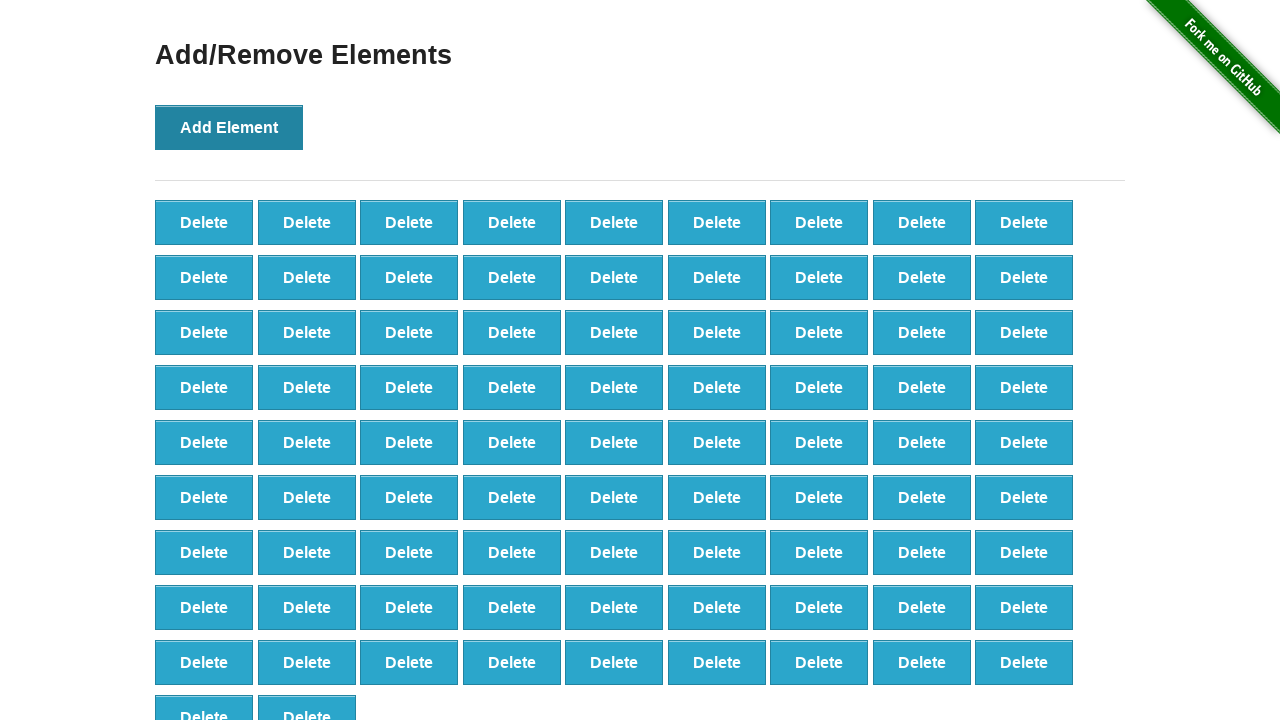

Clicked 'Add Element' button (iteration 84/100) at (229, 127) on button[onclick='addElement()']
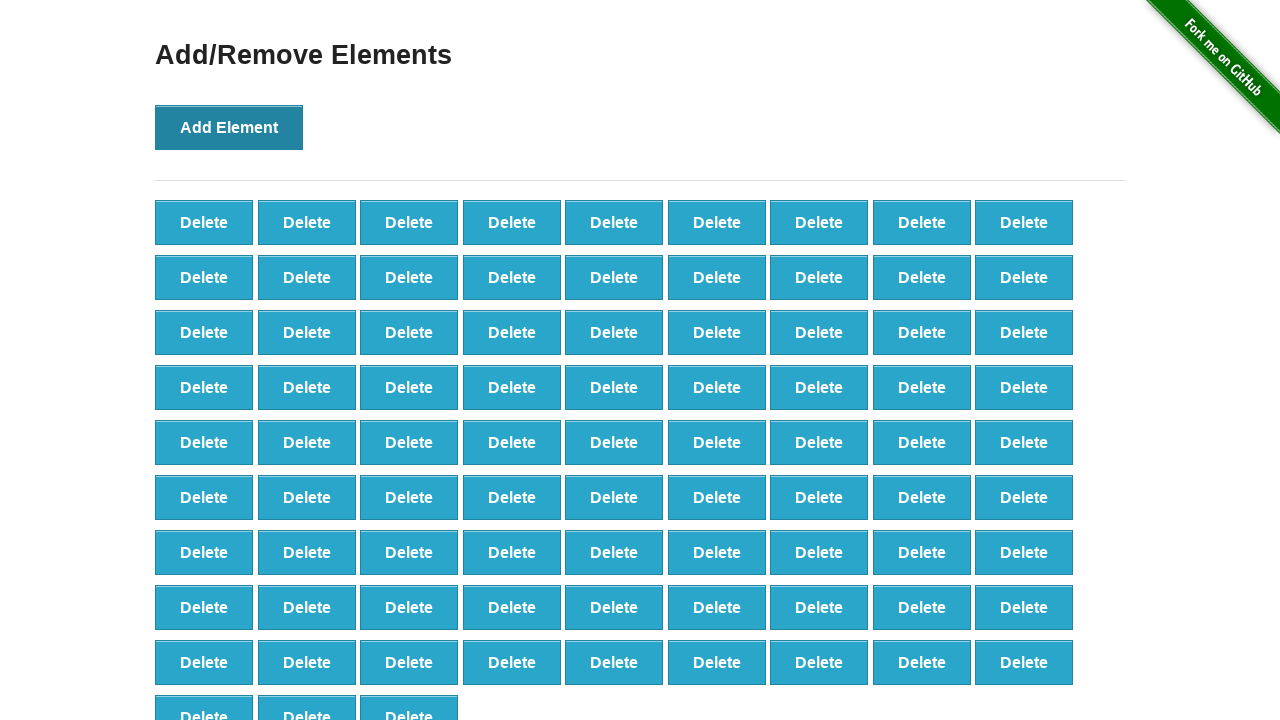

Clicked 'Add Element' button (iteration 85/100) at (229, 127) on button[onclick='addElement()']
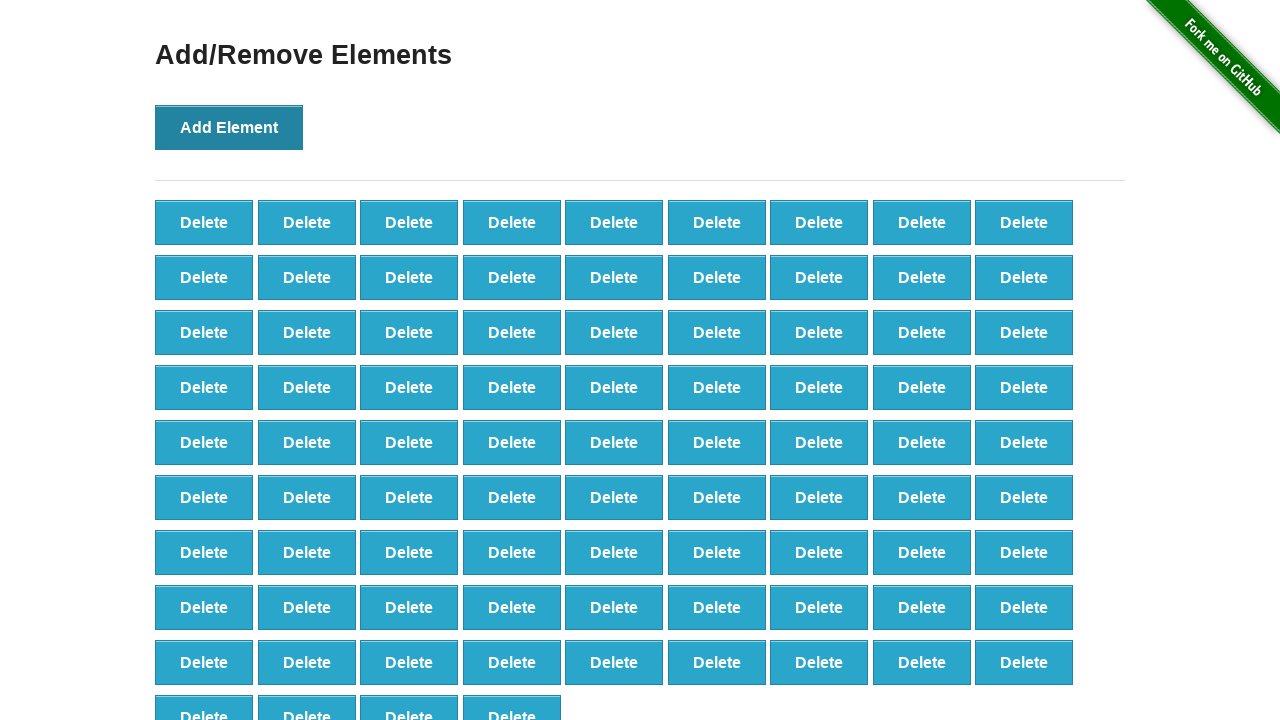

Clicked 'Add Element' button (iteration 86/100) at (229, 127) on button[onclick='addElement()']
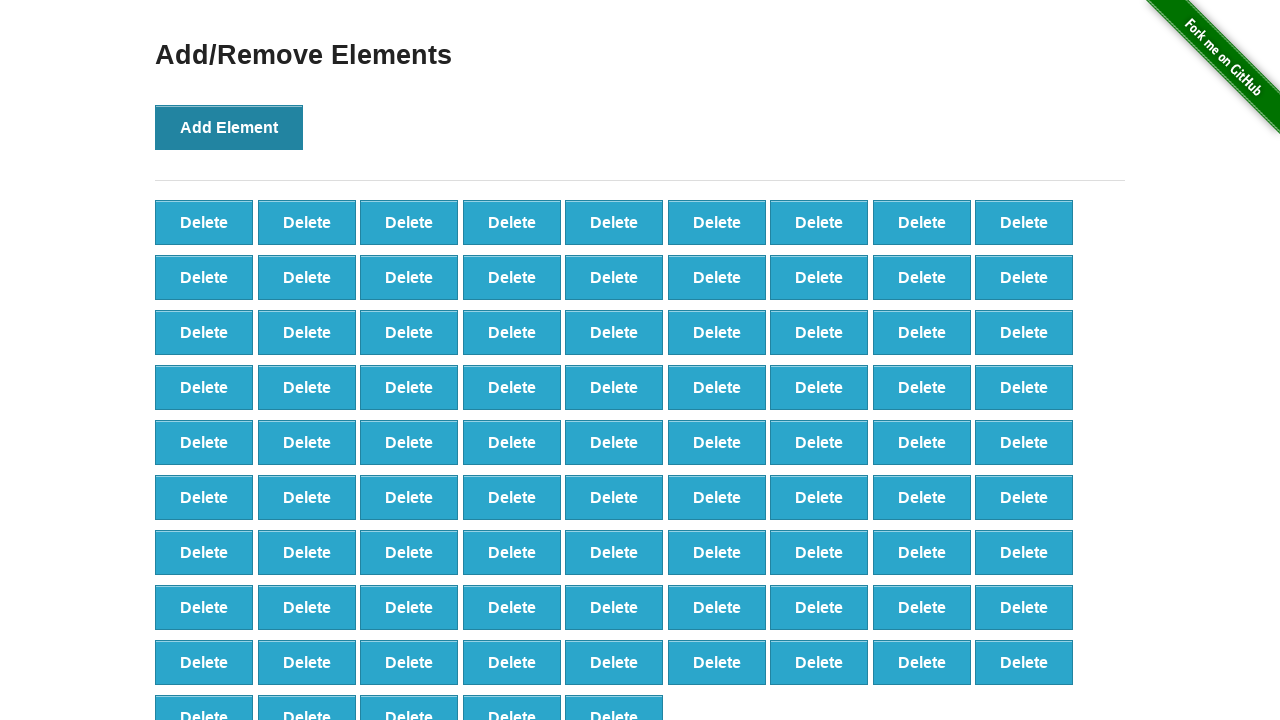

Clicked 'Add Element' button (iteration 87/100) at (229, 127) on button[onclick='addElement()']
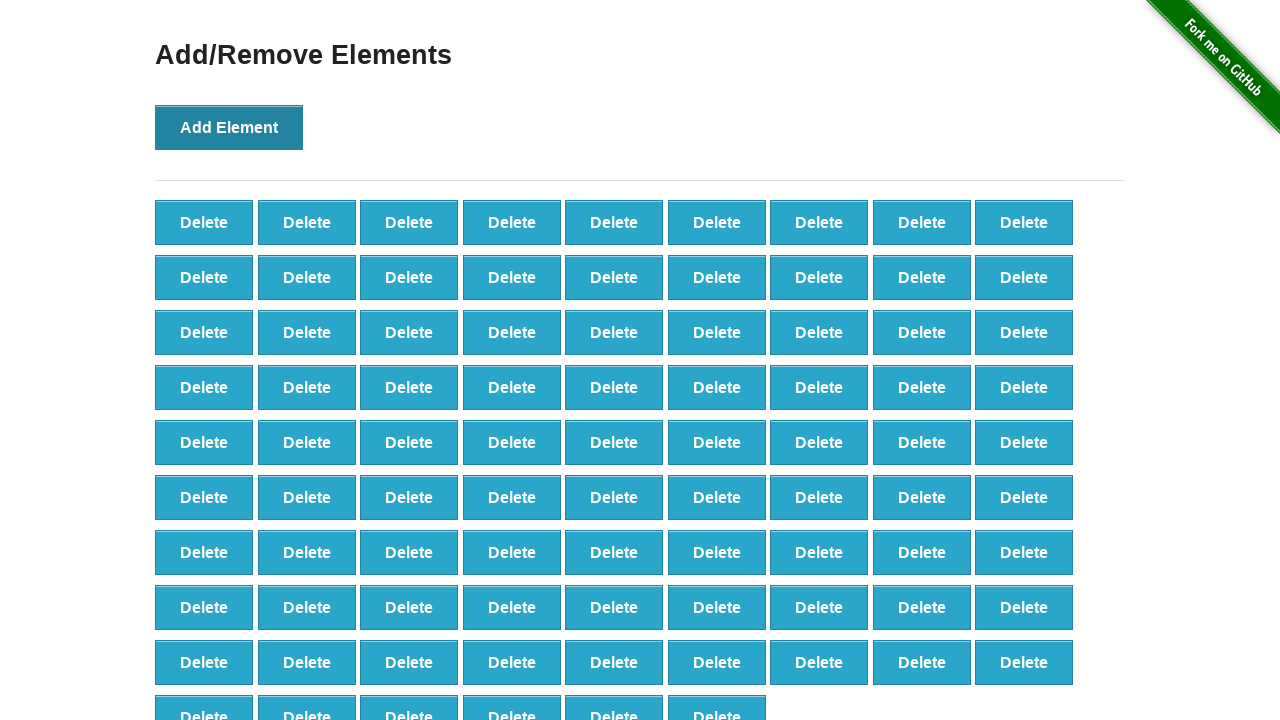

Clicked 'Add Element' button (iteration 88/100) at (229, 127) on button[onclick='addElement()']
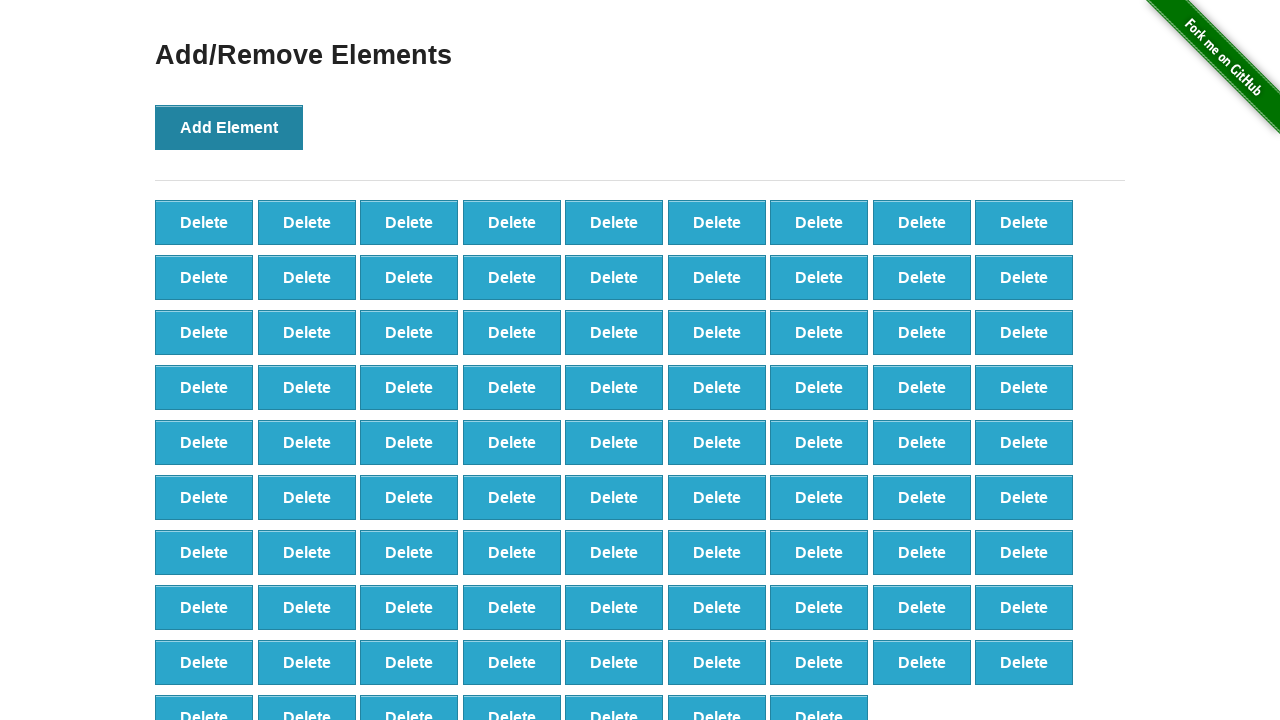

Clicked 'Add Element' button (iteration 89/100) at (229, 127) on button[onclick='addElement()']
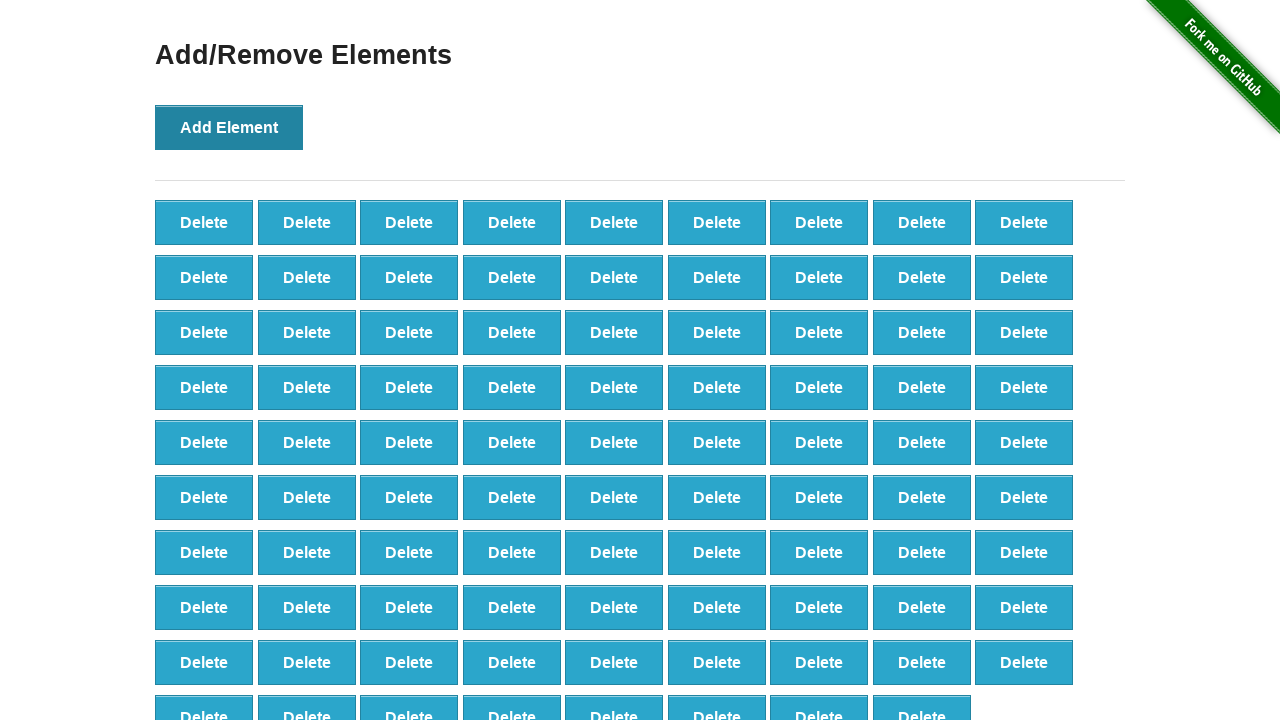

Clicked 'Add Element' button (iteration 90/100) at (229, 127) on button[onclick='addElement()']
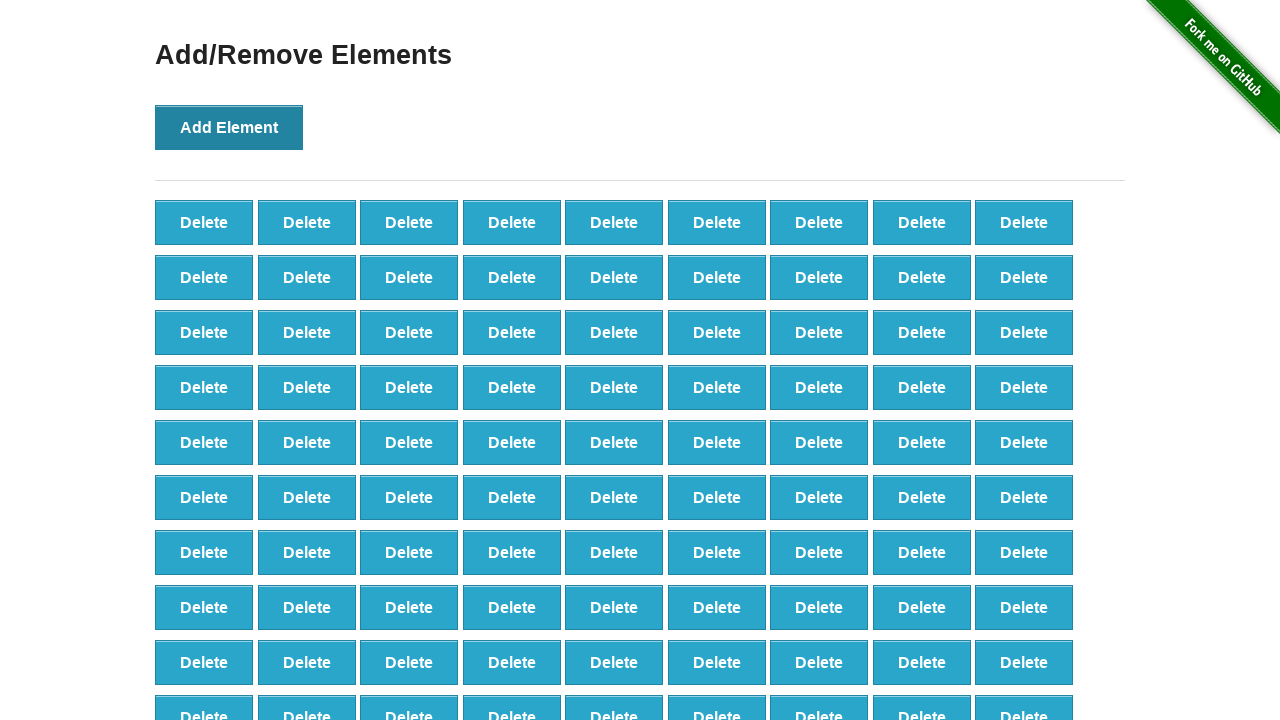

Clicked 'Add Element' button (iteration 91/100) at (229, 127) on button[onclick='addElement()']
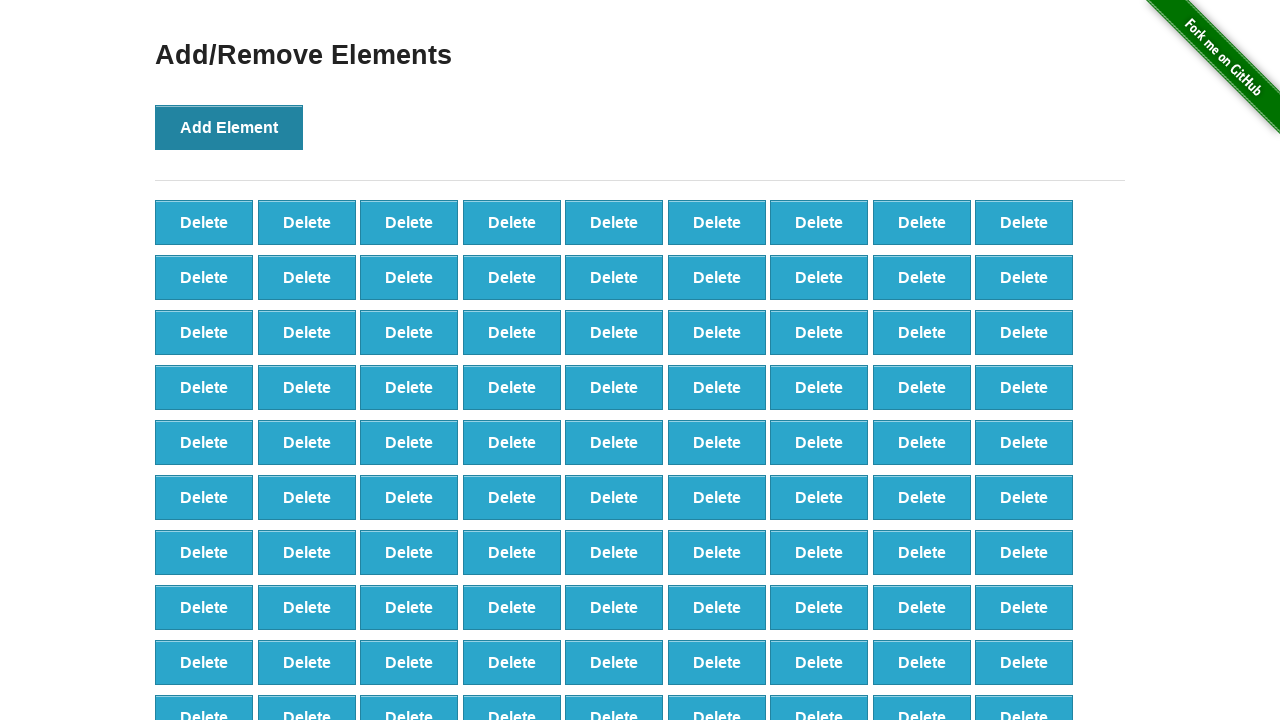

Clicked 'Add Element' button (iteration 92/100) at (229, 127) on button[onclick='addElement()']
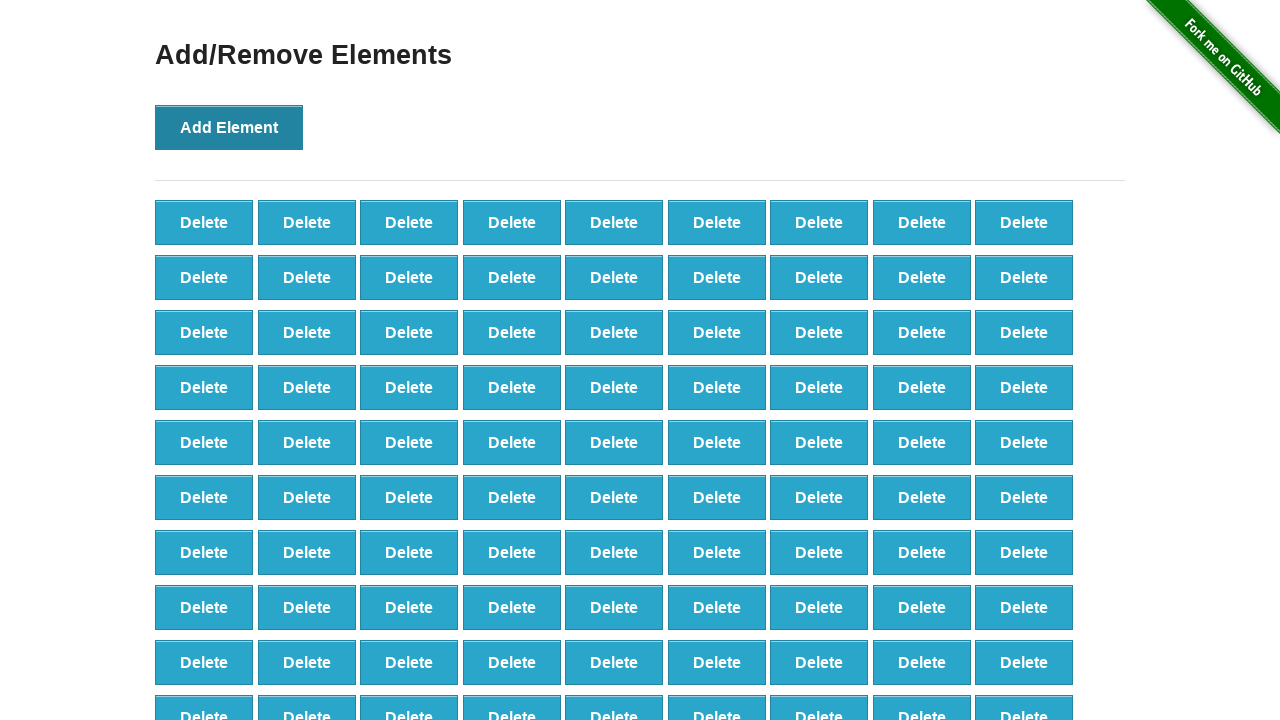

Clicked 'Add Element' button (iteration 93/100) at (229, 127) on button[onclick='addElement()']
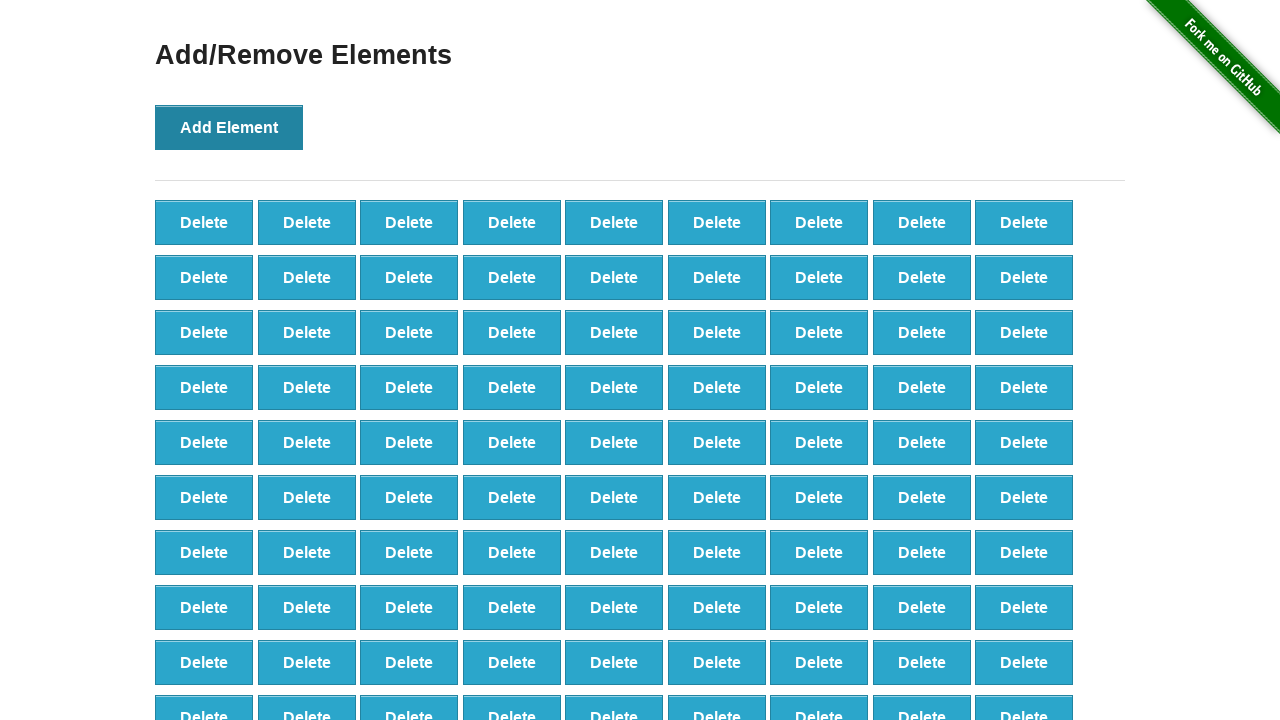

Clicked 'Add Element' button (iteration 94/100) at (229, 127) on button[onclick='addElement()']
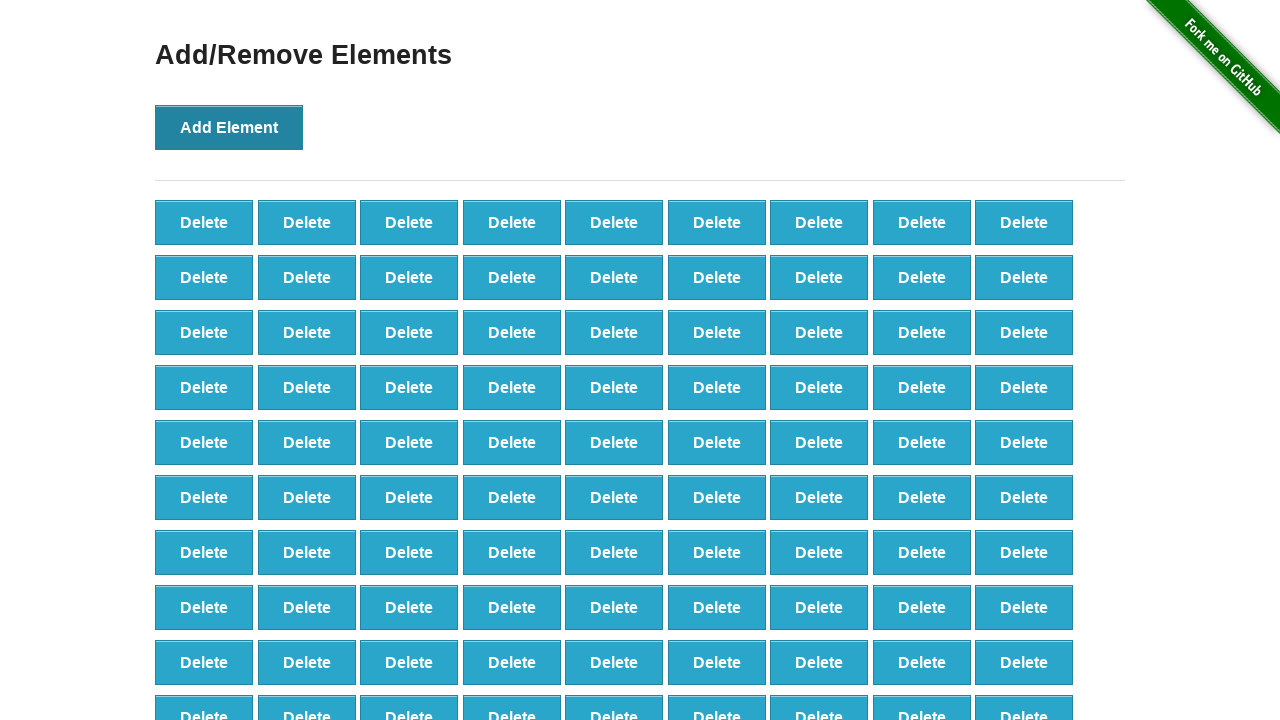

Clicked 'Add Element' button (iteration 95/100) at (229, 127) on button[onclick='addElement()']
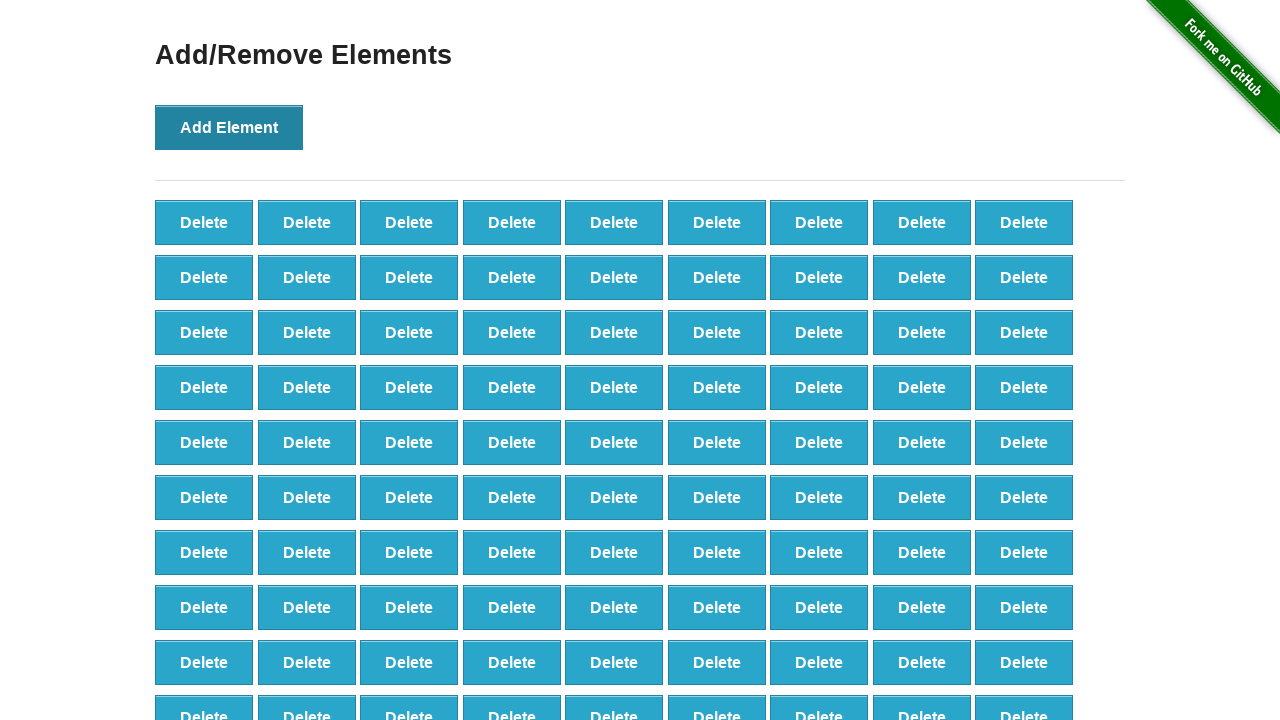

Clicked 'Add Element' button (iteration 96/100) at (229, 127) on button[onclick='addElement()']
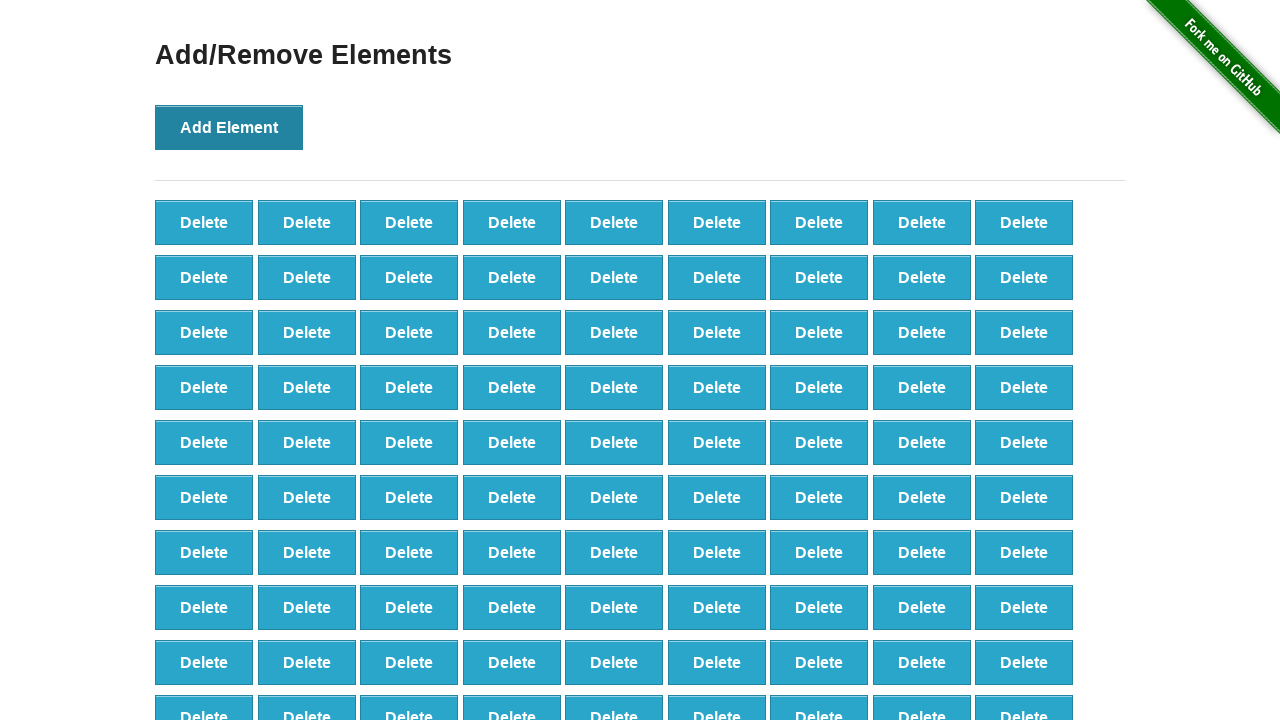

Clicked 'Add Element' button (iteration 97/100) at (229, 127) on button[onclick='addElement()']
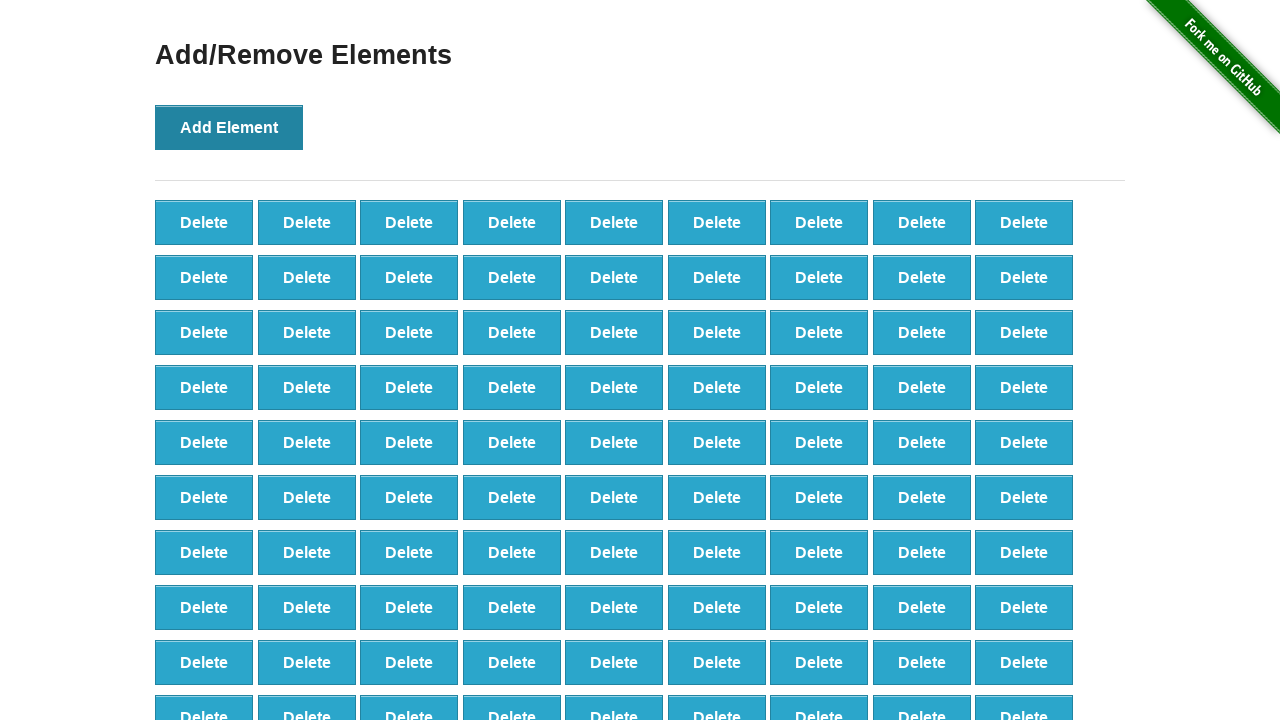

Clicked 'Add Element' button (iteration 98/100) at (229, 127) on button[onclick='addElement()']
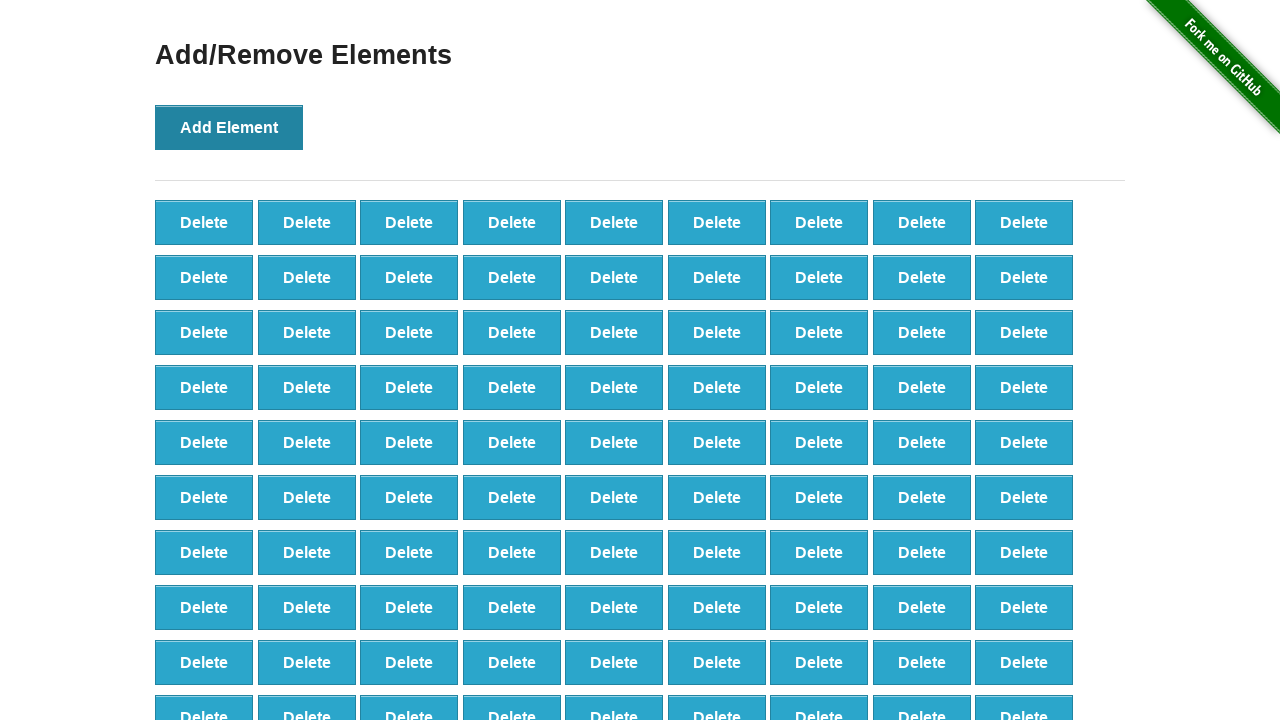

Clicked 'Add Element' button (iteration 99/100) at (229, 127) on button[onclick='addElement()']
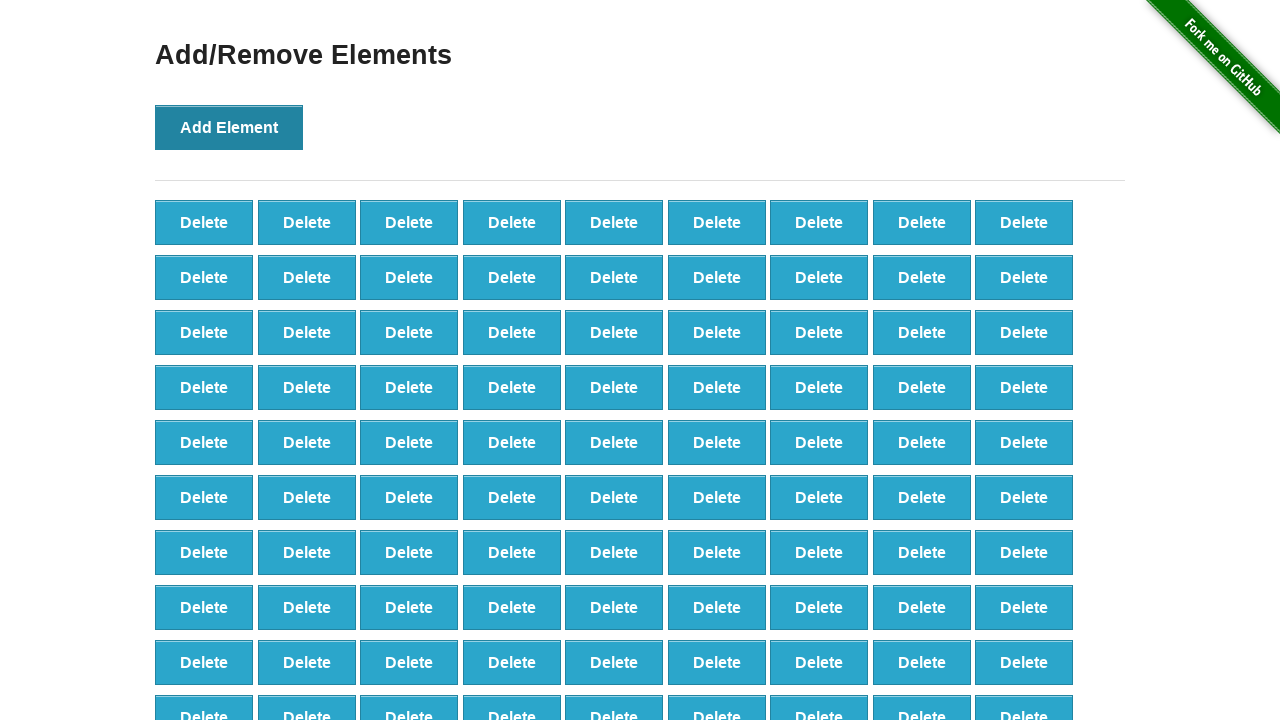

Clicked 'Add Element' button (iteration 100/100) at (229, 127) on button[onclick='addElement()']
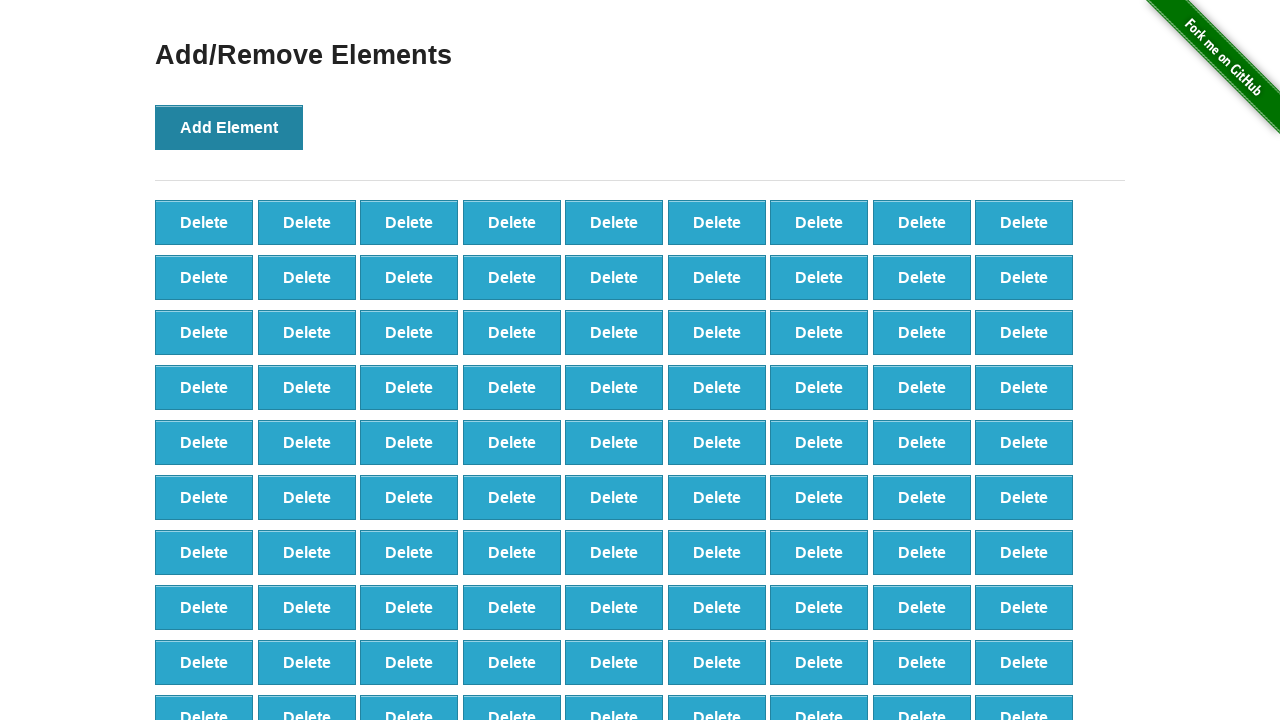

Verified that 100 delete buttons were created
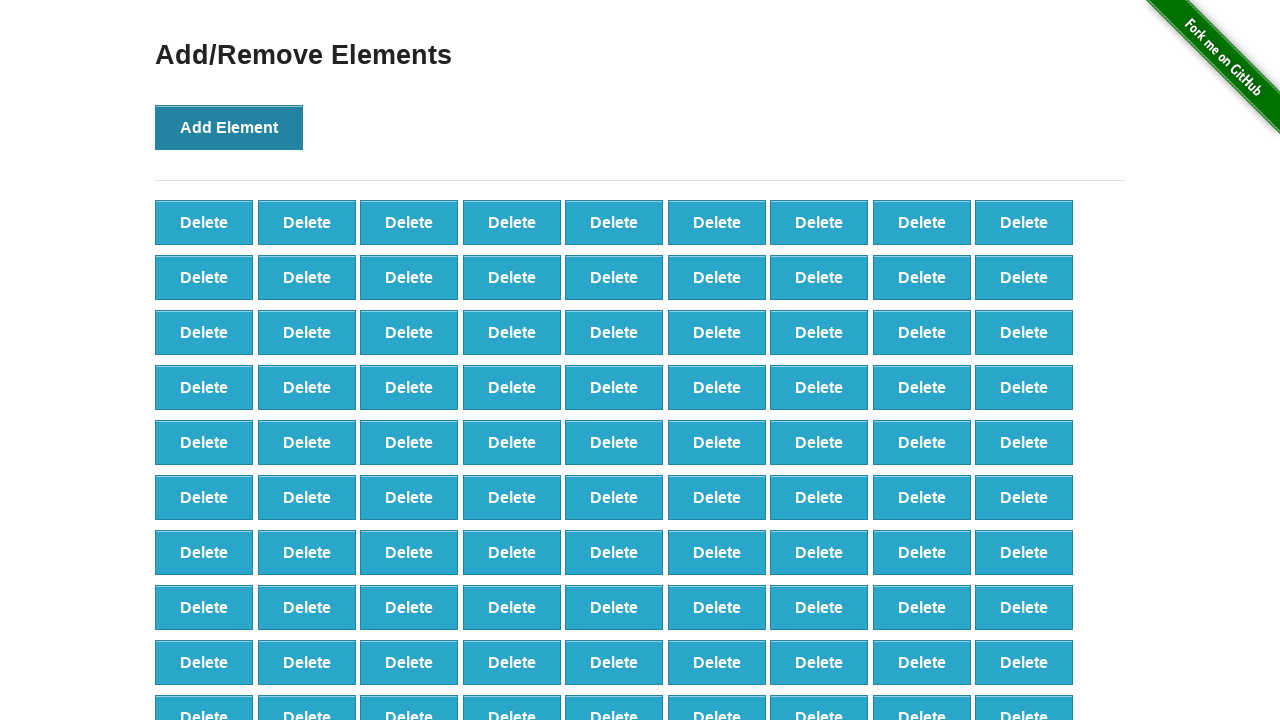

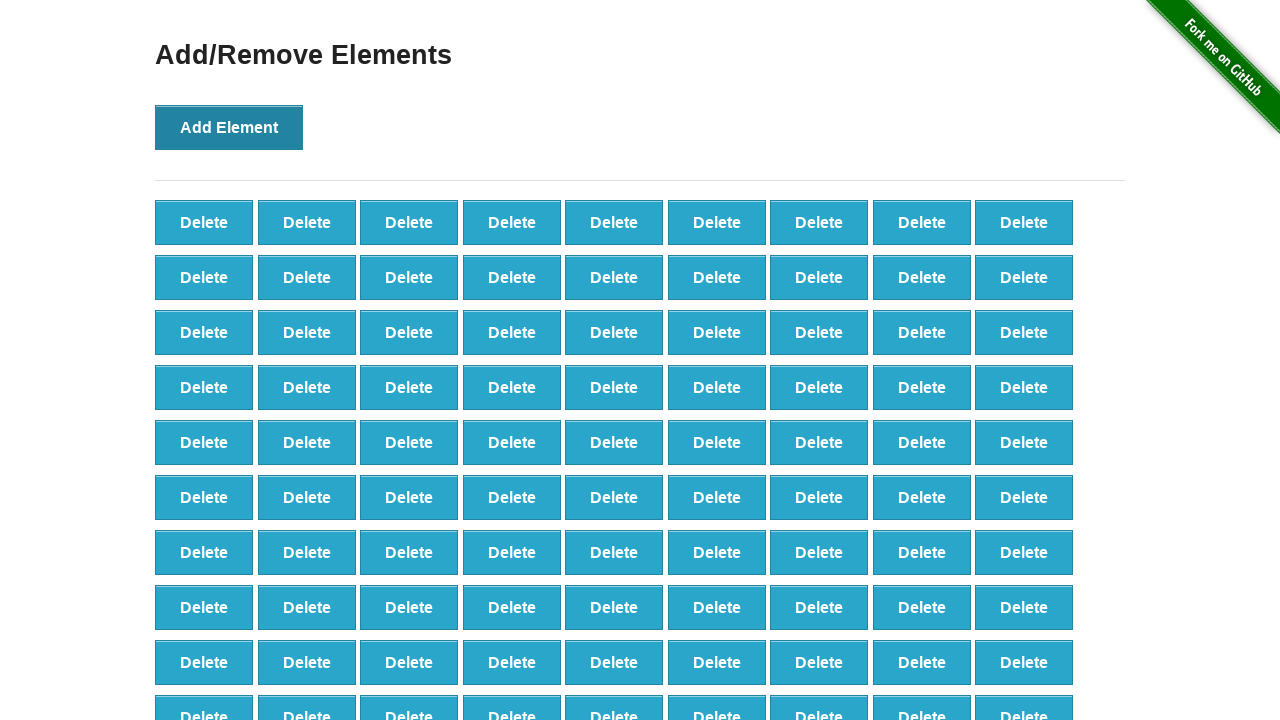